Tests jQuery UI date picker by switching to an iframe, clicking the date input to open the calendar, navigating to a past month/year (April 2022), and selecting a specific date (29th).

Starting URL: https://jqueryui.com/datepicker/

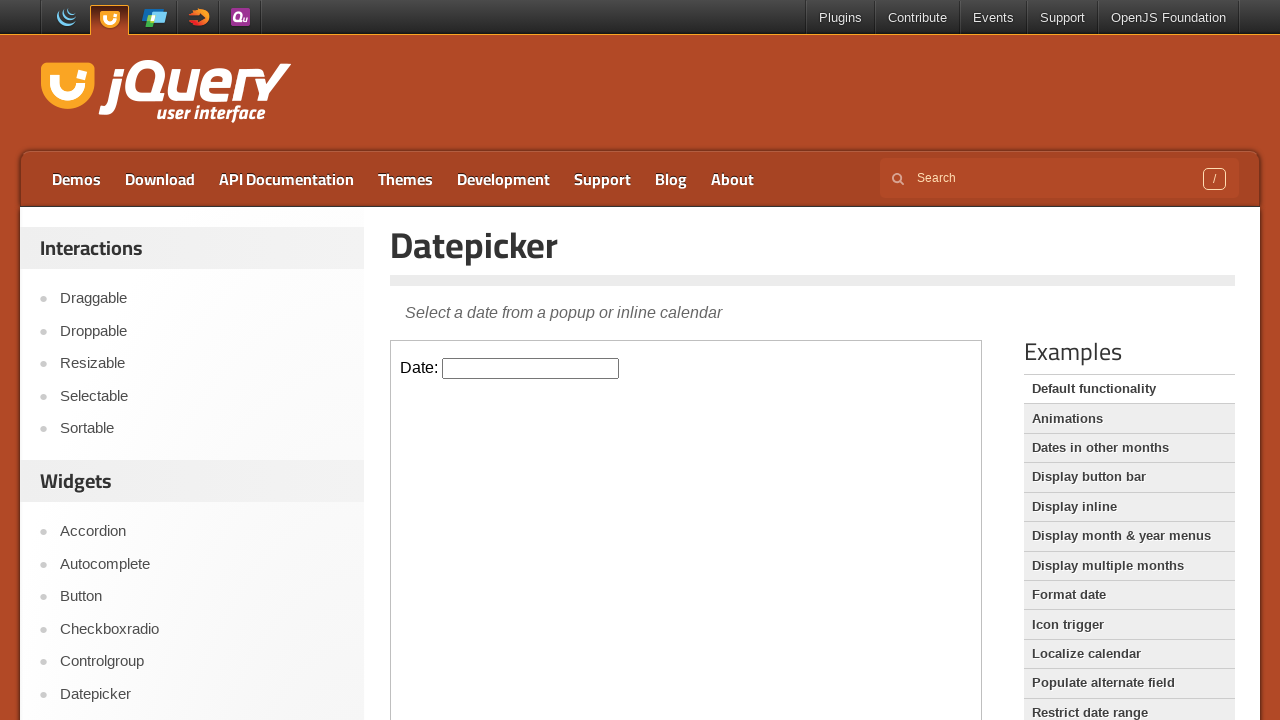

Located the demo iframe containing the datepicker
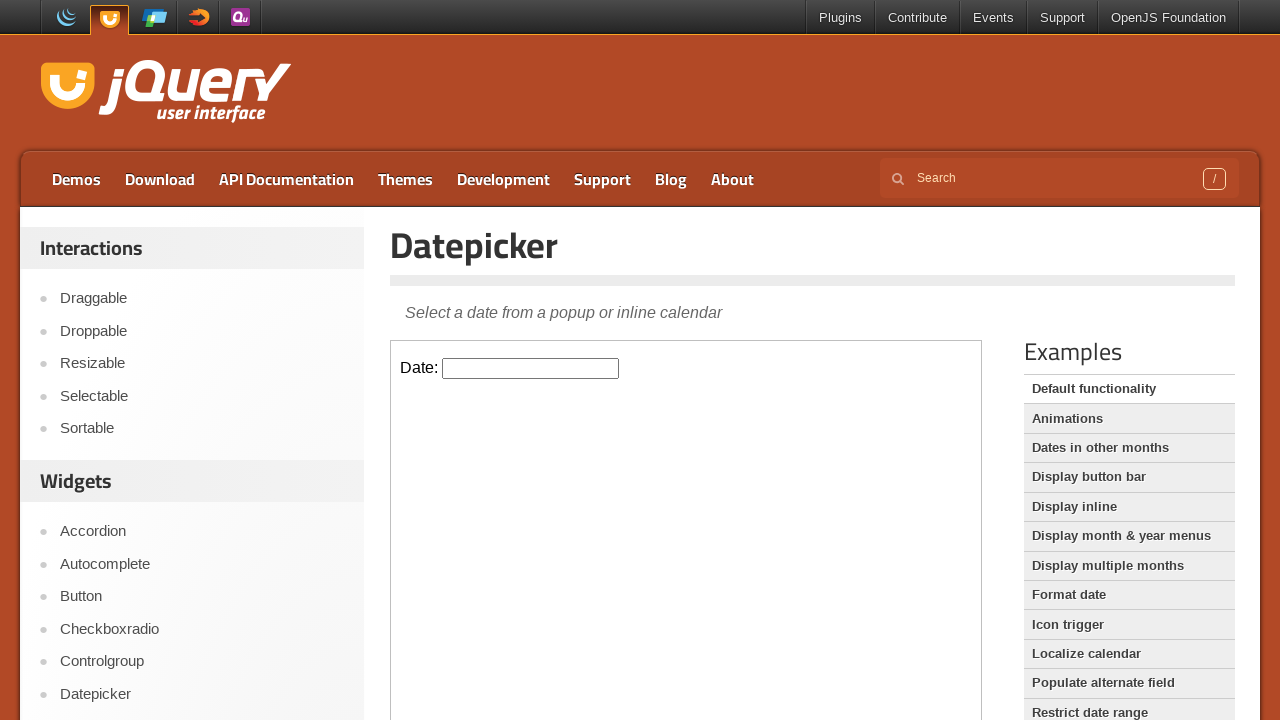

Clicked the datepicker input to open the calendar at (531, 368) on iframe.demo-frame >> nth=0 >> internal:control=enter-frame >> #datepicker
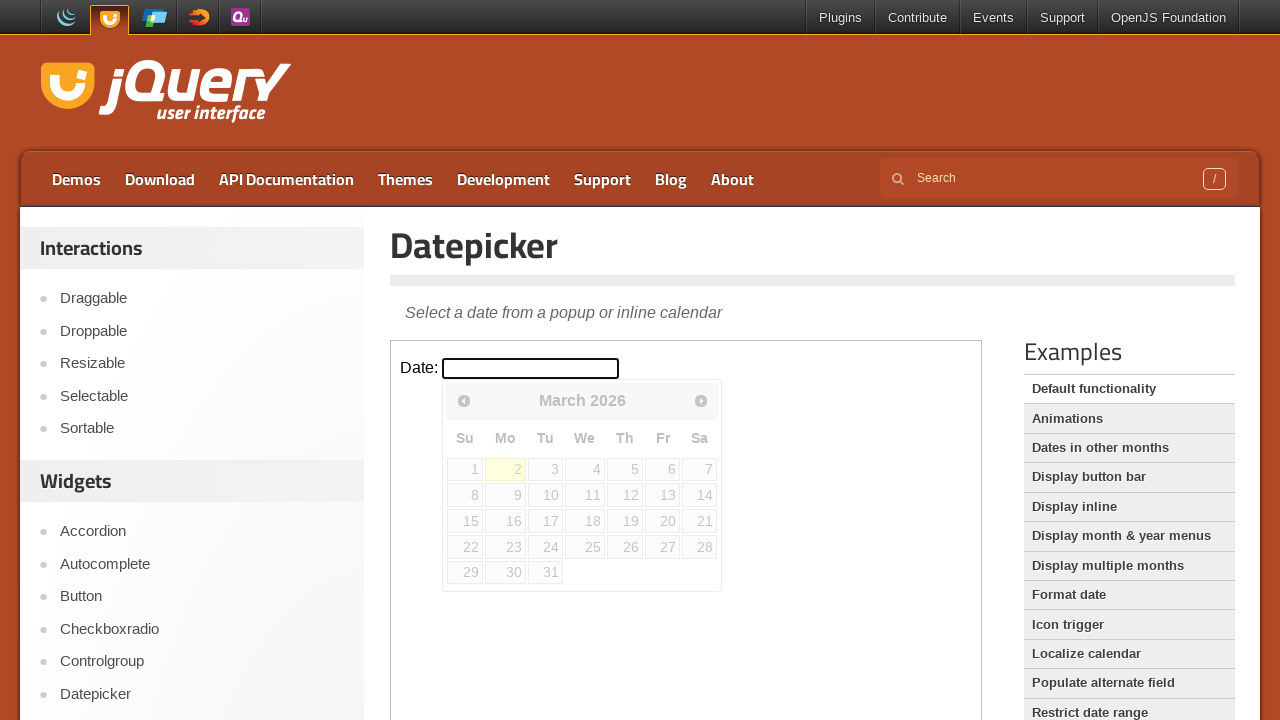

Read current calendar month/year: March 2026
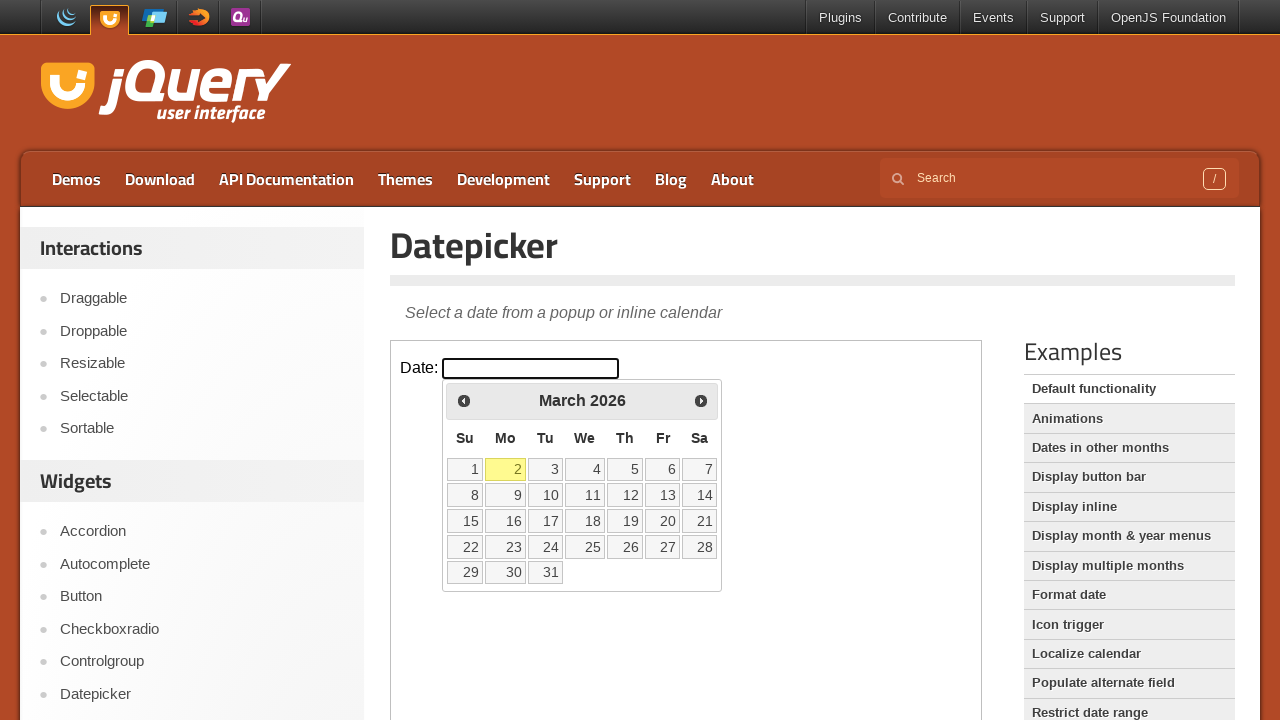

Clicked previous month button to navigate backwards at (464, 400) on iframe.demo-frame >> nth=0 >> internal:control=enter-frame >> span.ui-icon-circl
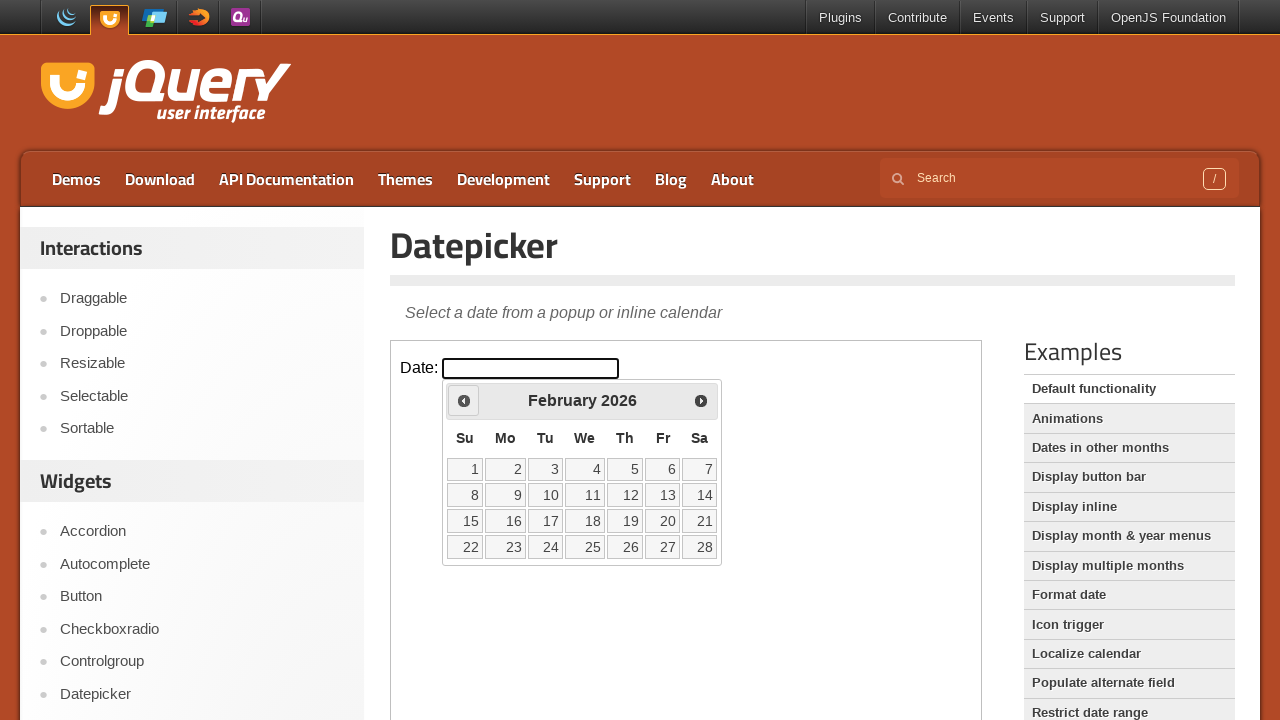

Waited for calendar to update after navigation
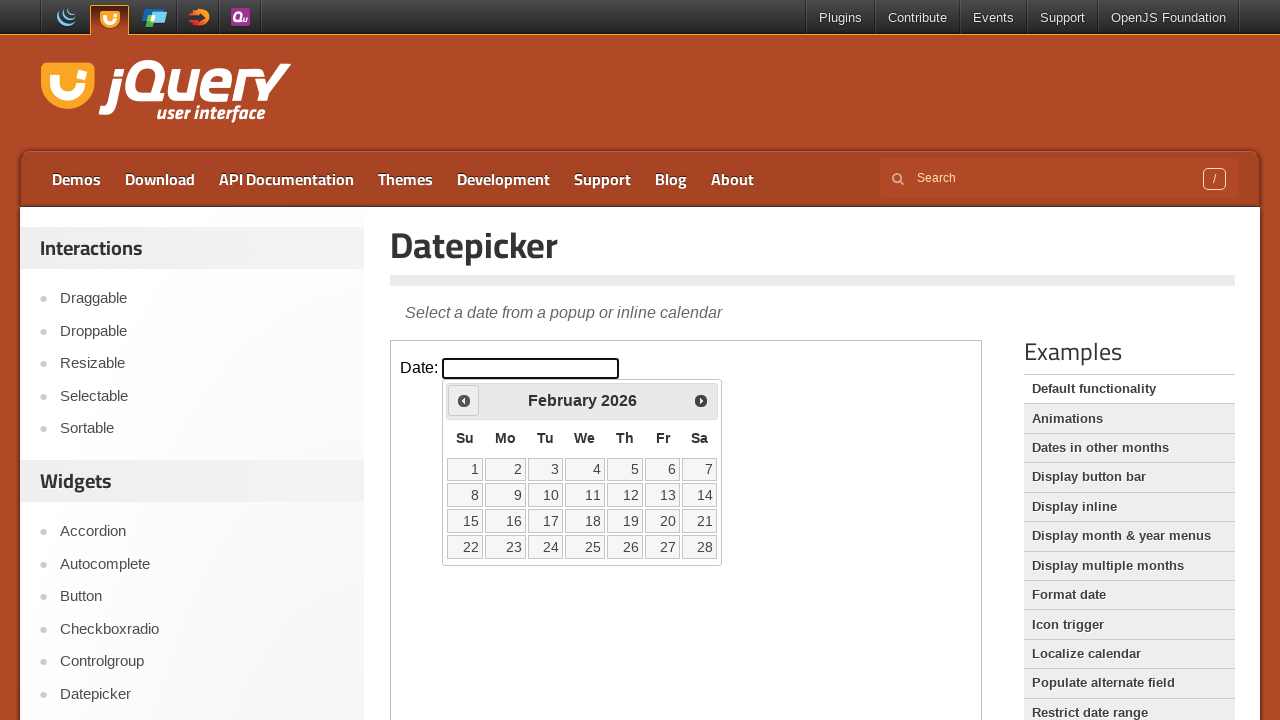

Read current calendar month/year: February 2026
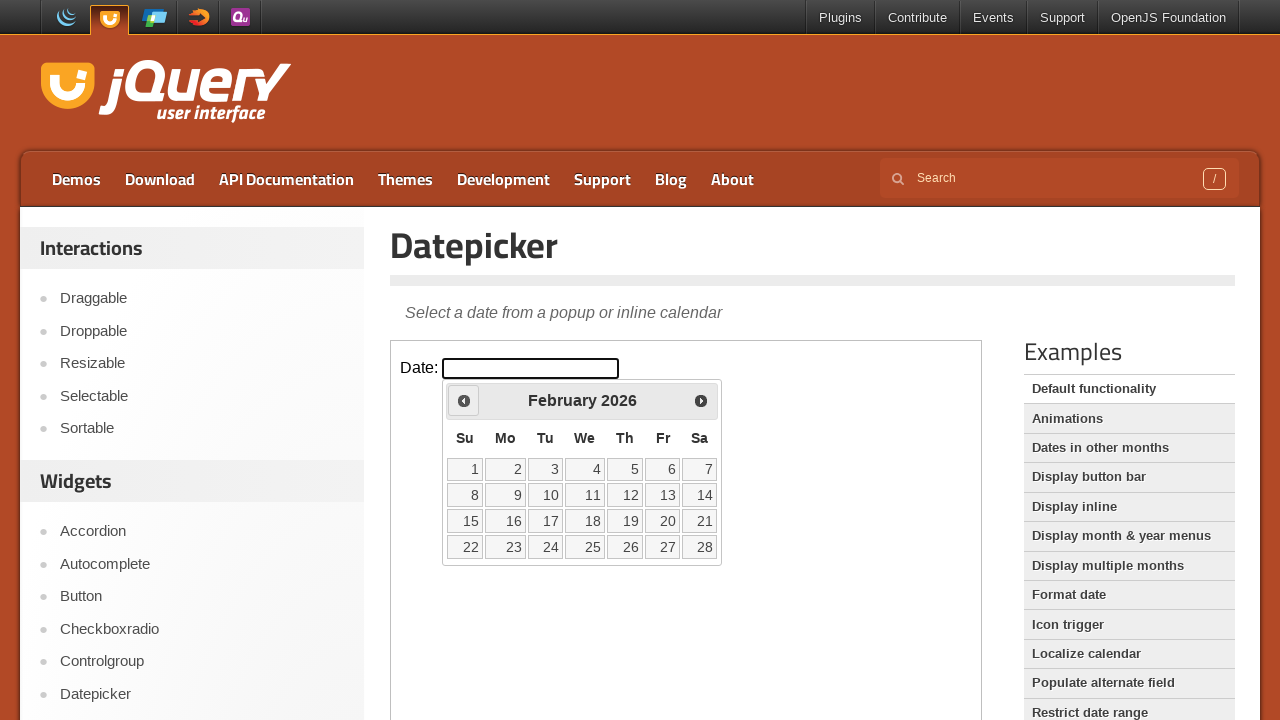

Clicked previous month button to navigate backwards at (464, 400) on iframe.demo-frame >> nth=0 >> internal:control=enter-frame >> span.ui-icon-circl
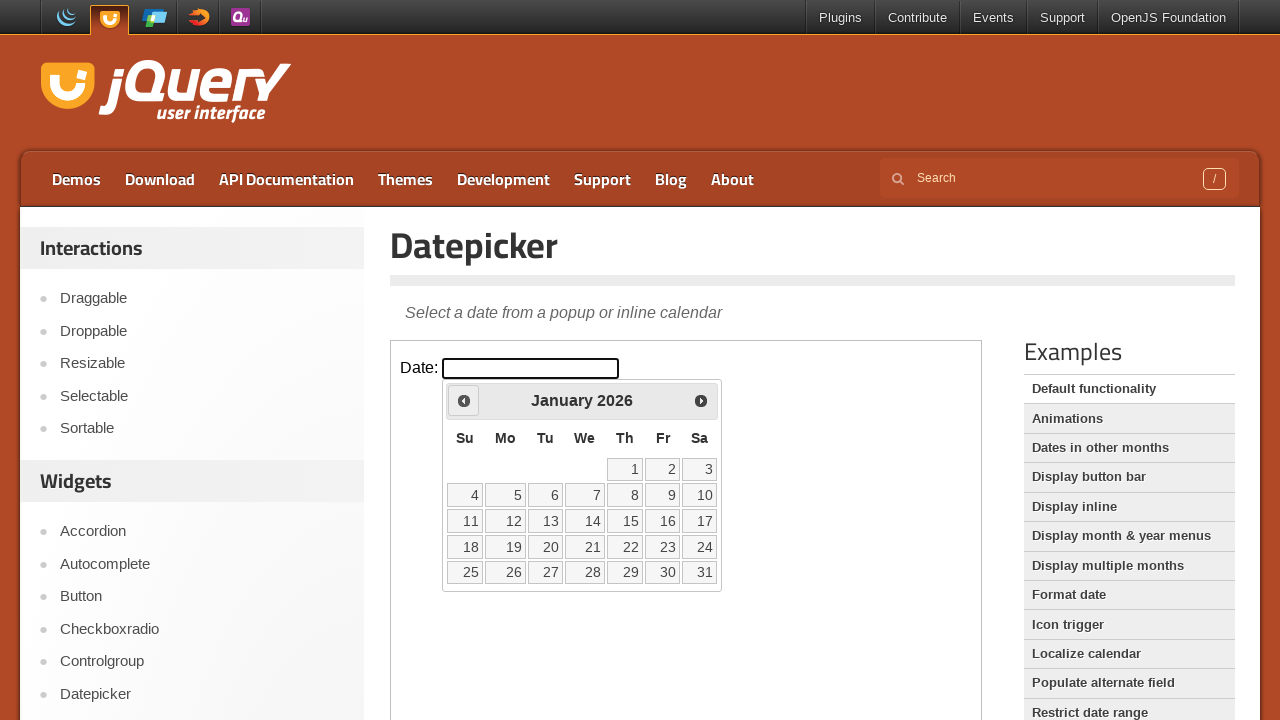

Waited for calendar to update after navigation
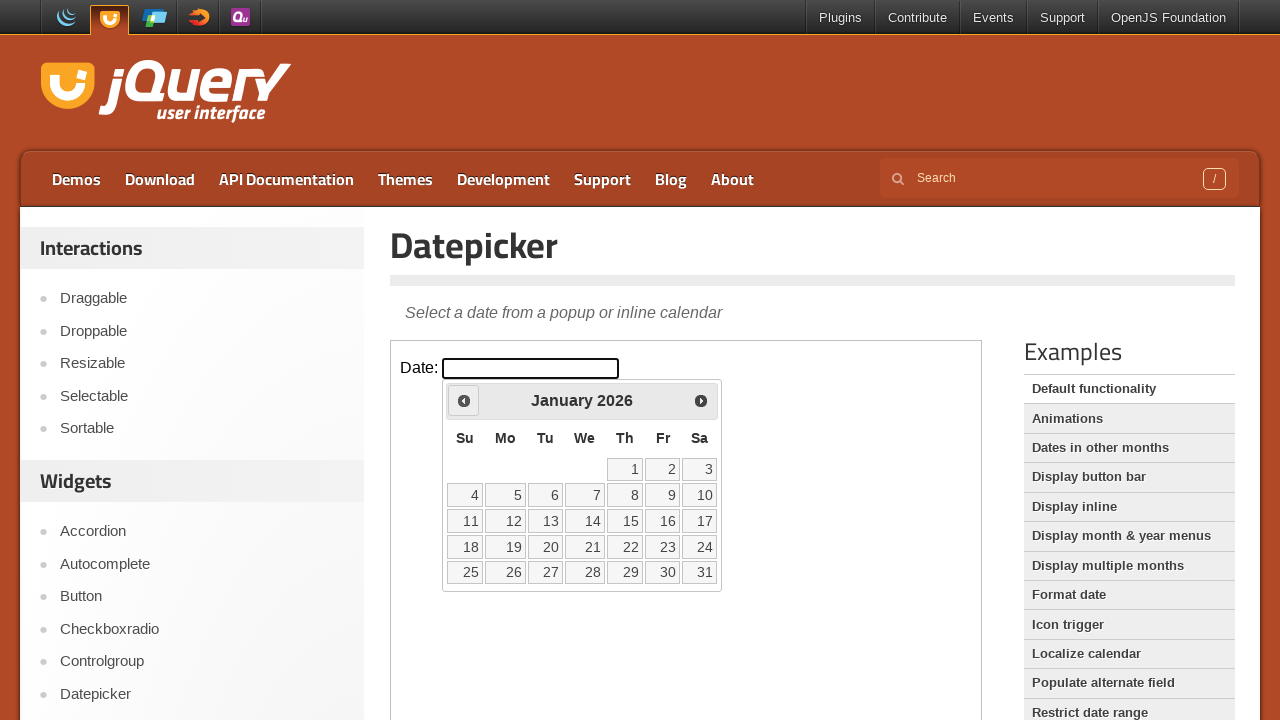

Read current calendar month/year: January 2026
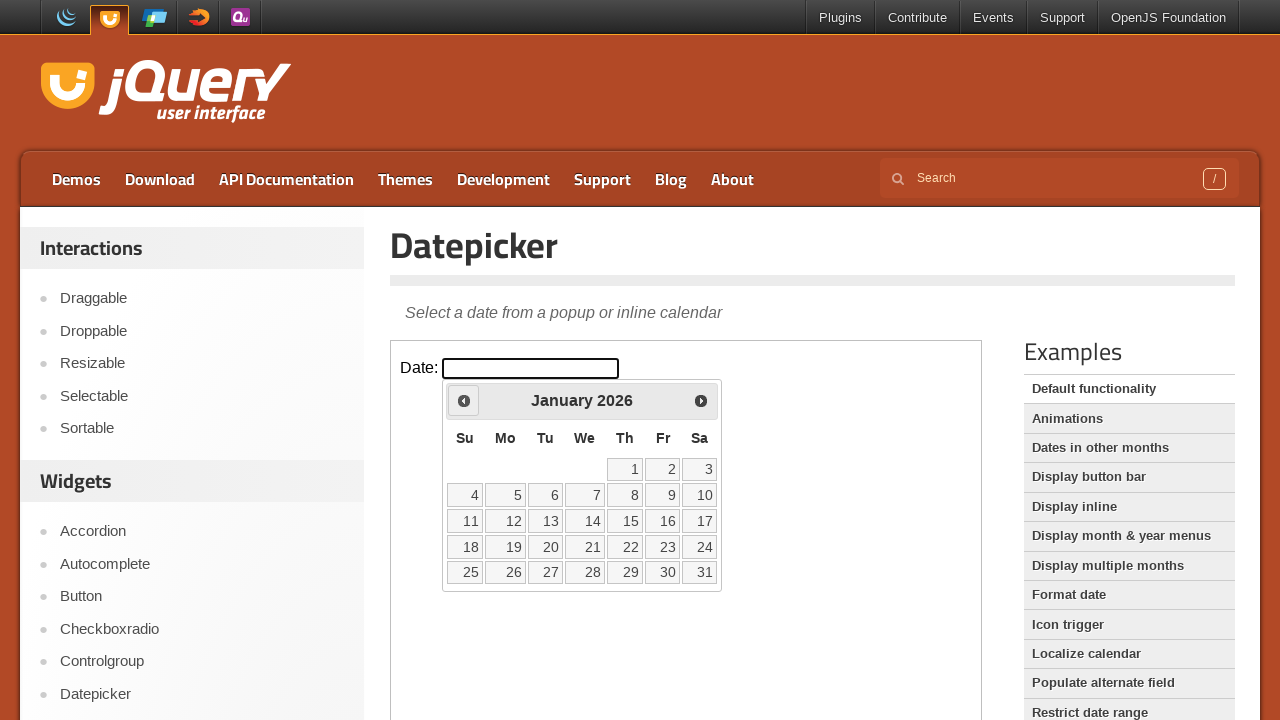

Clicked previous month button to navigate backwards at (464, 400) on iframe.demo-frame >> nth=0 >> internal:control=enter-frame >> span.ui-icon-circl
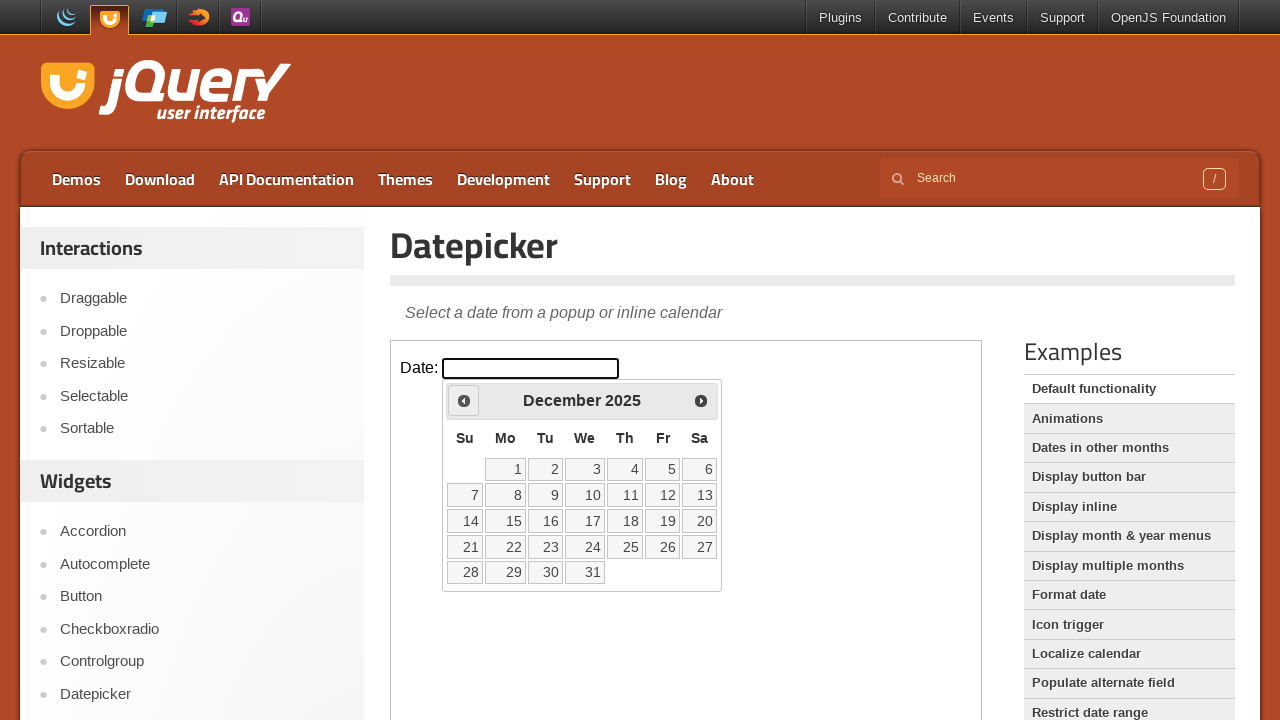

Waited for calendar to update after navigation
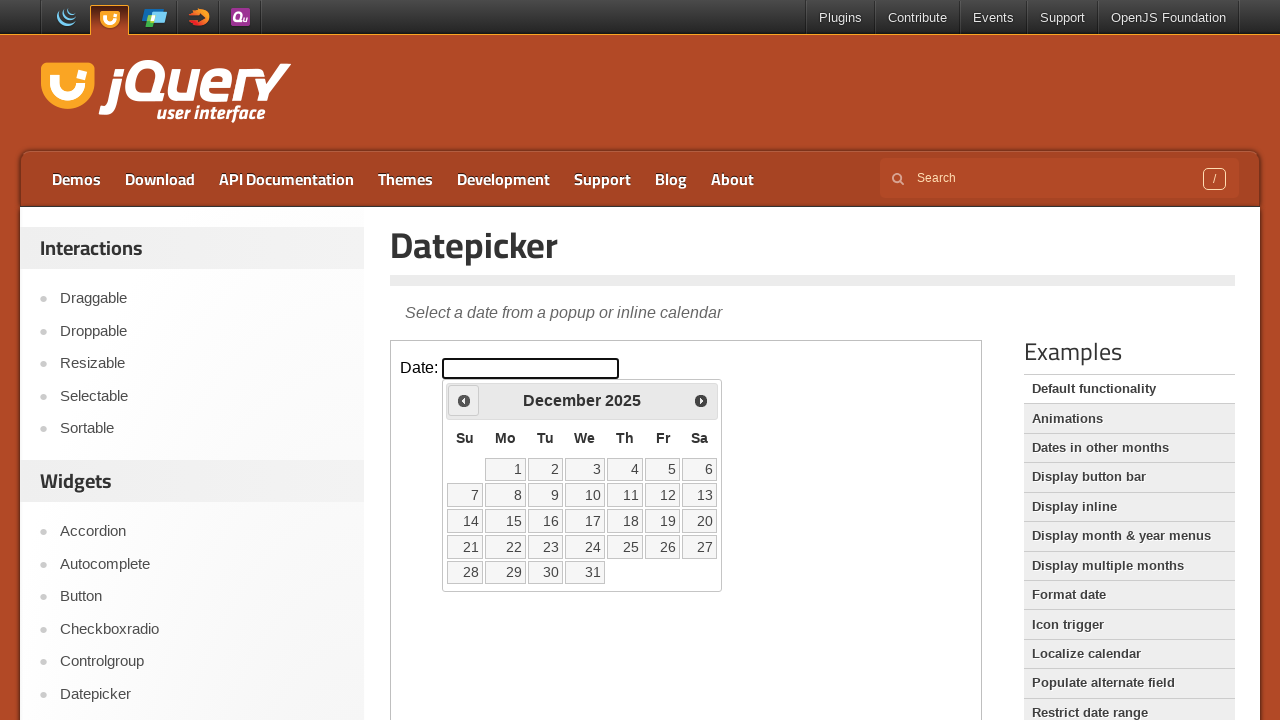

Read current calendar month/year: December 2025
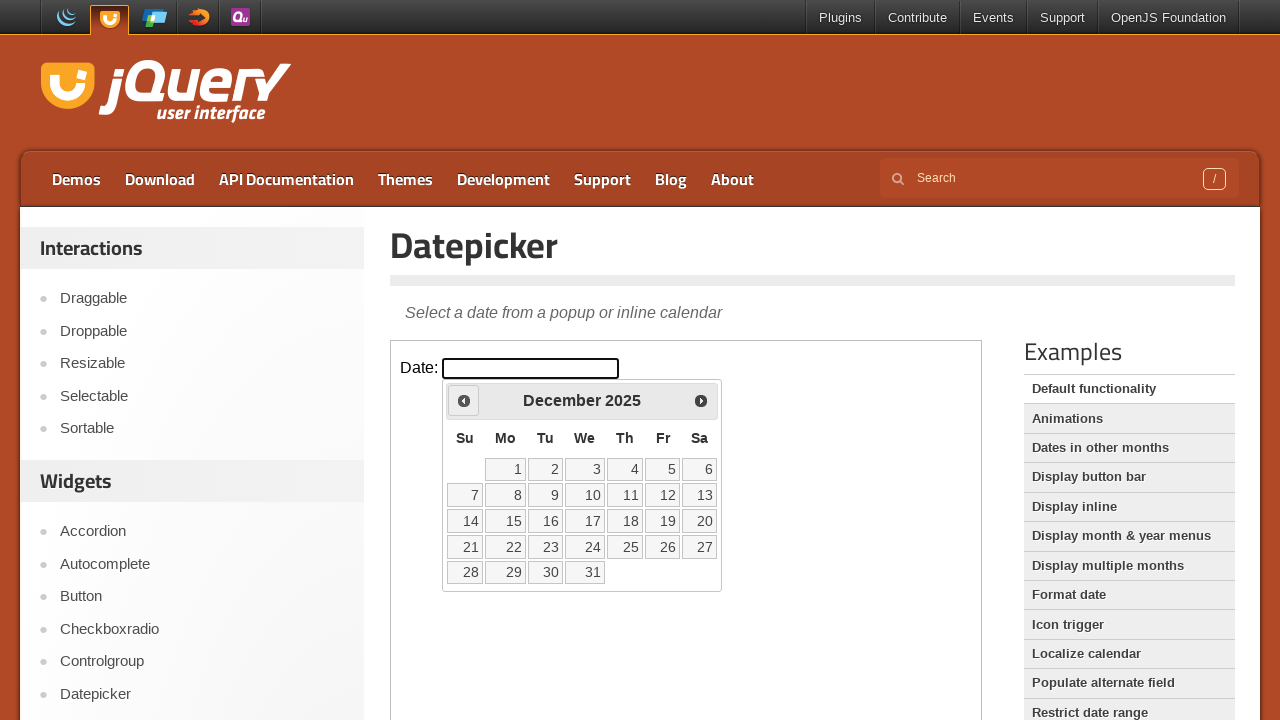

Clicked previous month button to navigate backwards at (464, 400) on iframe.demo-frame >> nth=0 >> internal:control=enter-frame >> span.ui-icon-circl
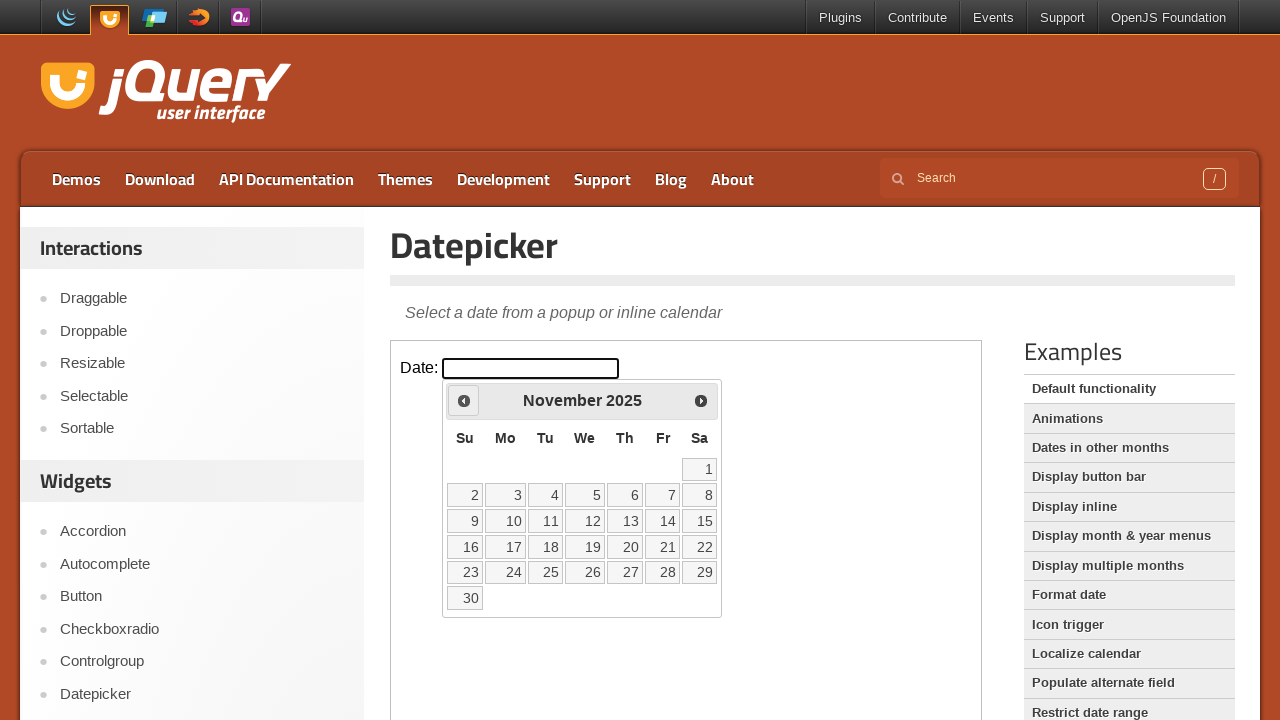

Waited for calendar to update after navigation
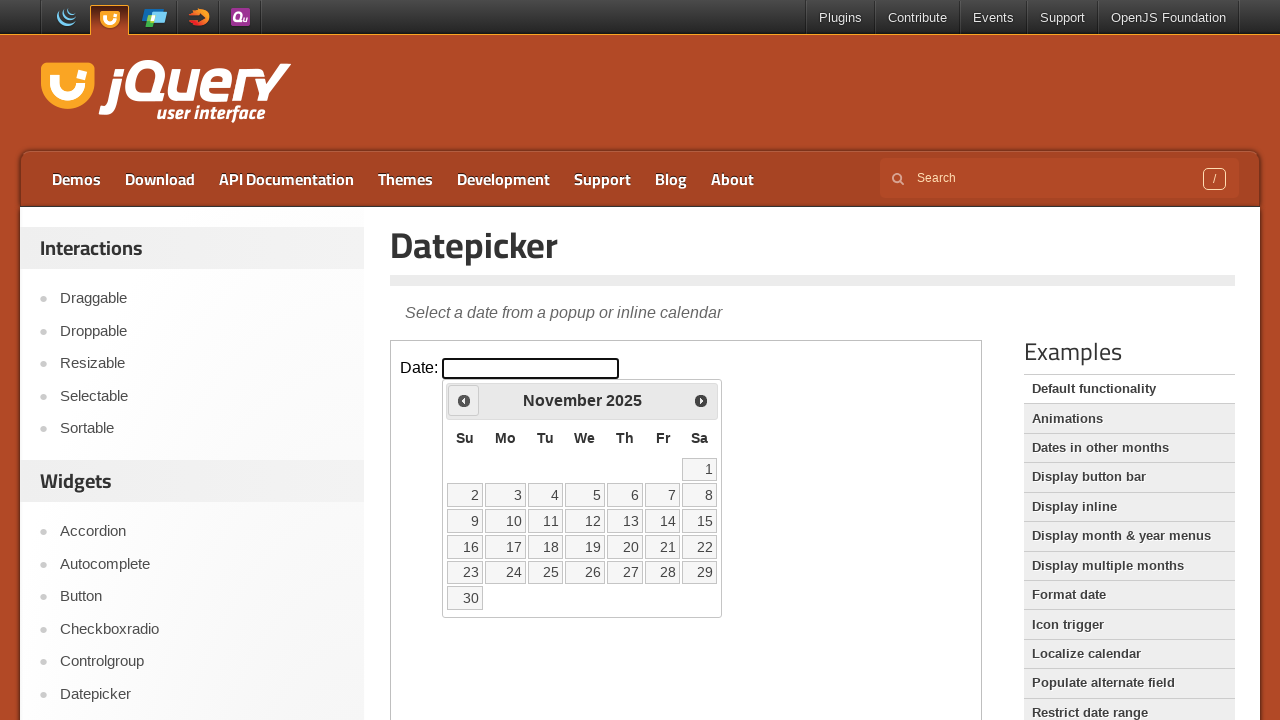

Read current calendar month/year: November 2025
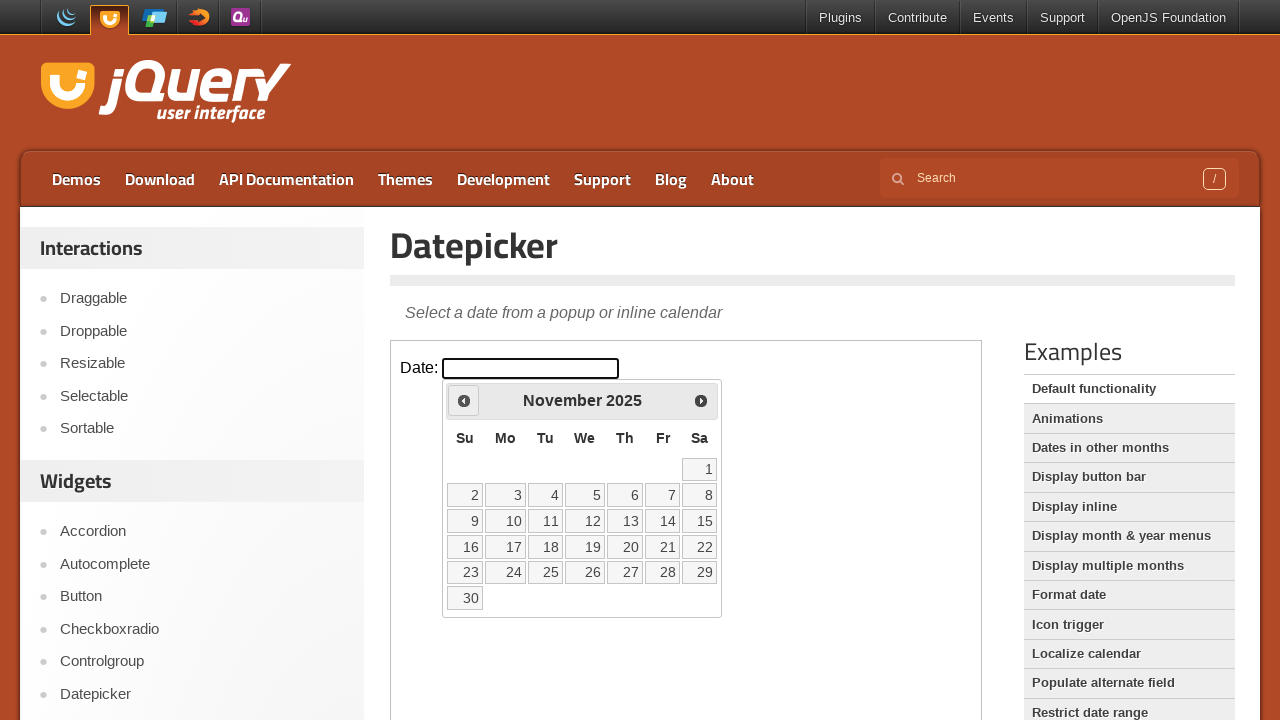

Clicked previous month button to navigate backwards at (464, 400) on iframe.demo-frame >> nth=0 >> internal:control=enter-frame >> span.ui-icon-circl
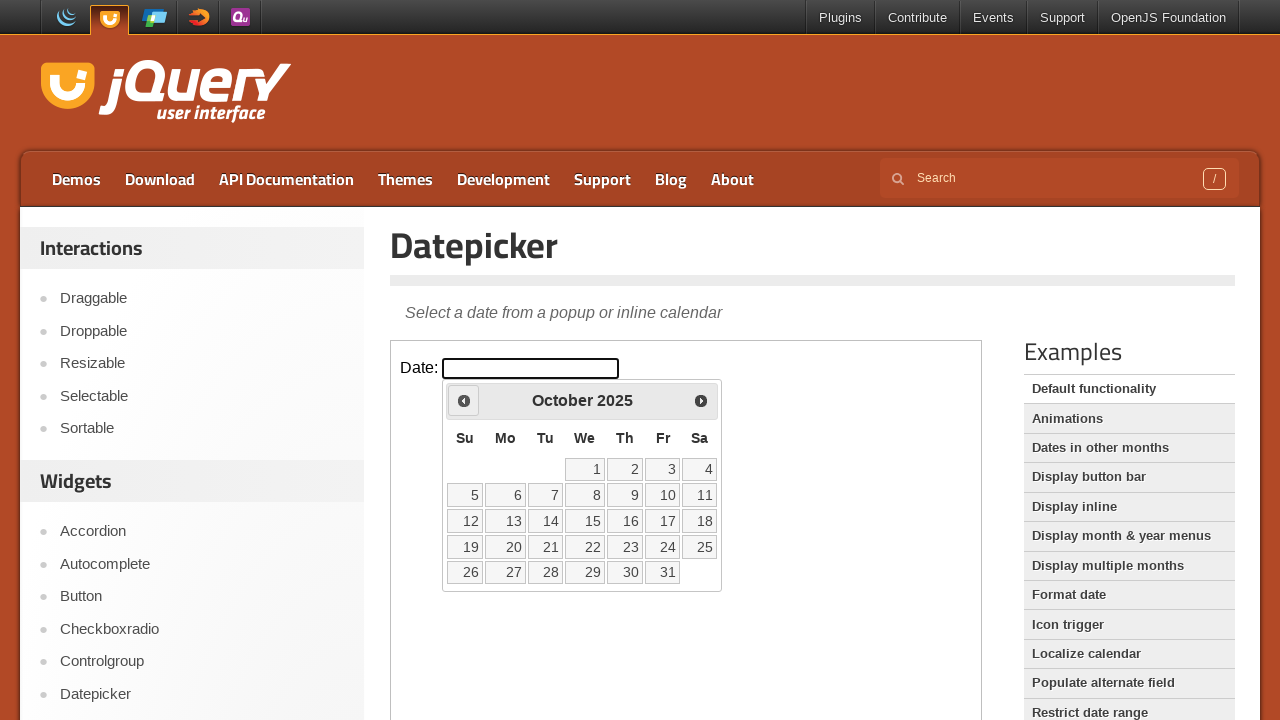

Waited for calendar to update after navigation
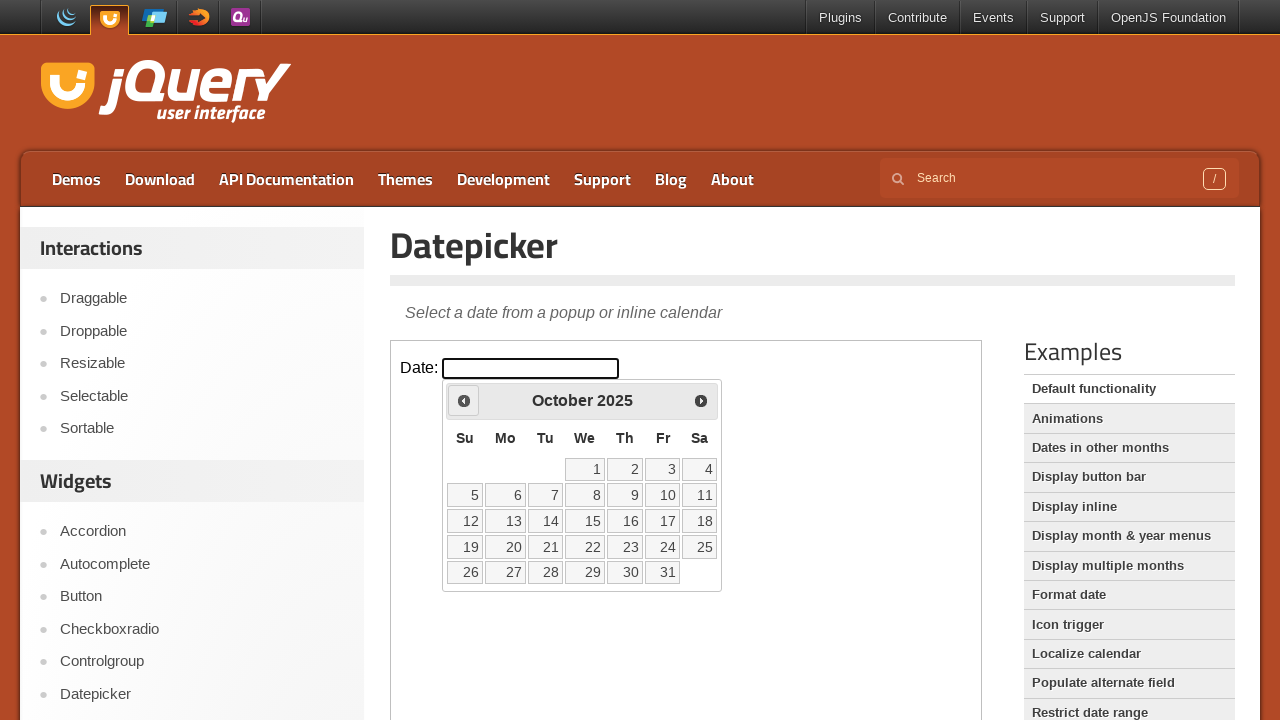

Read current calendar month/year: October 2025
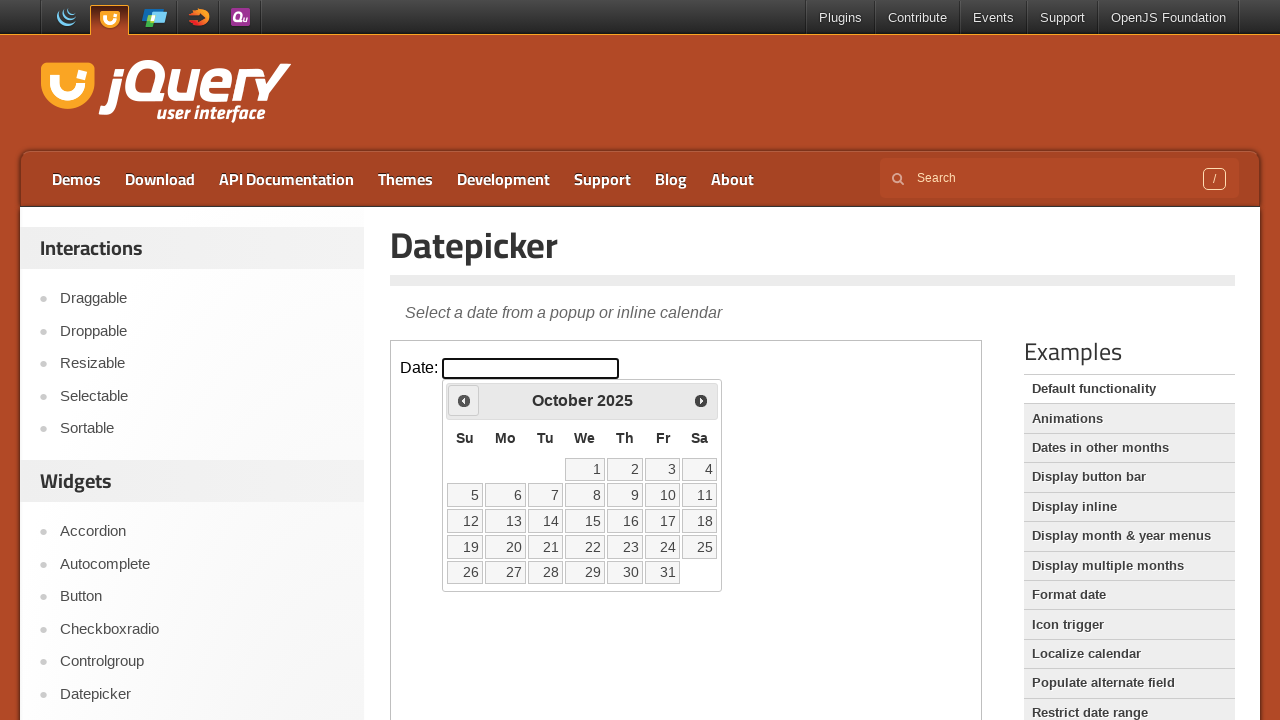

Clicked previous month button to navigate backwards at (464, 400) on iframe.demo-frame >> nth=0 >> internal:control=enter-frame >> span.ui-icon-circl
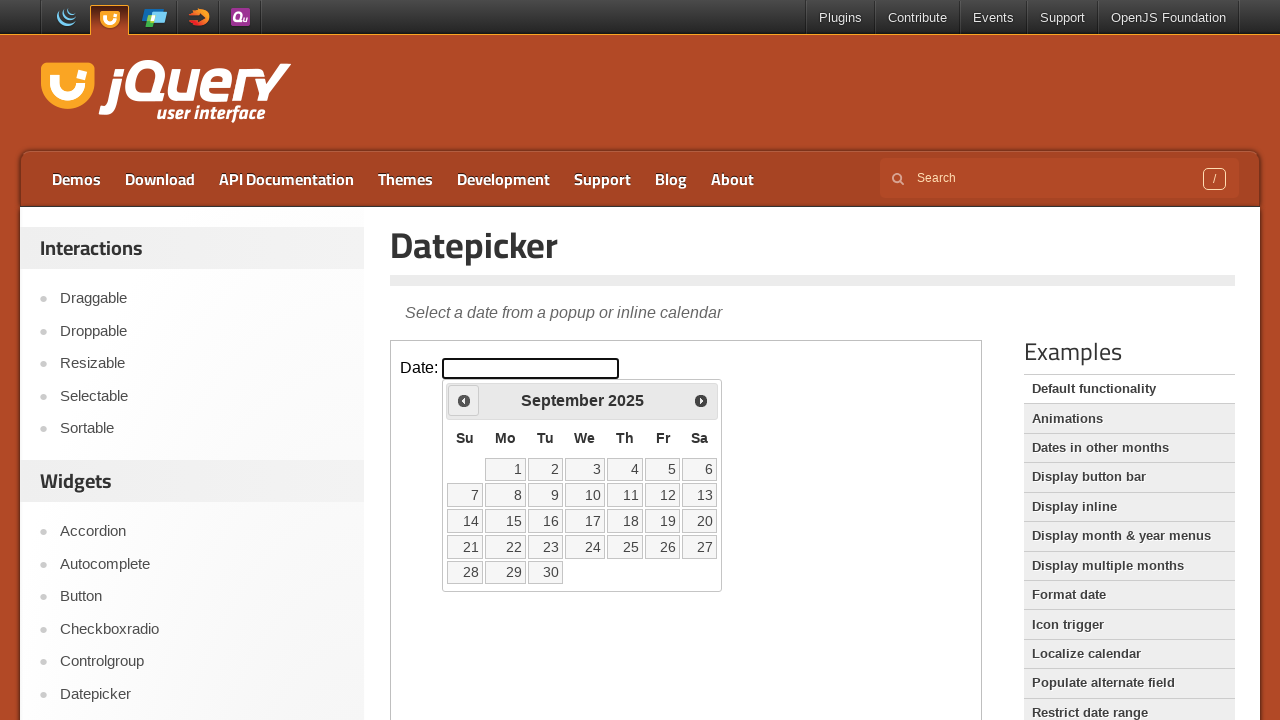

Waited for calendar to update after navigation
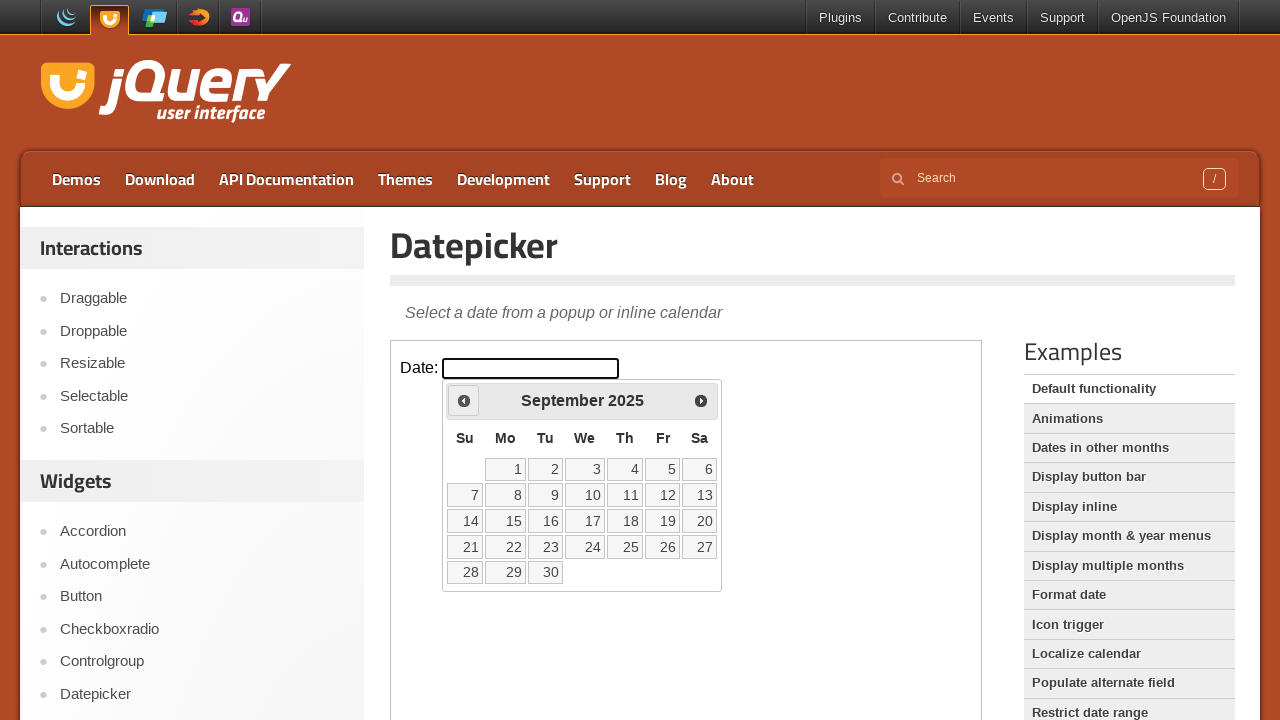

Read current calendar month/year: September 2025
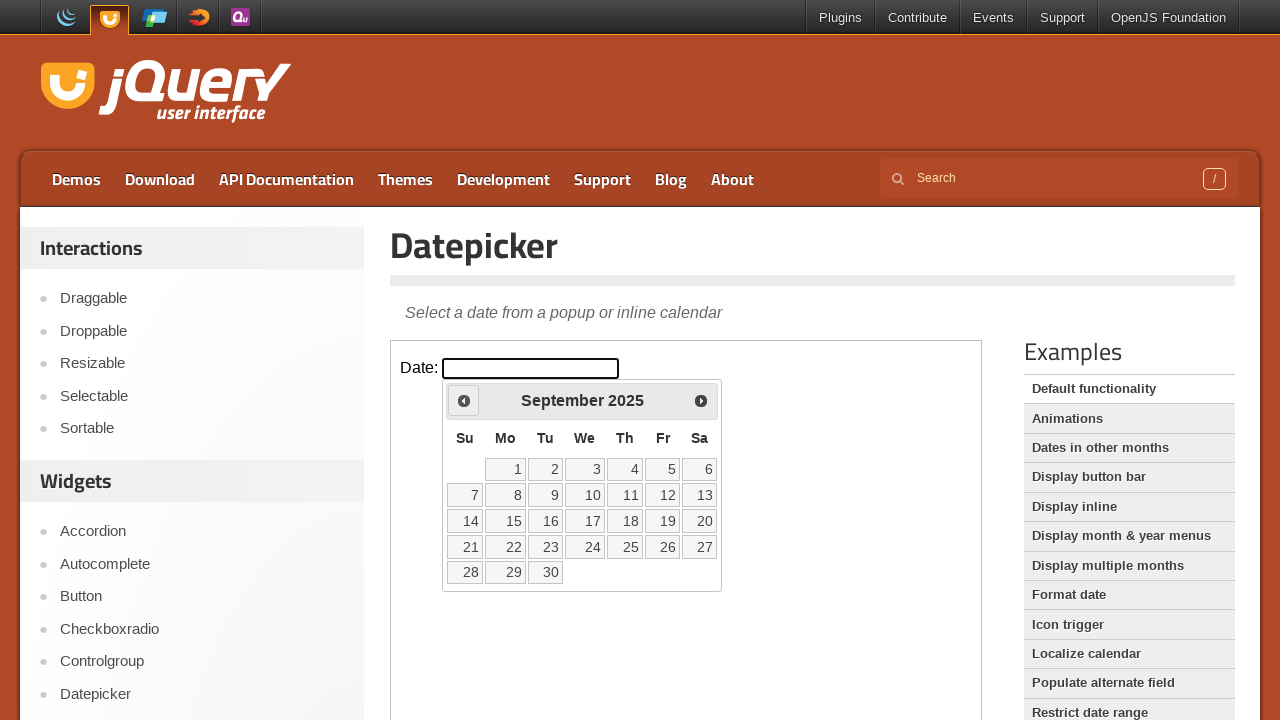

Clicked previous month button to navigate backwards at (464, 400) on iframe.demo-frame >> nth=0 >> internal:control=enter-frame >> span.ui-icon-circl
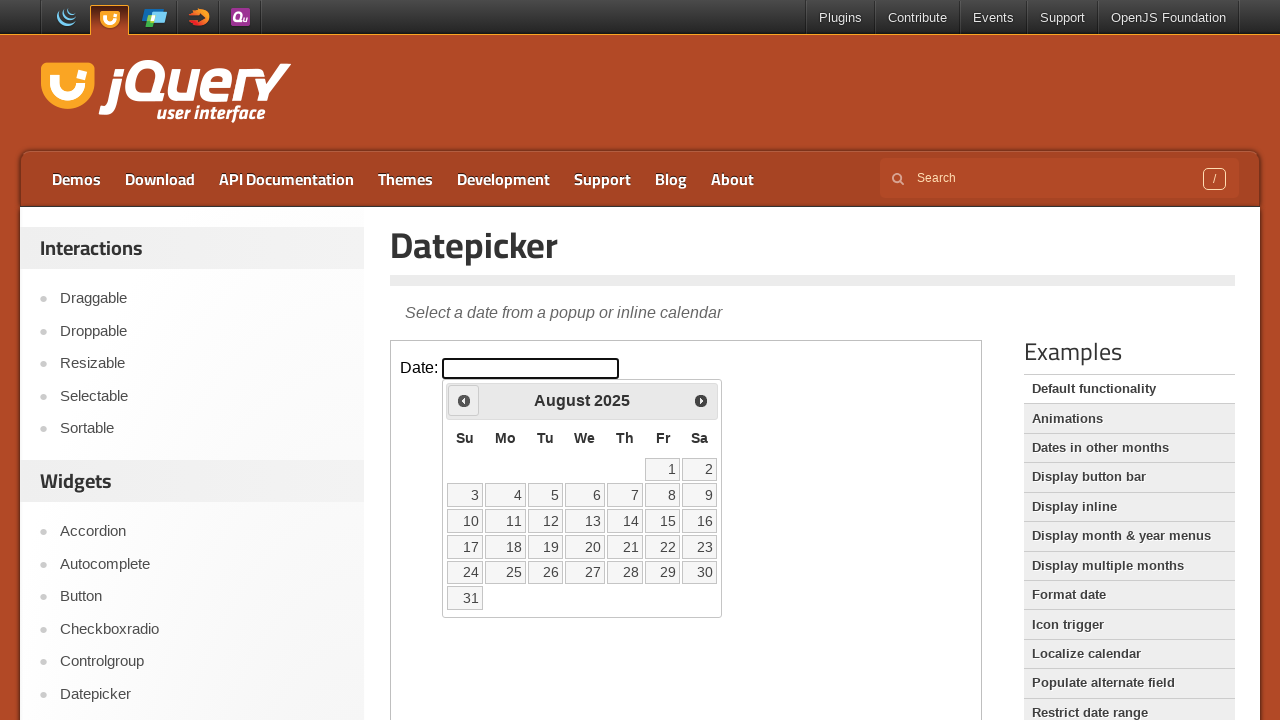

Waited for calendar to update after navigation
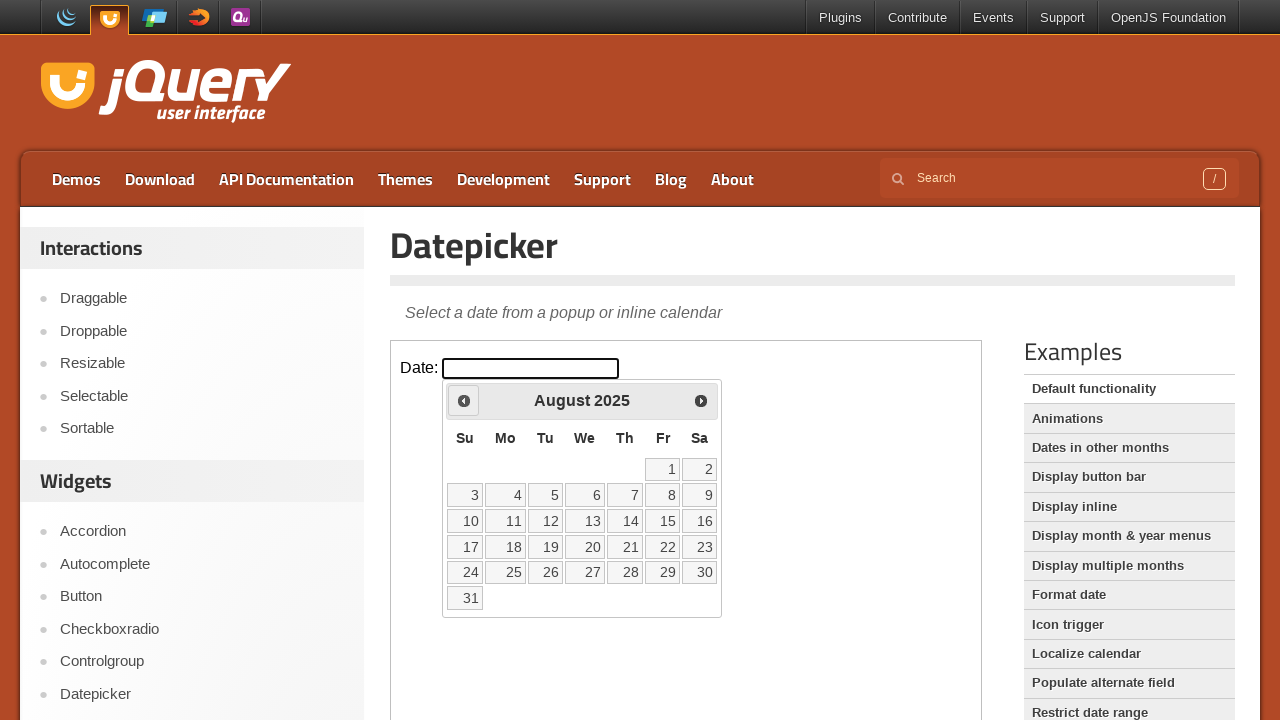

Read current calendar month/year: August 2025
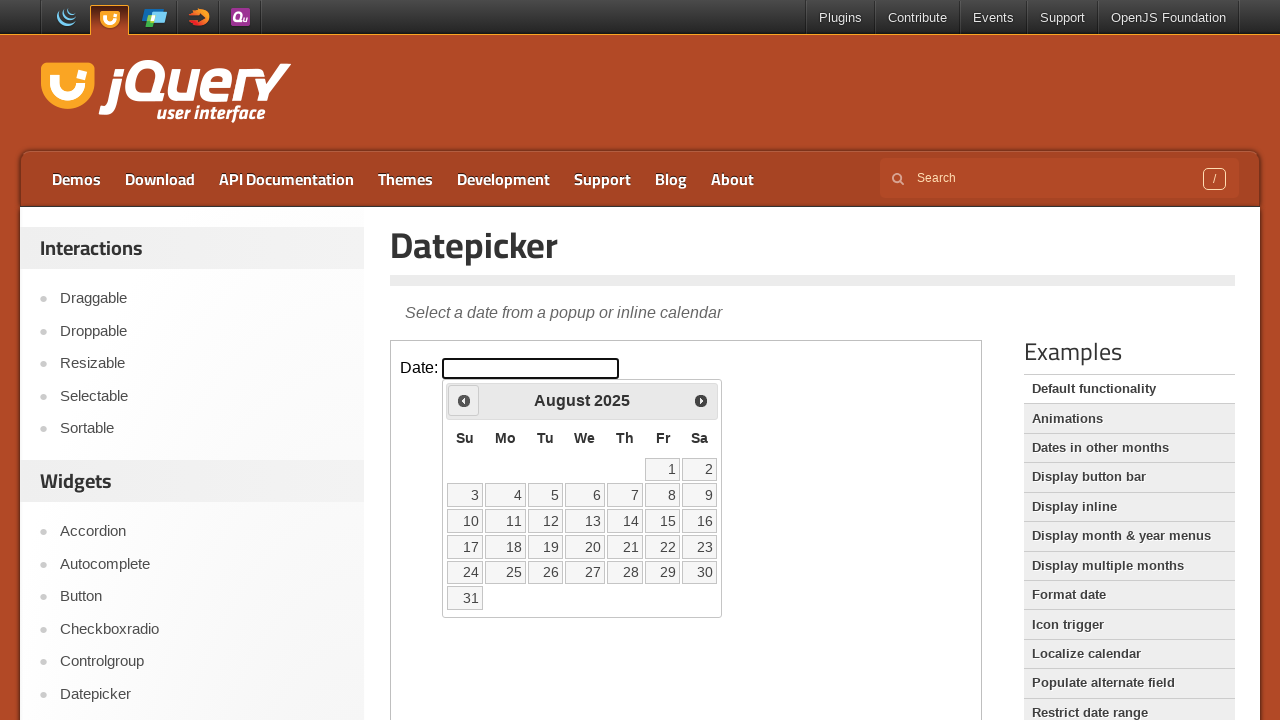

Clicked previous month button to navigate backwards at (464, 400) on iframe.demo-frame >> nth=0 >> internal:control=enter-frame >> span.ui-icon-circl
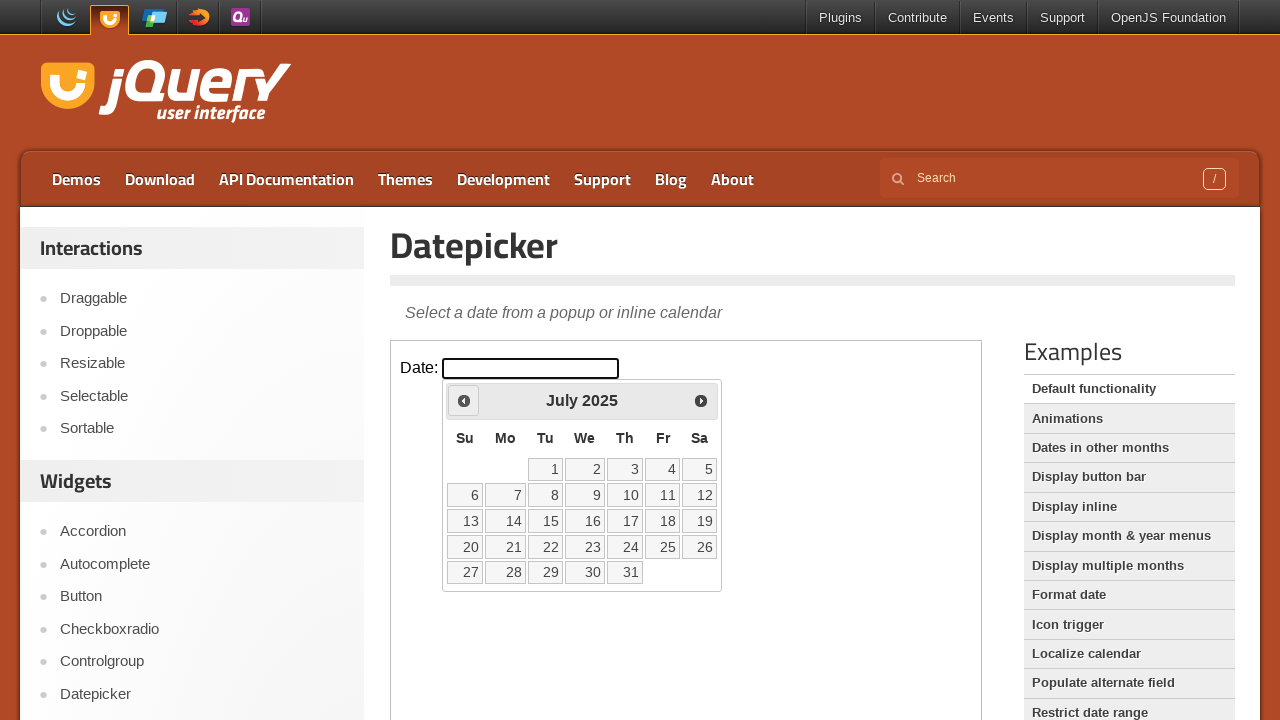

Waited for calendar to update after navigation
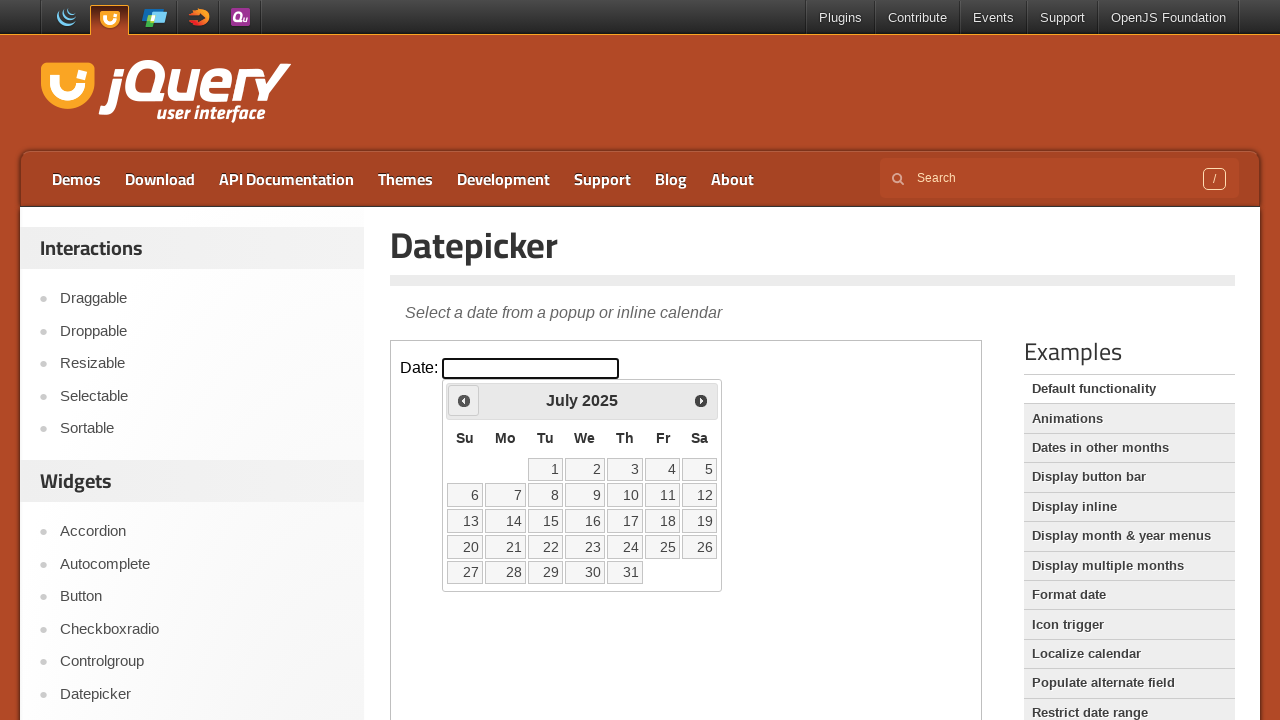

Read current calendar month/year: July 2025
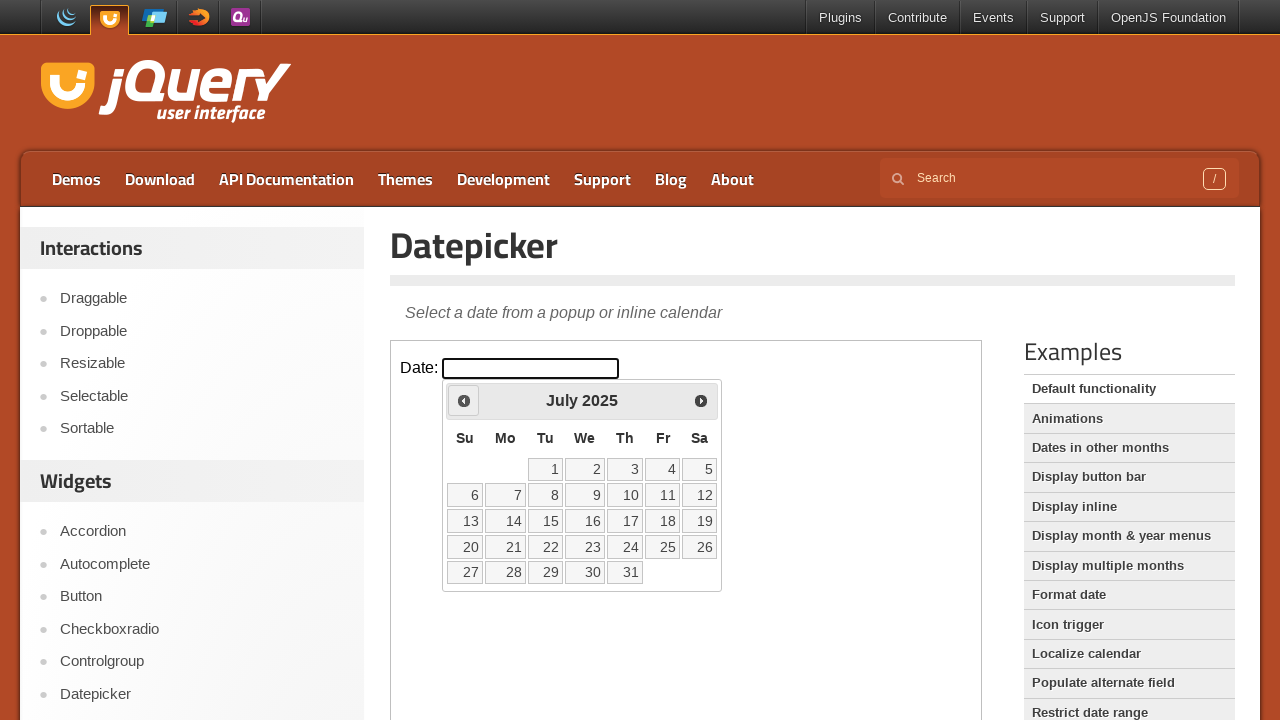

Clicked previous month button to navigate backwards at (464, 400) on iframe.demo-frame >> nth=0 >> internal:control=enter-frame >> span.ui-icon-circl
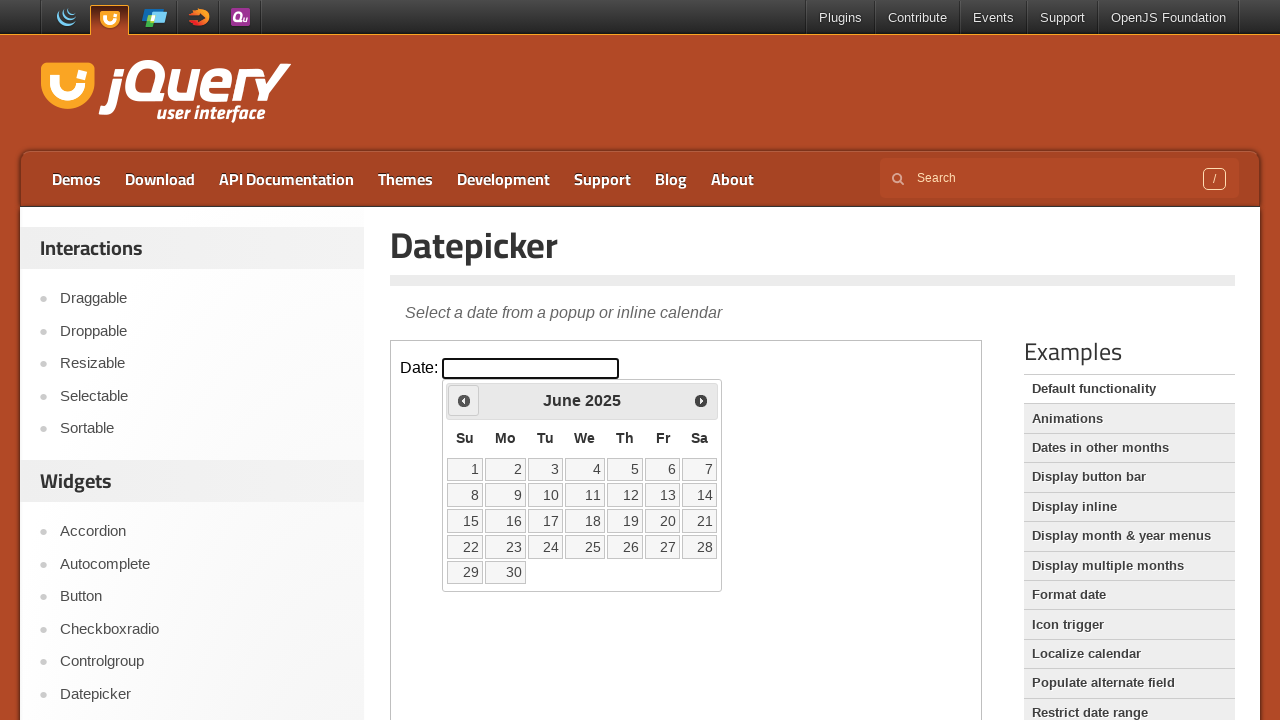

Waited for calendar to update after navigation
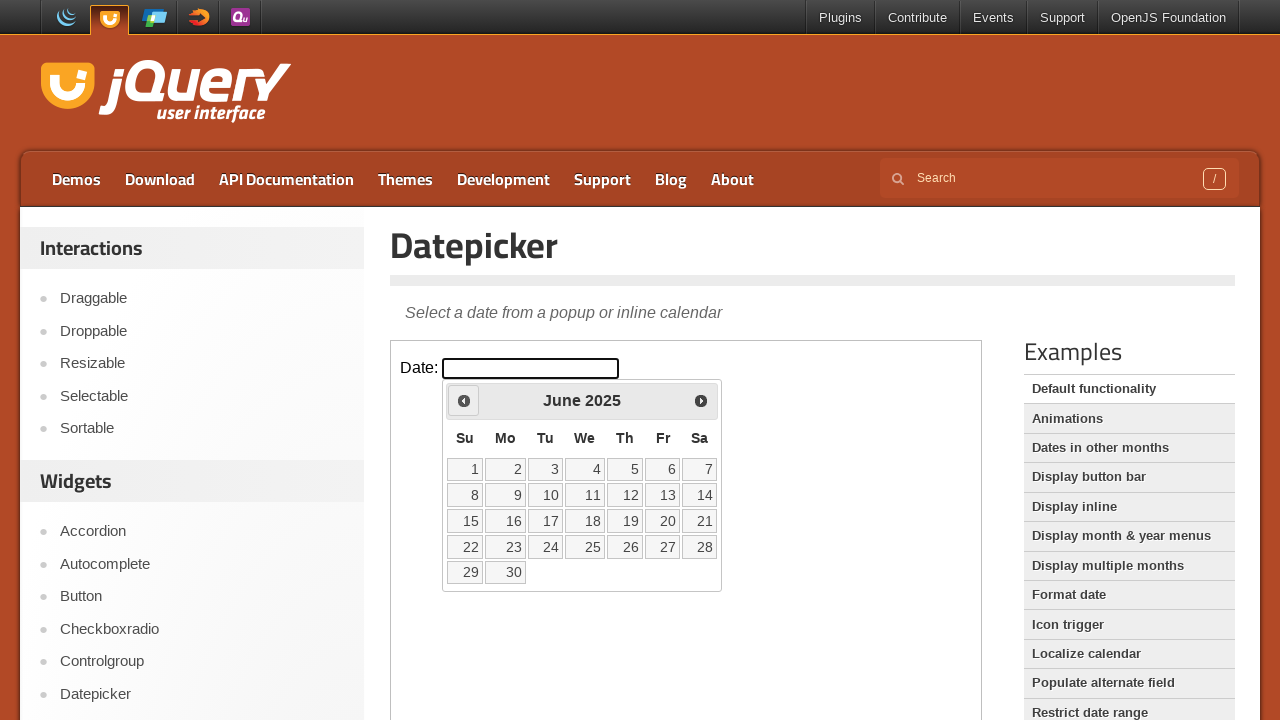

Read current calendar month/year: June 2025
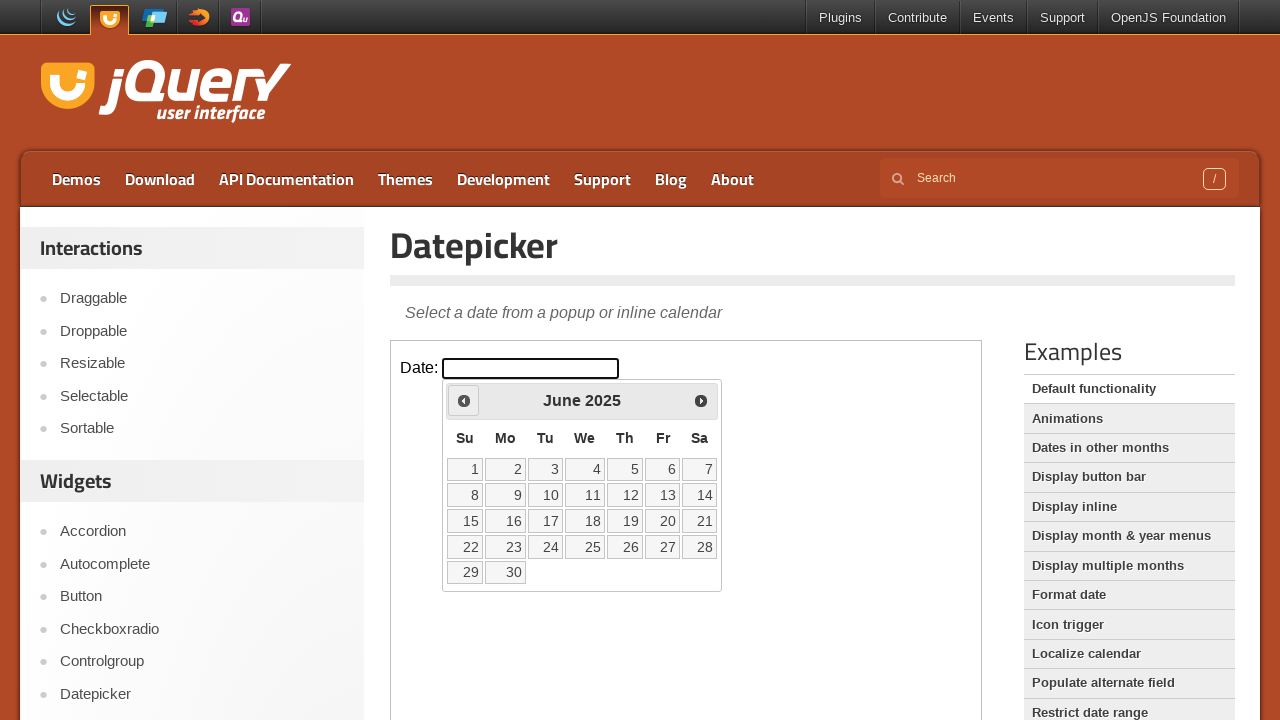

Clicked previous month button to navigate backwards at (464, 400) on iframe.demo-frame >> nth=0 >> internal:control=enter-frame >> span.ui-icon-circl
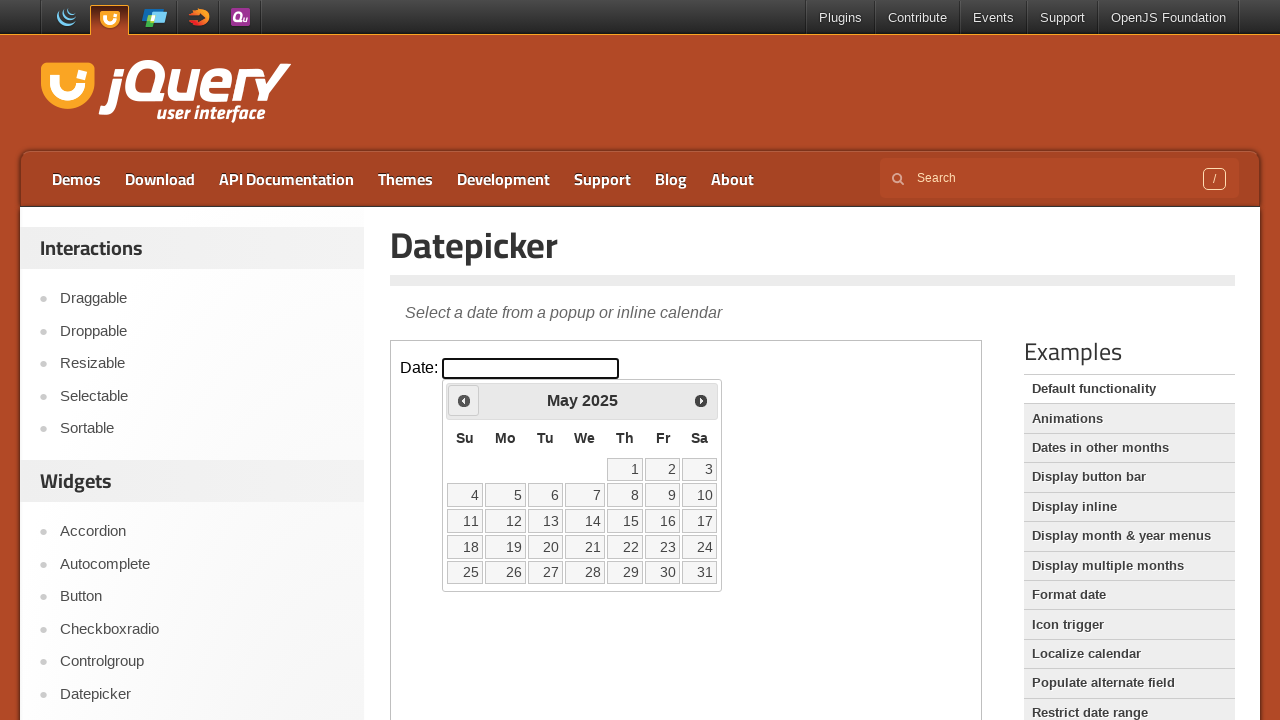

Waited for calendar to update after navigation
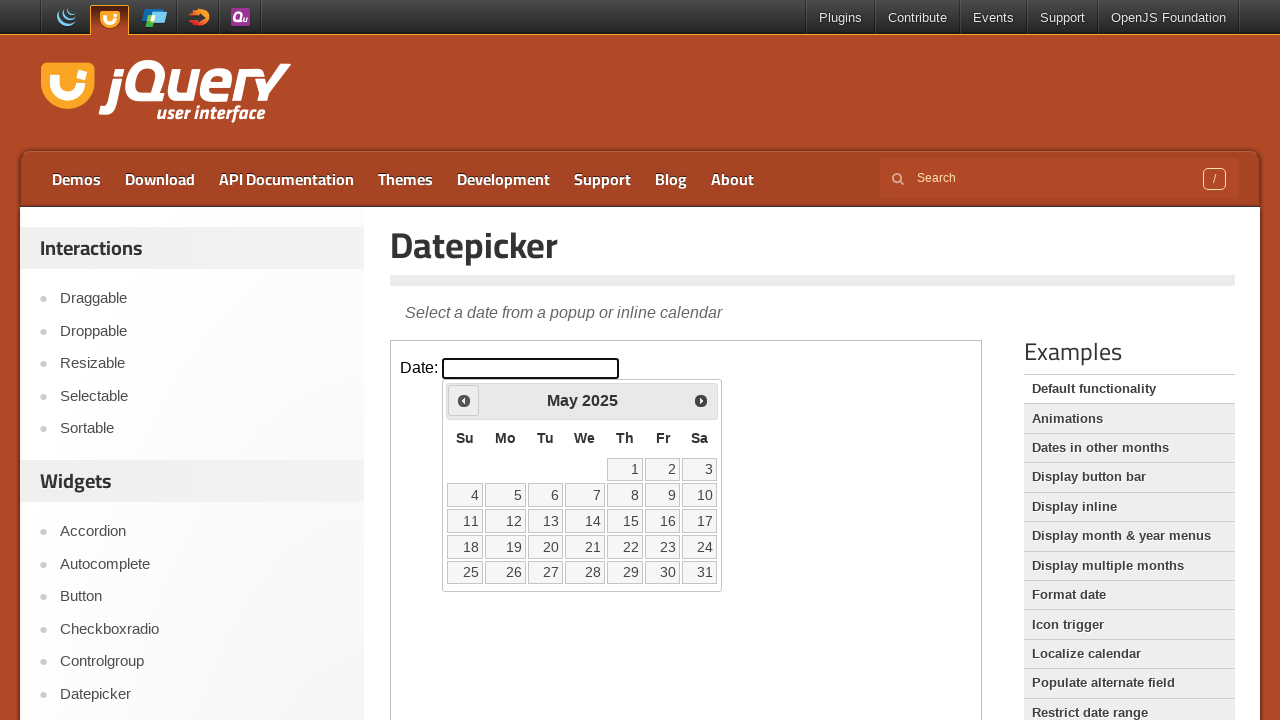

Read current calendar month/year: May 2025
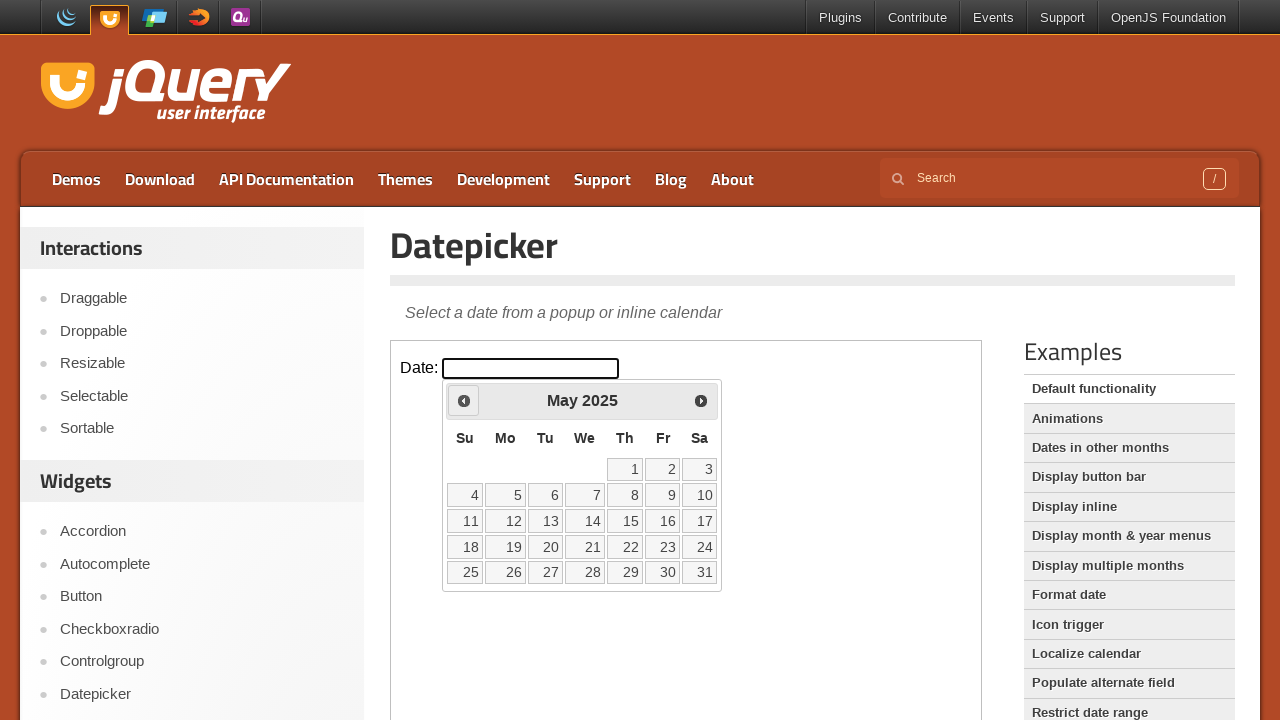

Clicked previous month button to navigate backwards at (464, 400) on iframe.demo-frame >> nth=0 >> internal:control=enter-frame >> span.ui-icon-circl
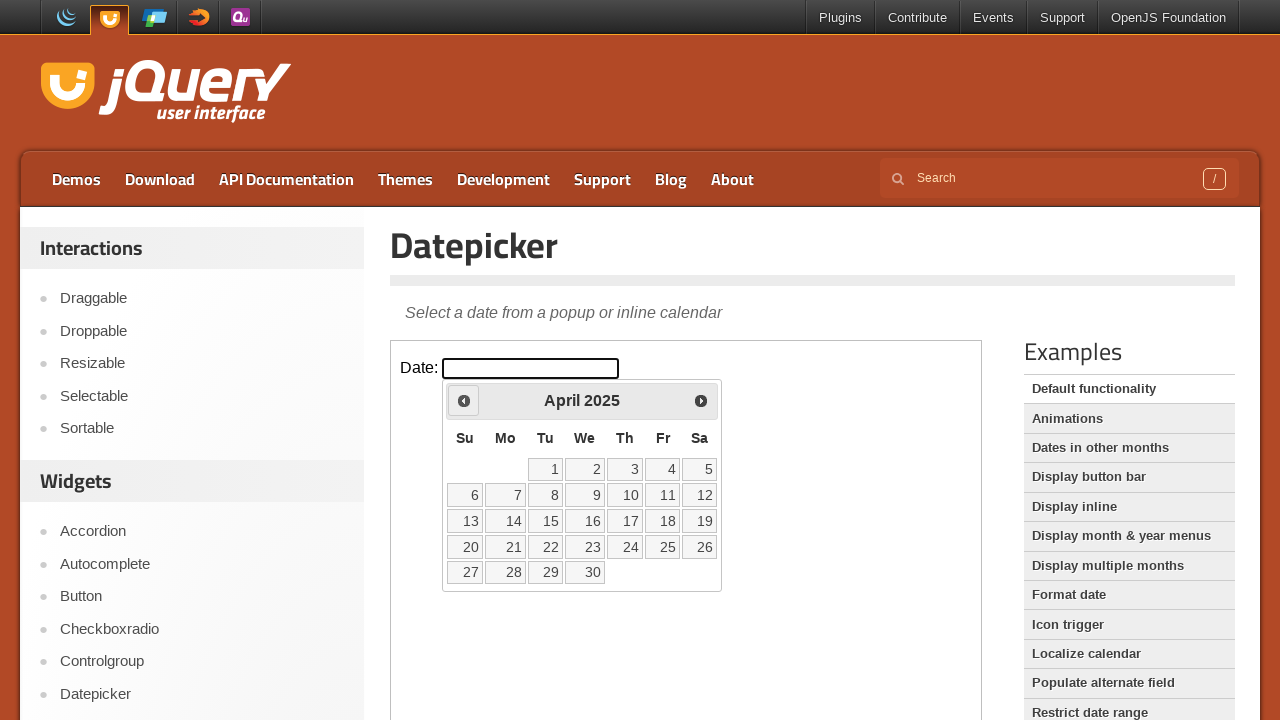

Waited for calendar to update after navigation
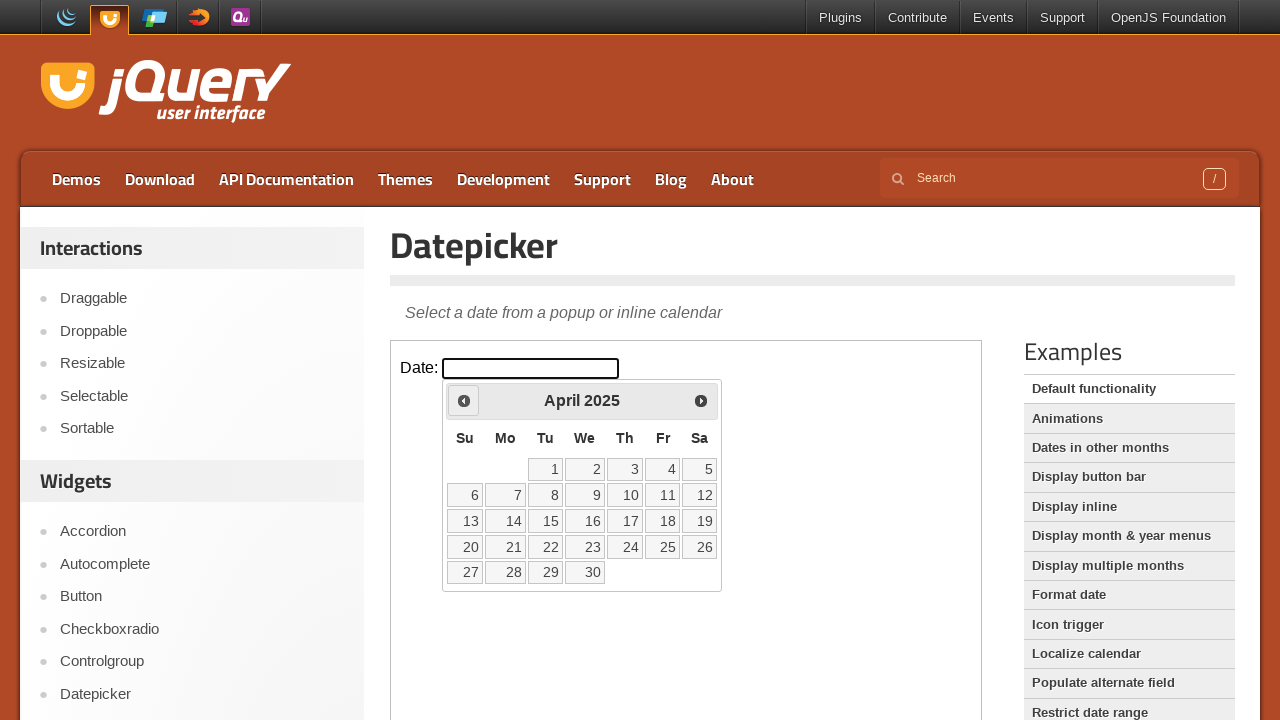

Read current calendar month/year: April 2025
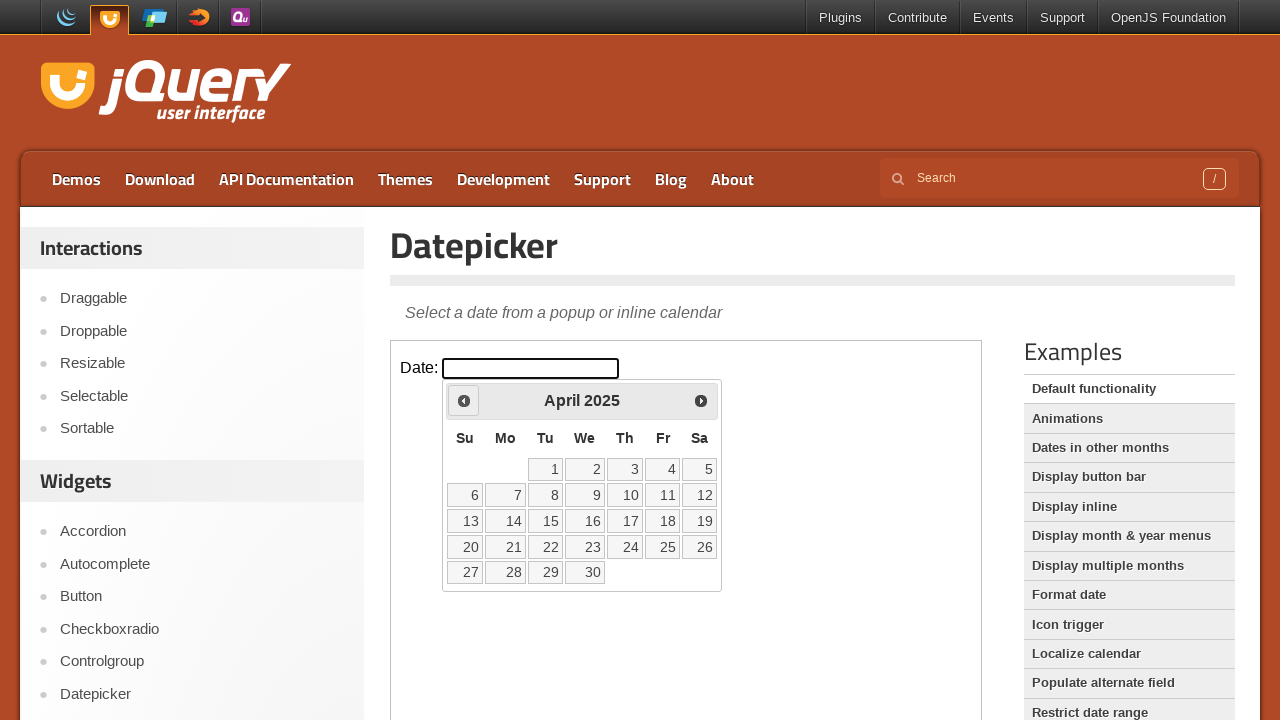

Clicked previous month button to navigate backwards at (464, 400) on iframe.demo-frame >> nth=0 >> internal:control=enter-frame >> span.ui-icon-circl
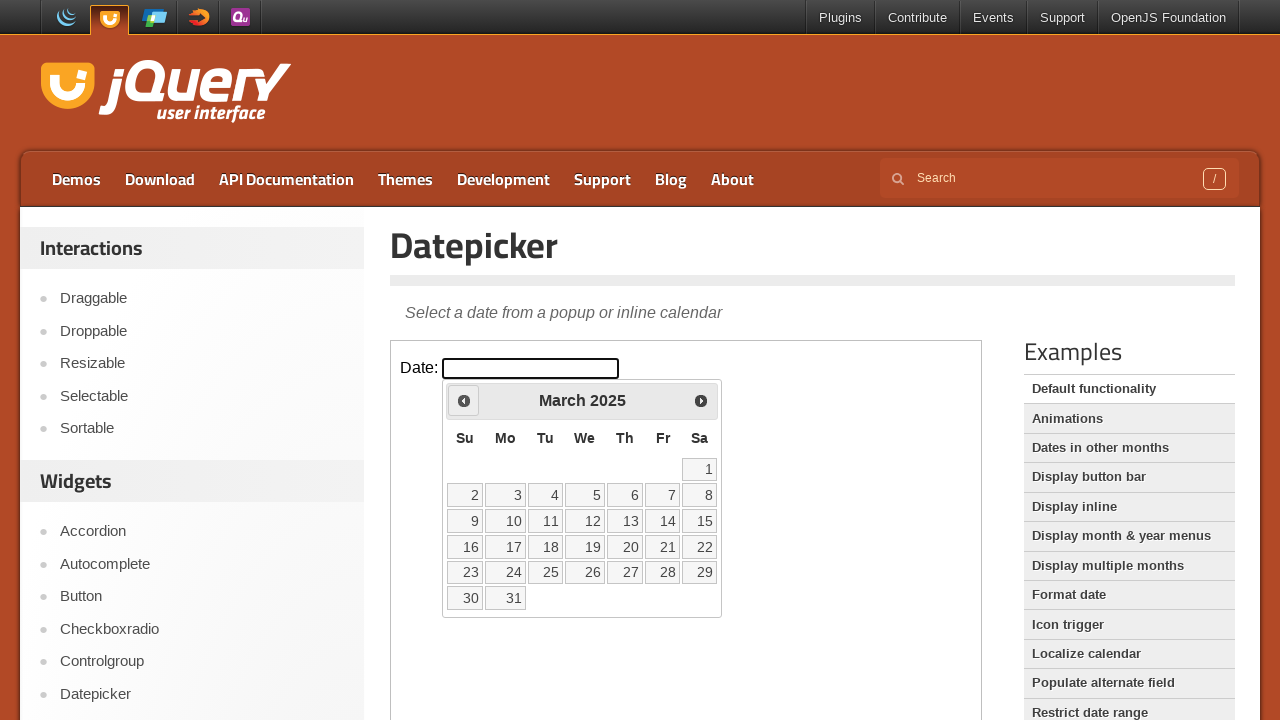

Waited for calendar to update after navigation
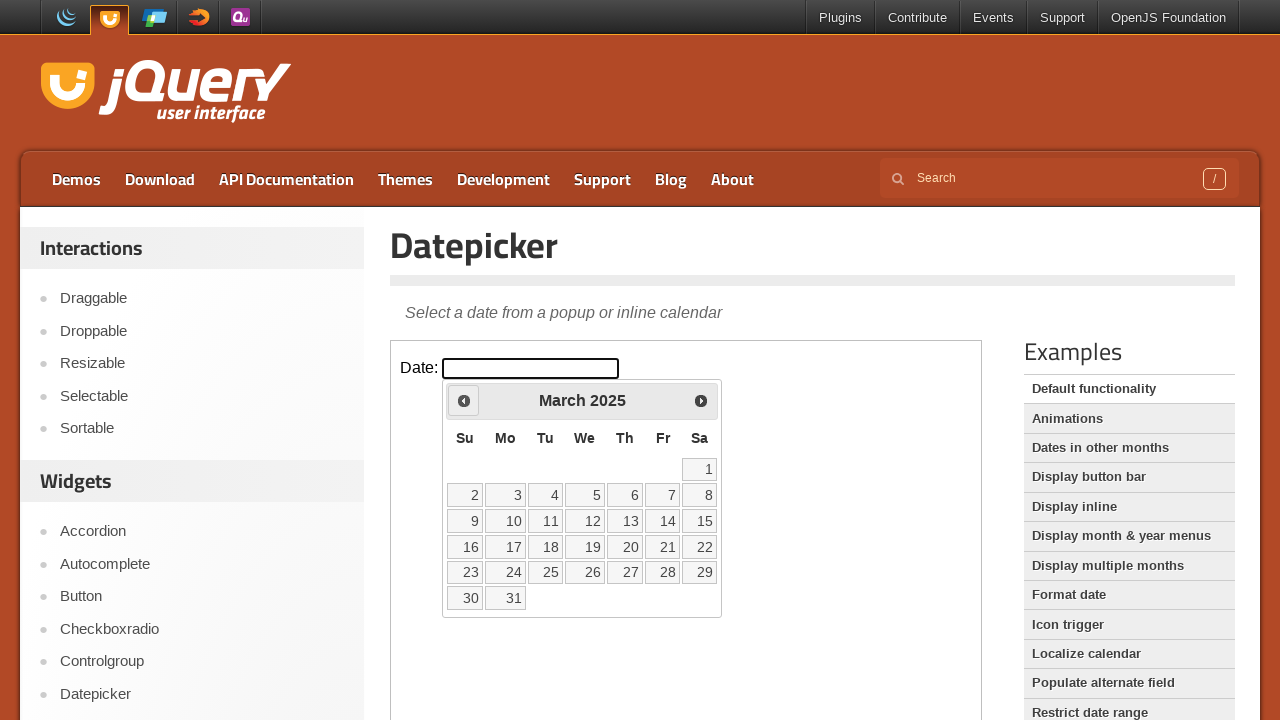

Read current calendar month/year: March 2025
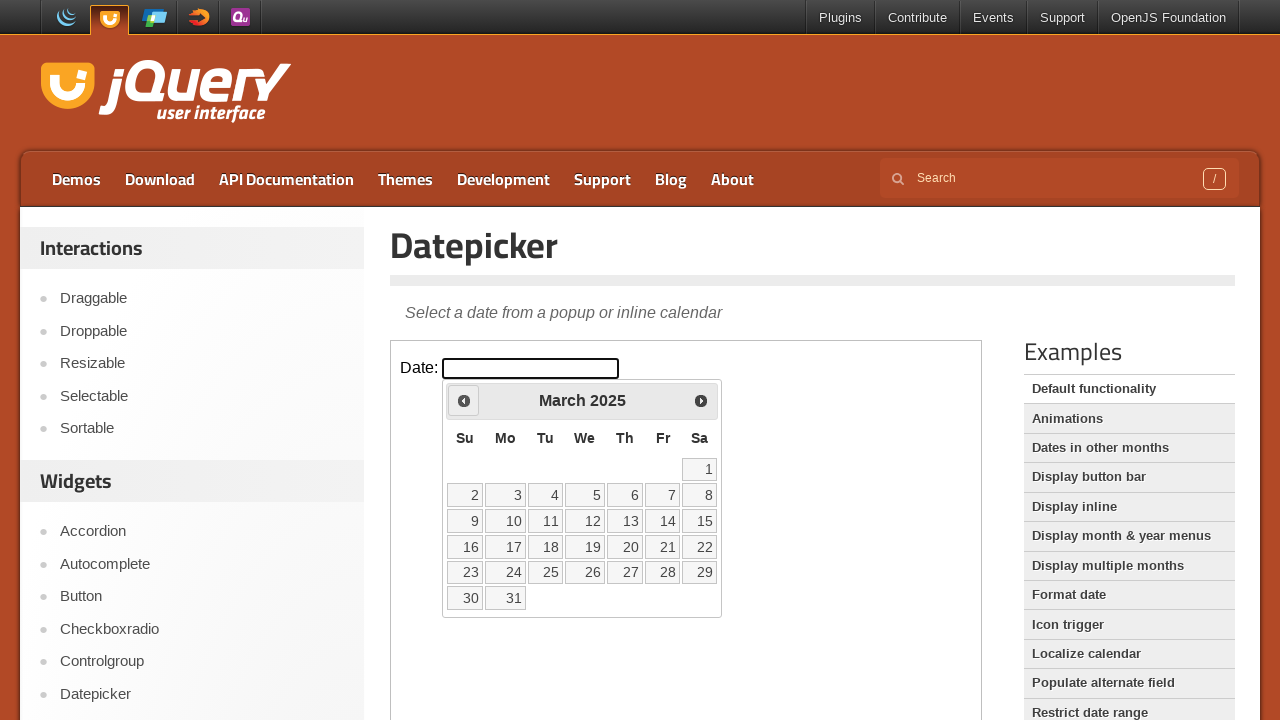

Clicked previous month button to navigate backwards at (464, 400) on iframe.demo-frame >> nth=0 >> internal:control=enter-frame >> span.ui-icon-circl
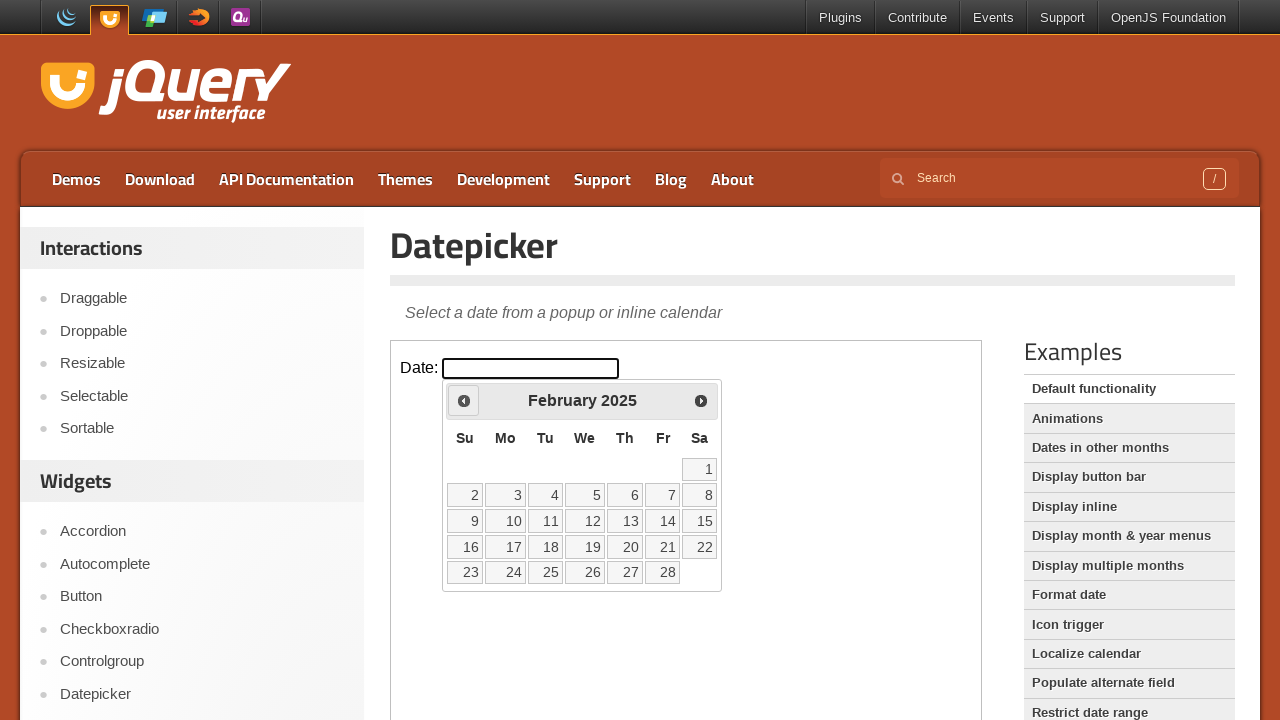

Waited for calendar to update after navigation
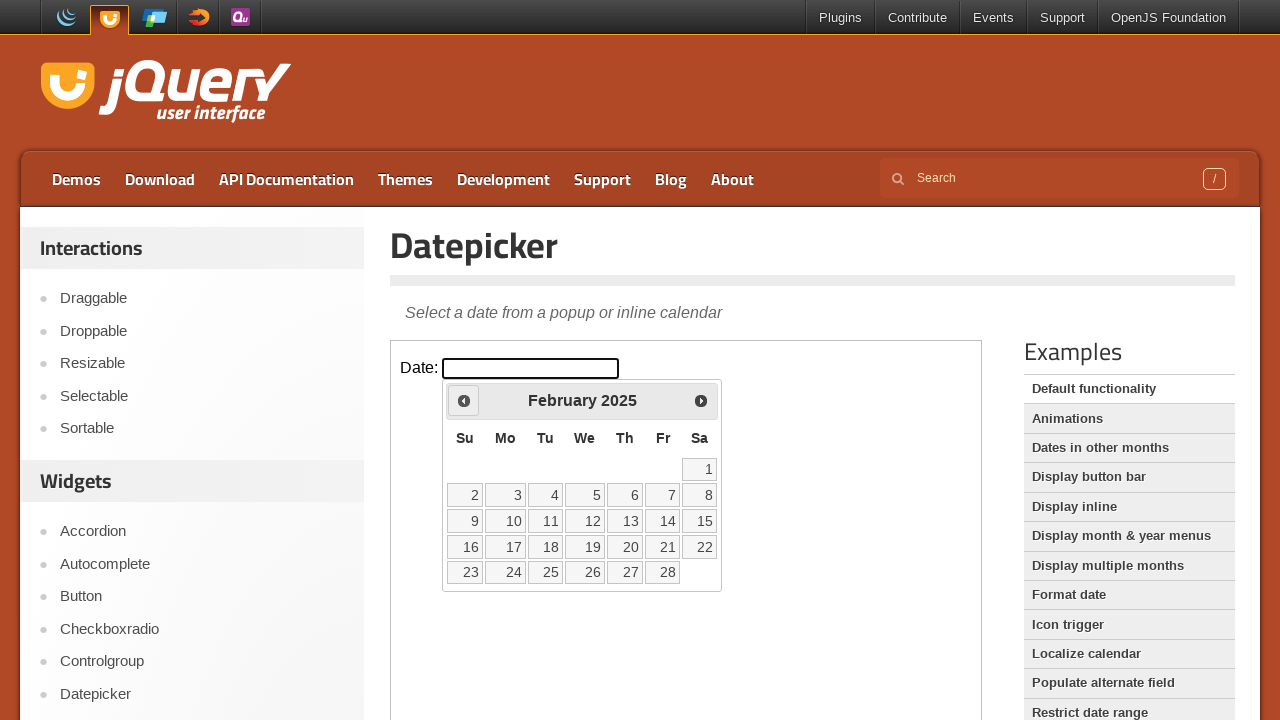

Read current calendar month/year: February 2025
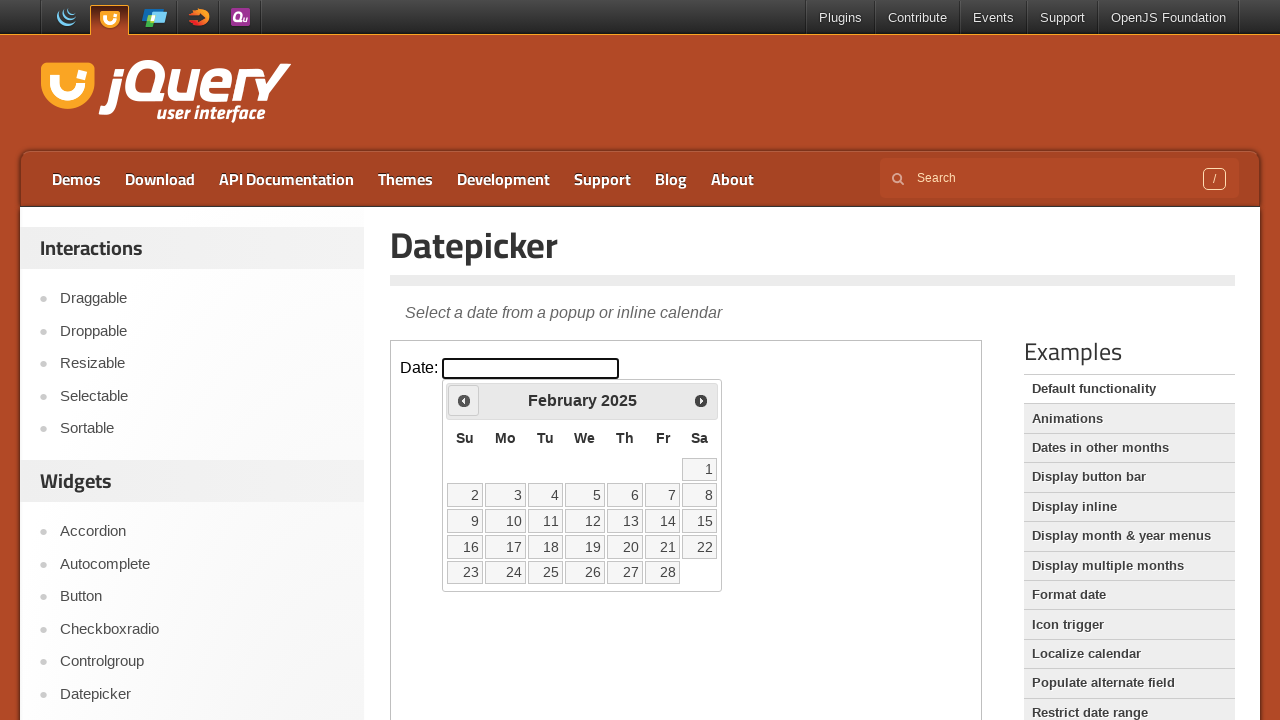

Clicked previous month button to navigate backwards at (464, 400) on iframe.demo-frame >> nth=0 >> internal:control=enter-frame >> span.ui-icon-circl
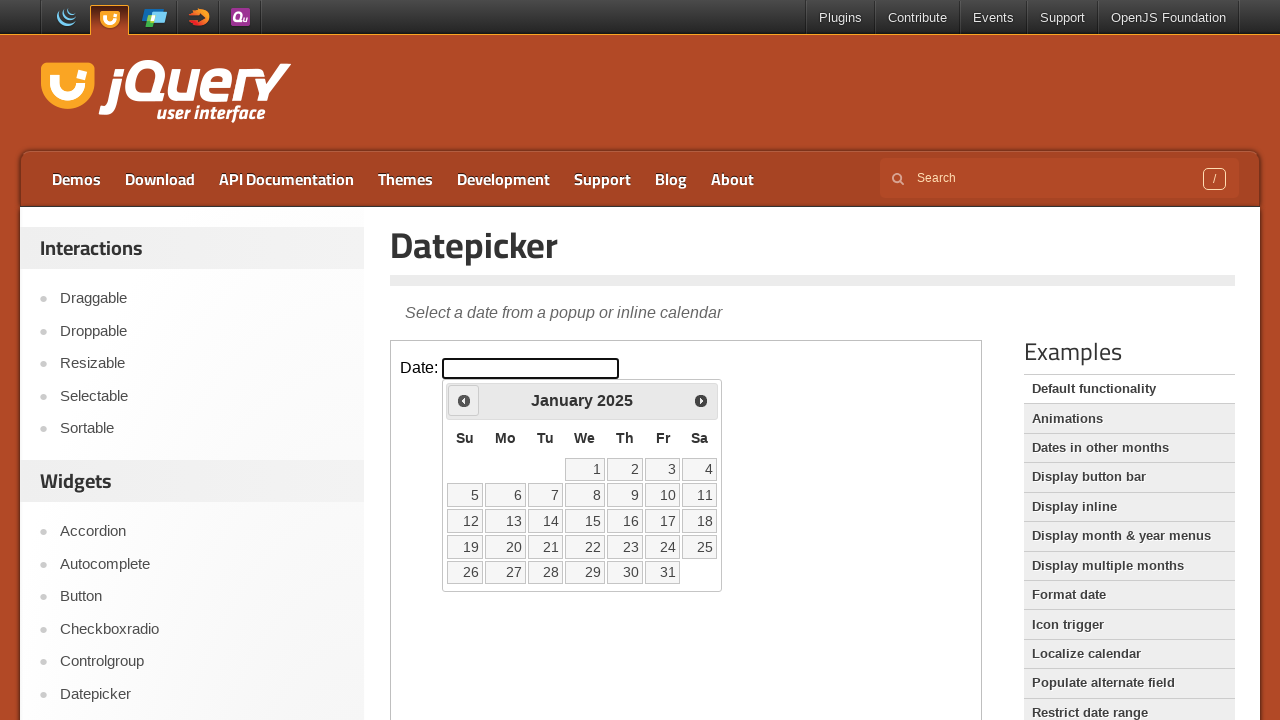

Waited for calendar to update after navigation
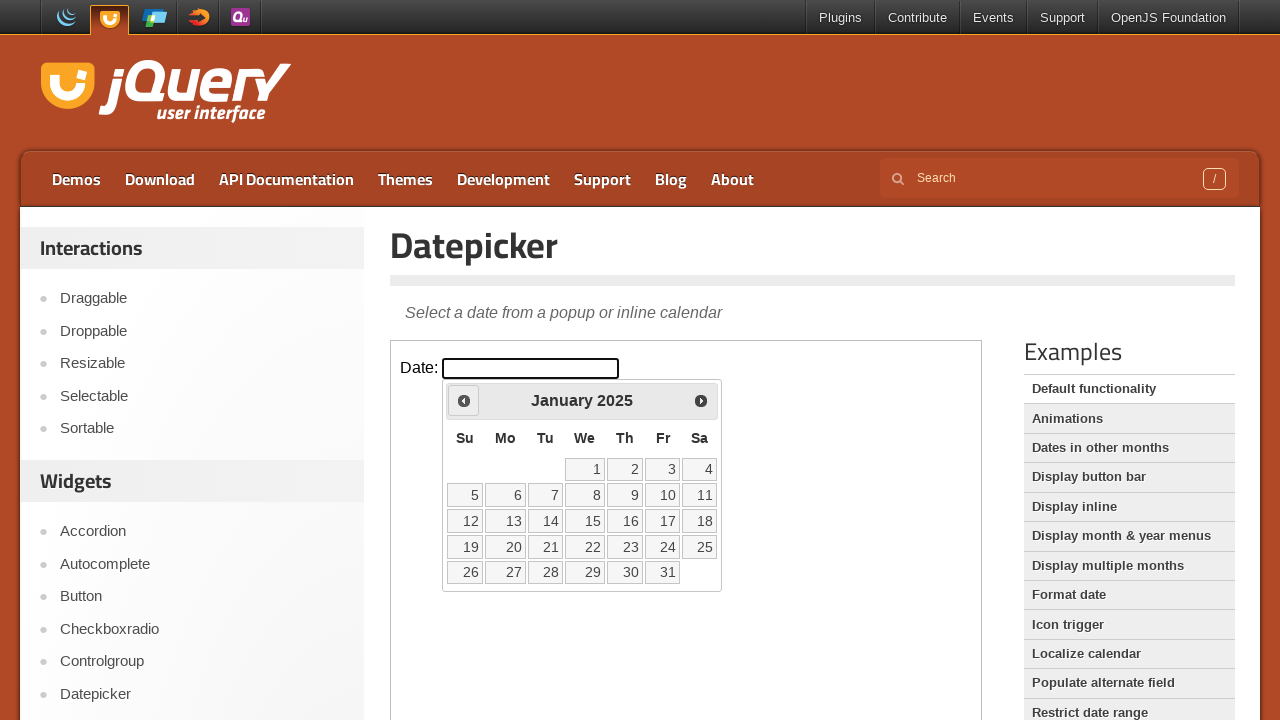

Read current calendar month/year: January 2025
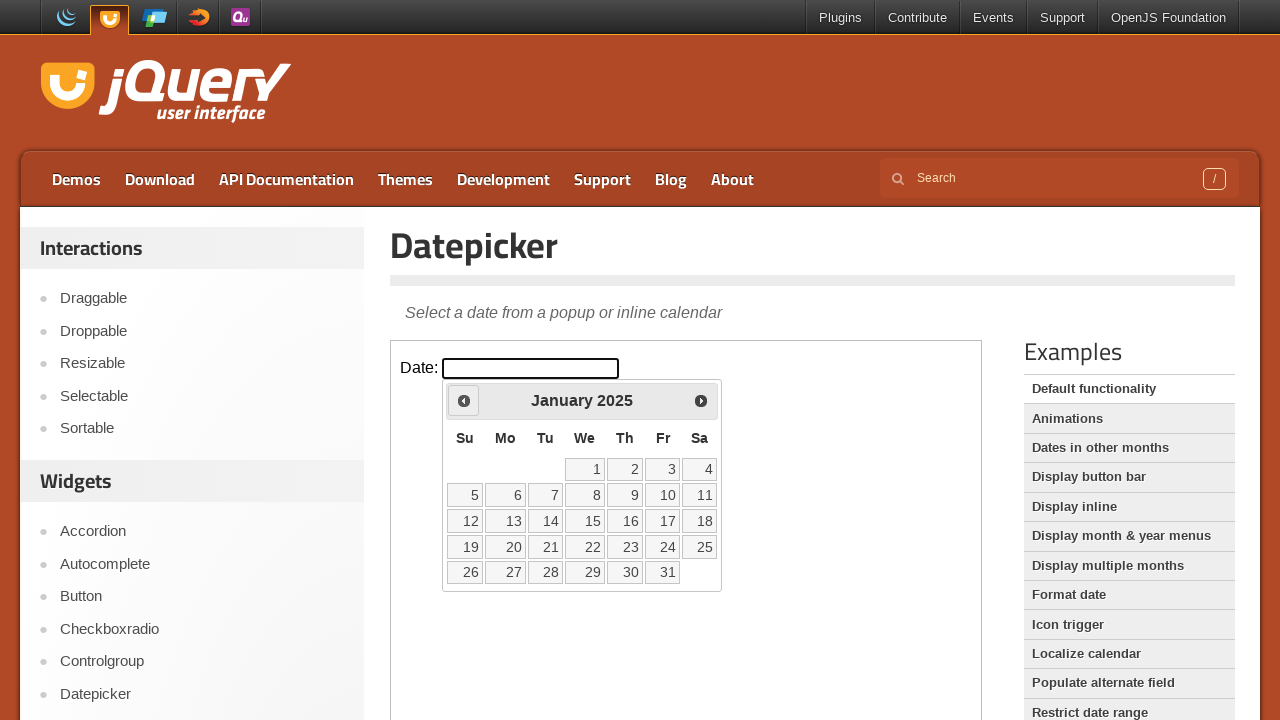

Clicked previous month button to navigate backwards at (464, 400) on iframe.demo-frame >> nth=0 >> internal:control=enter-frame >> span.ui-icon-circl
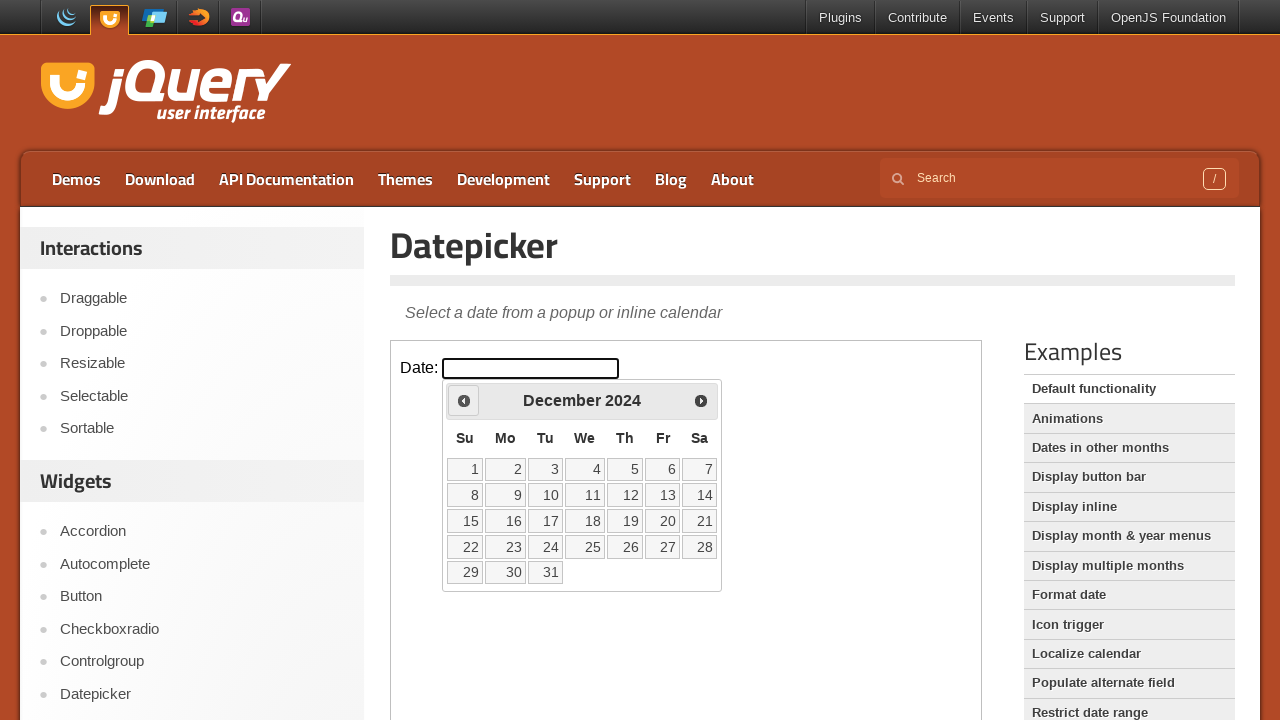

Waited for calendar to update after navigation
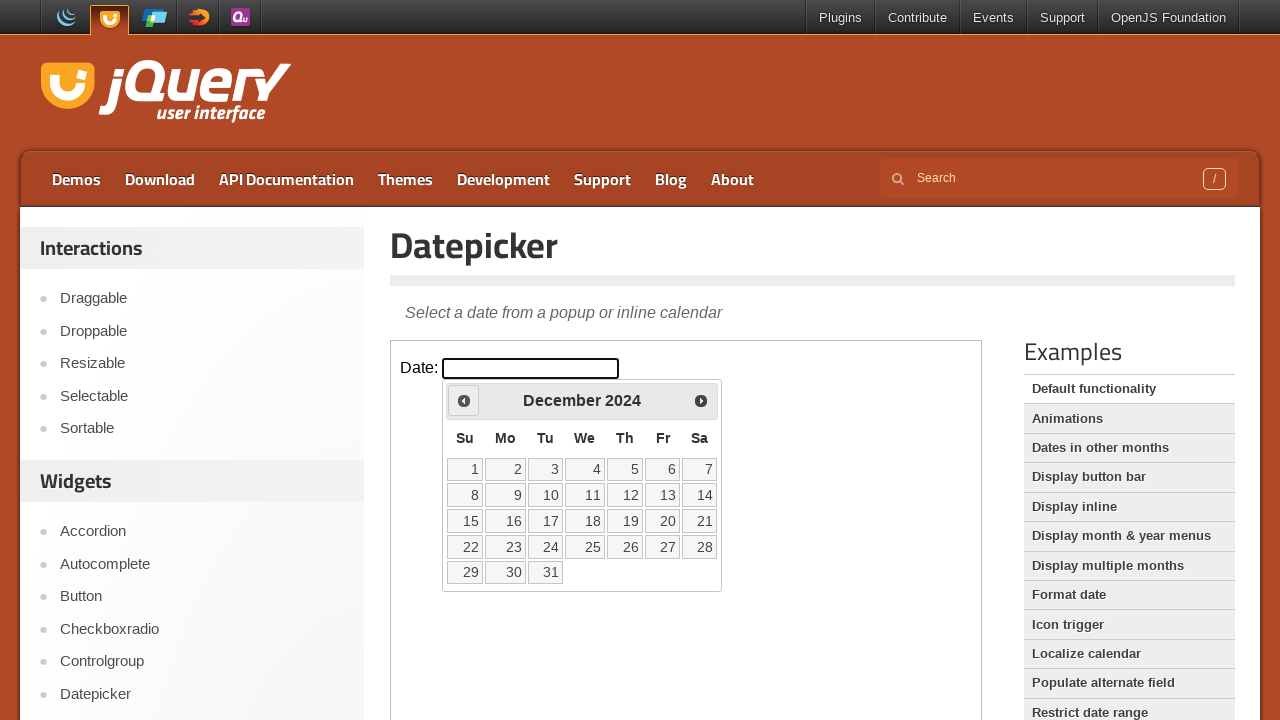

Read current calendar month/year: December 2024
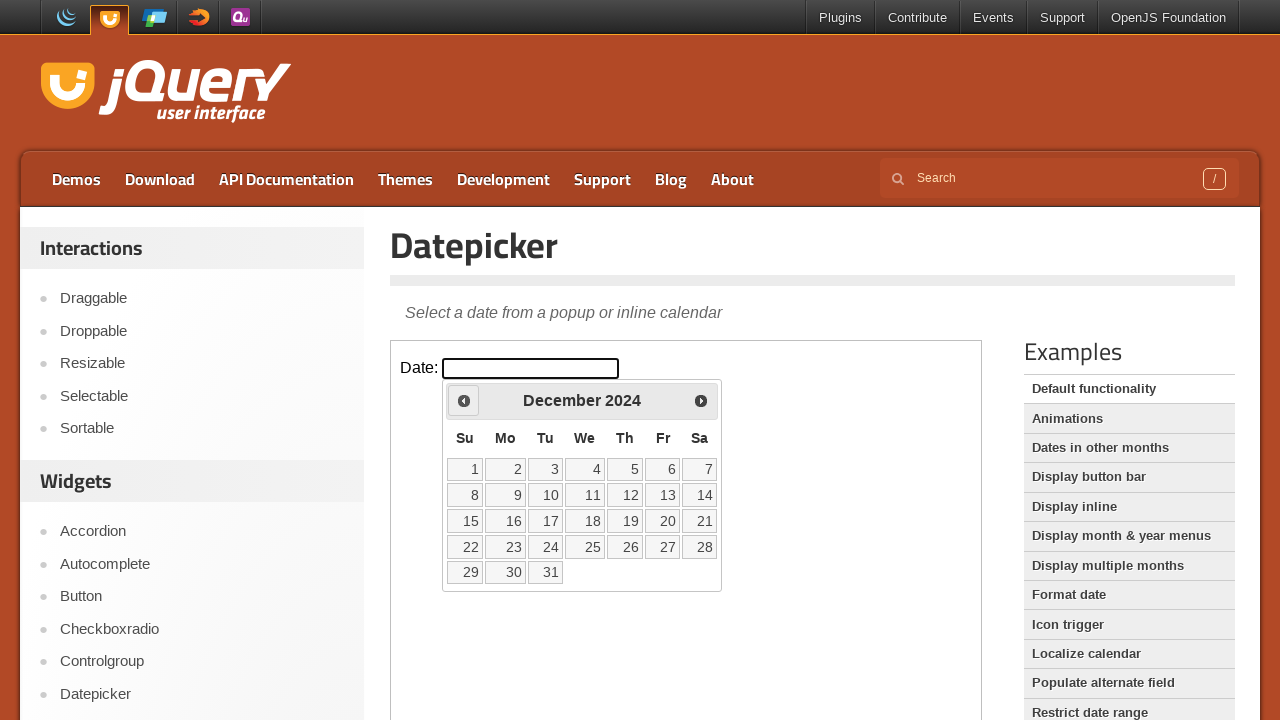

Clicked previous month button to navigate backwards at (464, 400) on iframe.demo-frame >> nth=0 >> internal:control=enter-frame >> span.ui-icon-circl
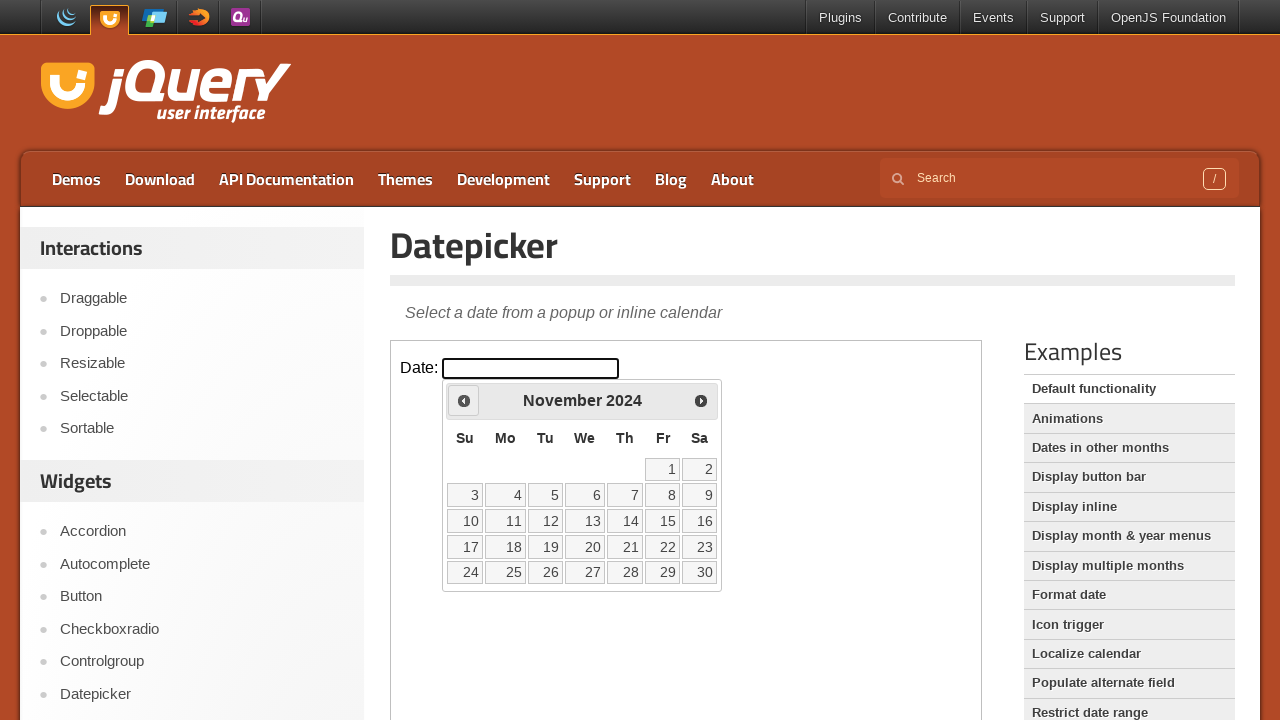

Waited for calendar to update after navigation
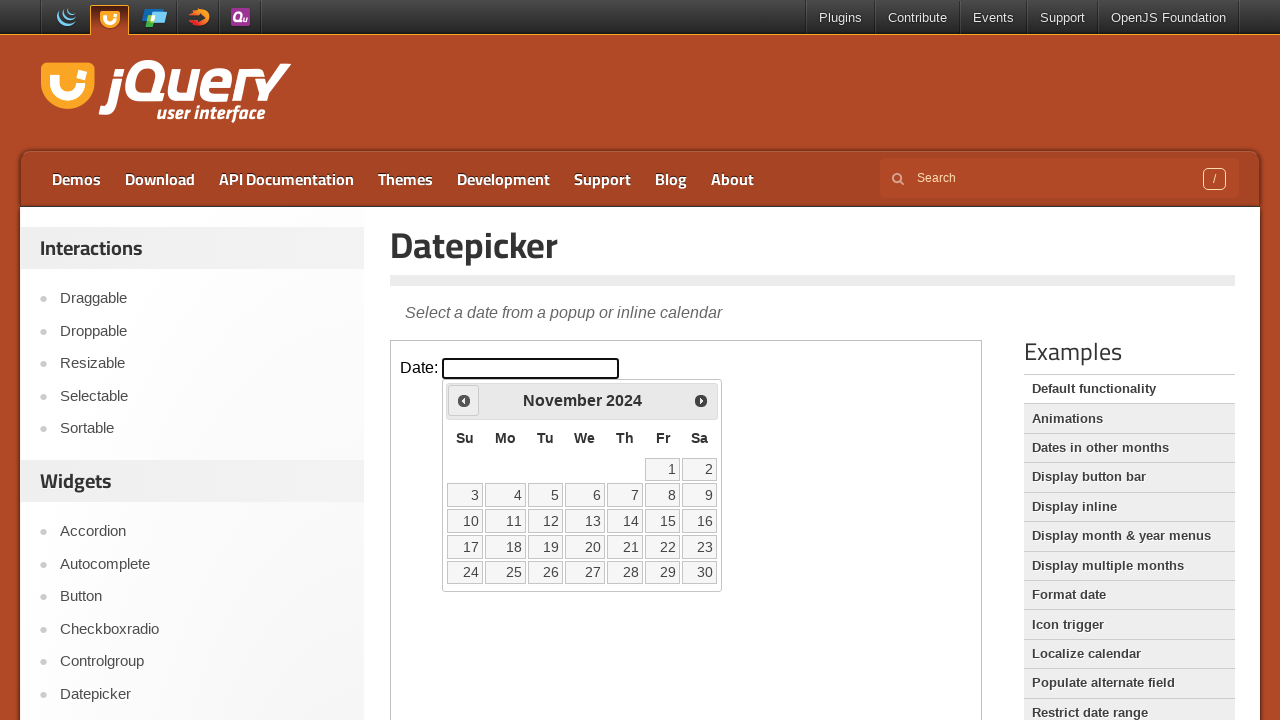

Read current calendar month/year: November 2024
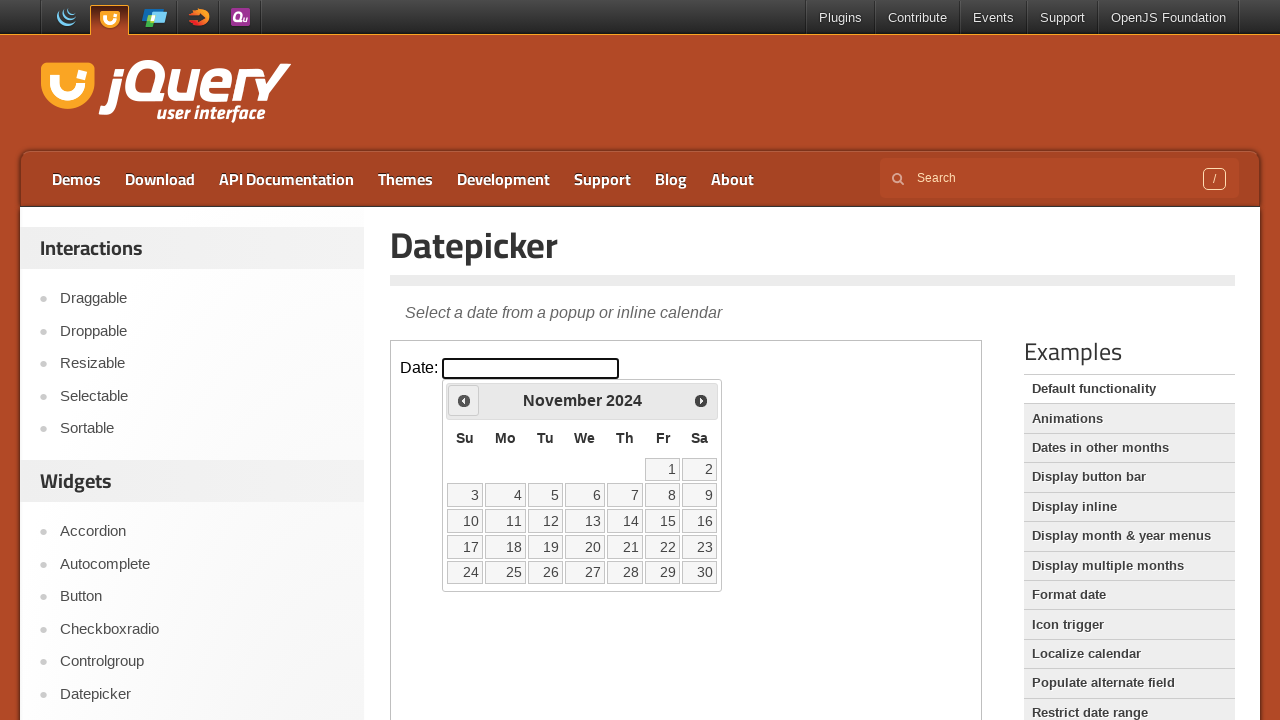

Clicked previous month button to navigate backwards at (464, 400) on iframe.demo-frame >> nth=0 >> internal:control=enter-frame >> span.ui-icon-circl
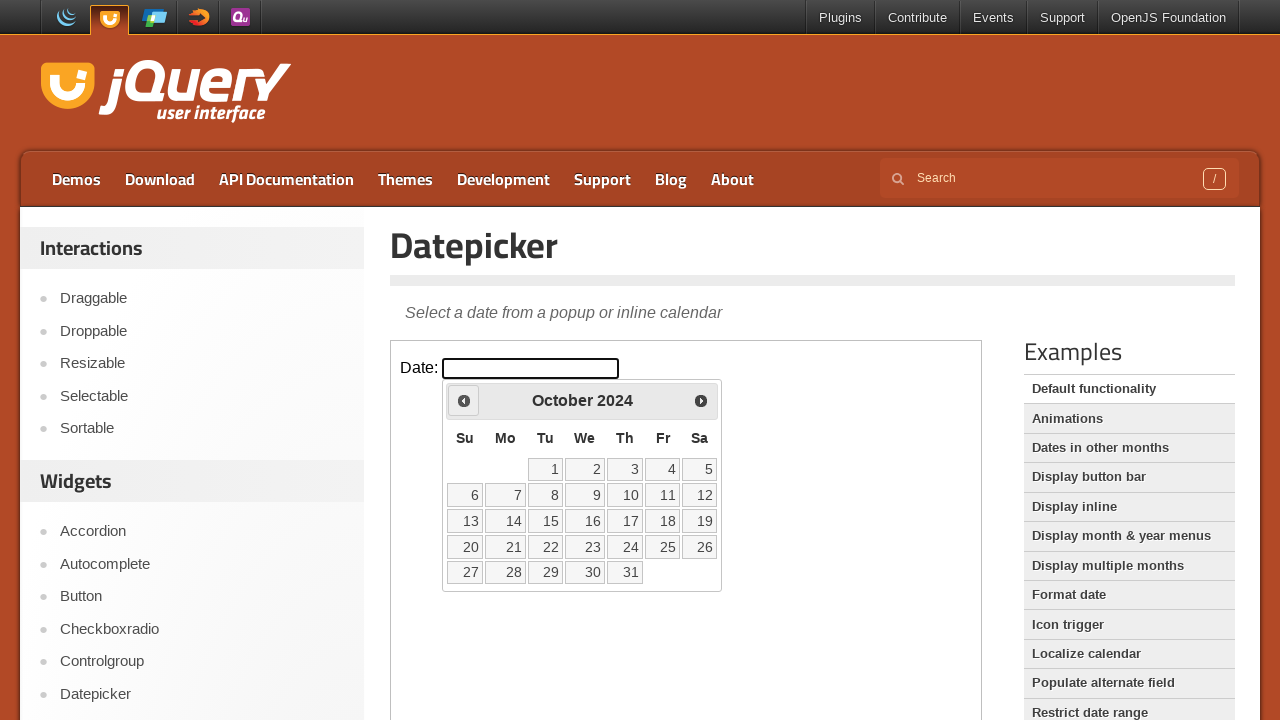

Waited for calendar to update after navigation
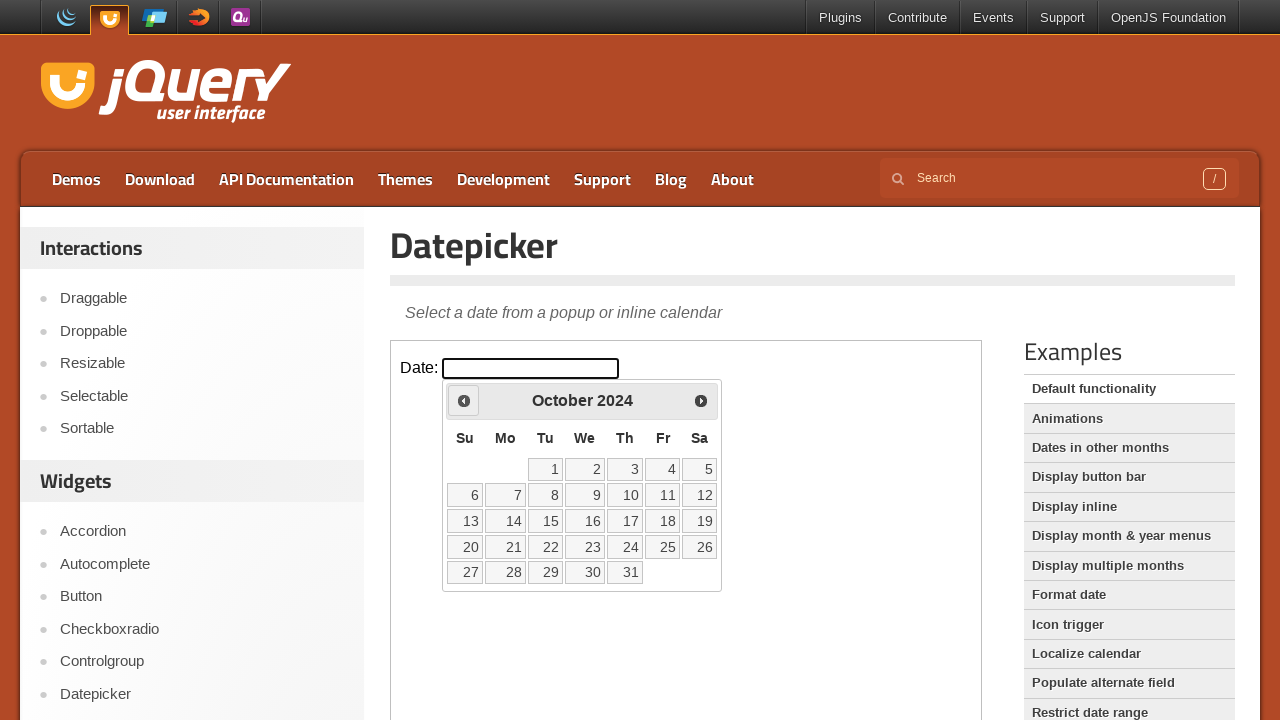

Read current calendar month/year: October 2024
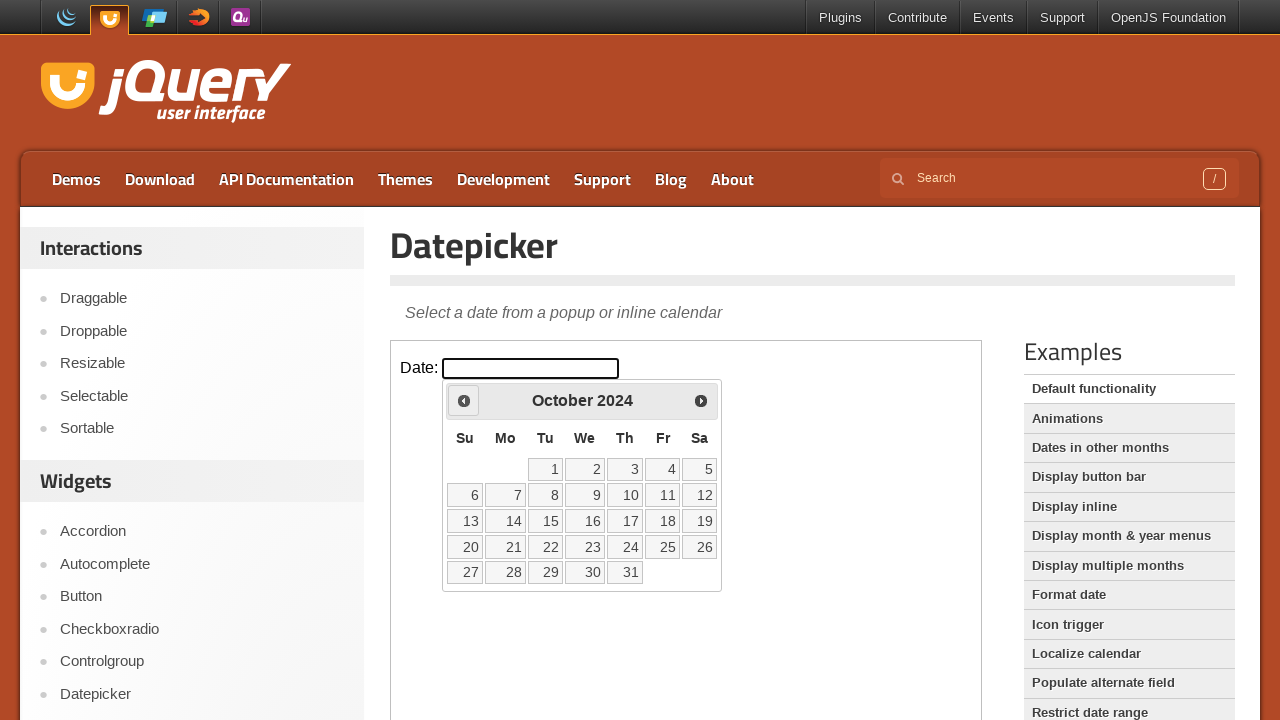

Clicked previous month button to navigate backwards at (464, 400) on iframe.demo-frame >> nth=0 >> internal:control=enter-frame >> span.ui-icon-circl
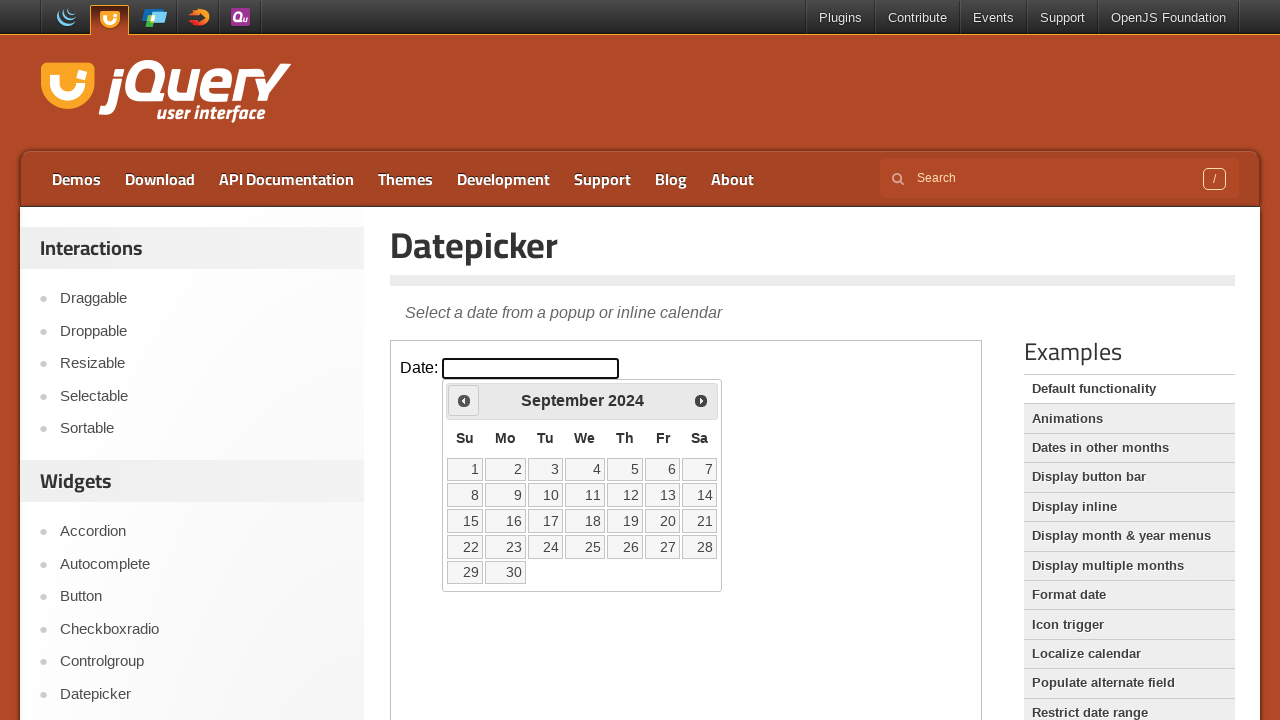

Waited for calendar to update after navigation
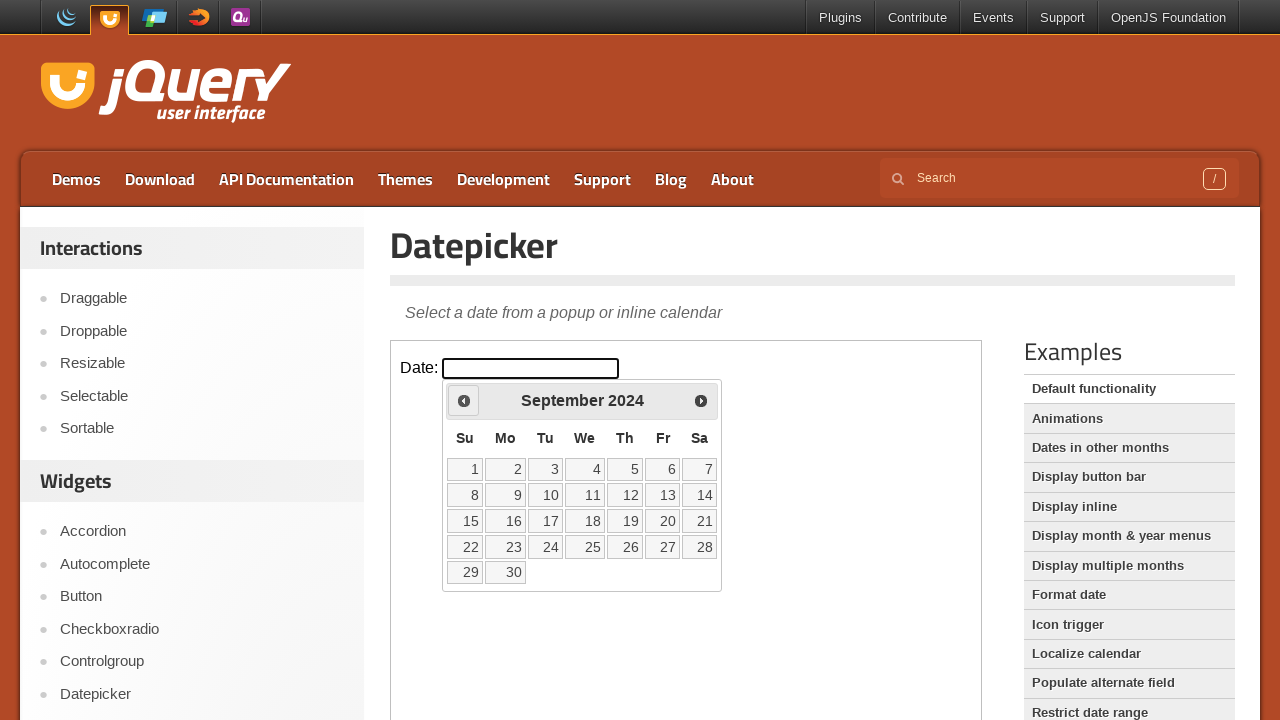

Read current calendar month/year: September 2024
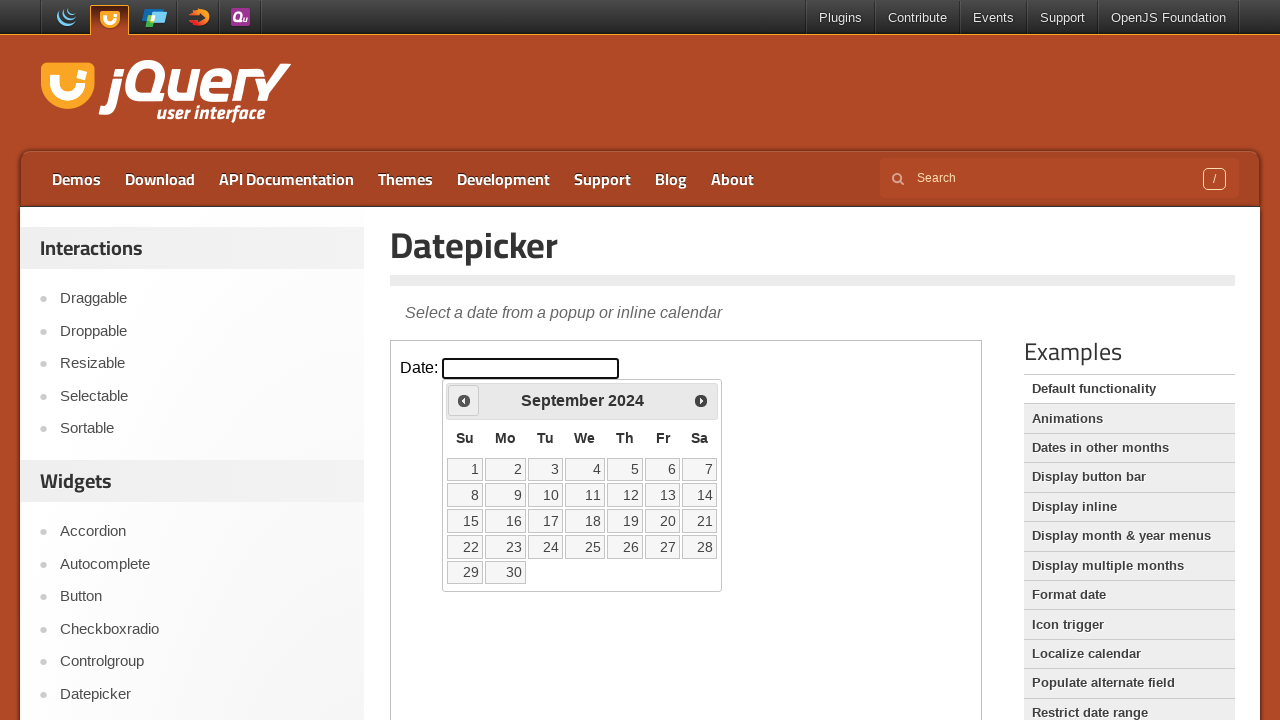

Clicked previous month button to navigate backwards at (464, 400) on iframe.demo-frame >> nth=0 >> internal:control=enter-frame >> span.ui-icon-circl
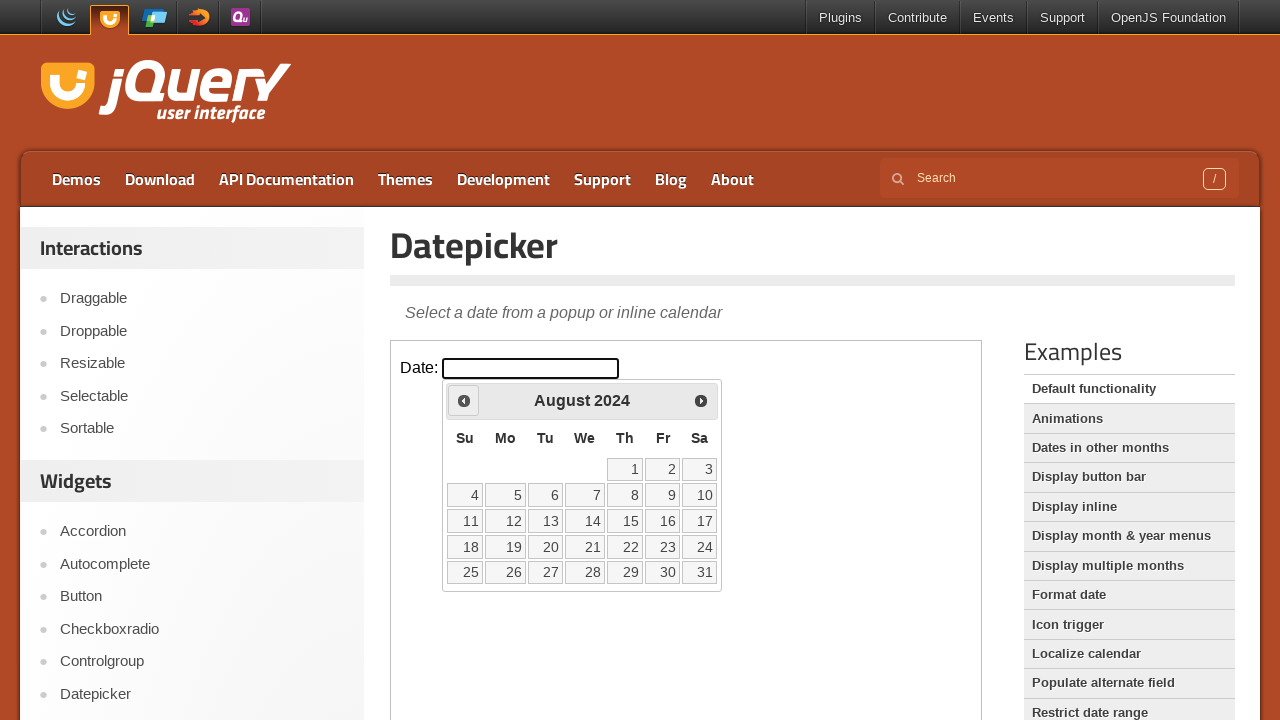

Waited for calendar to update after navigation
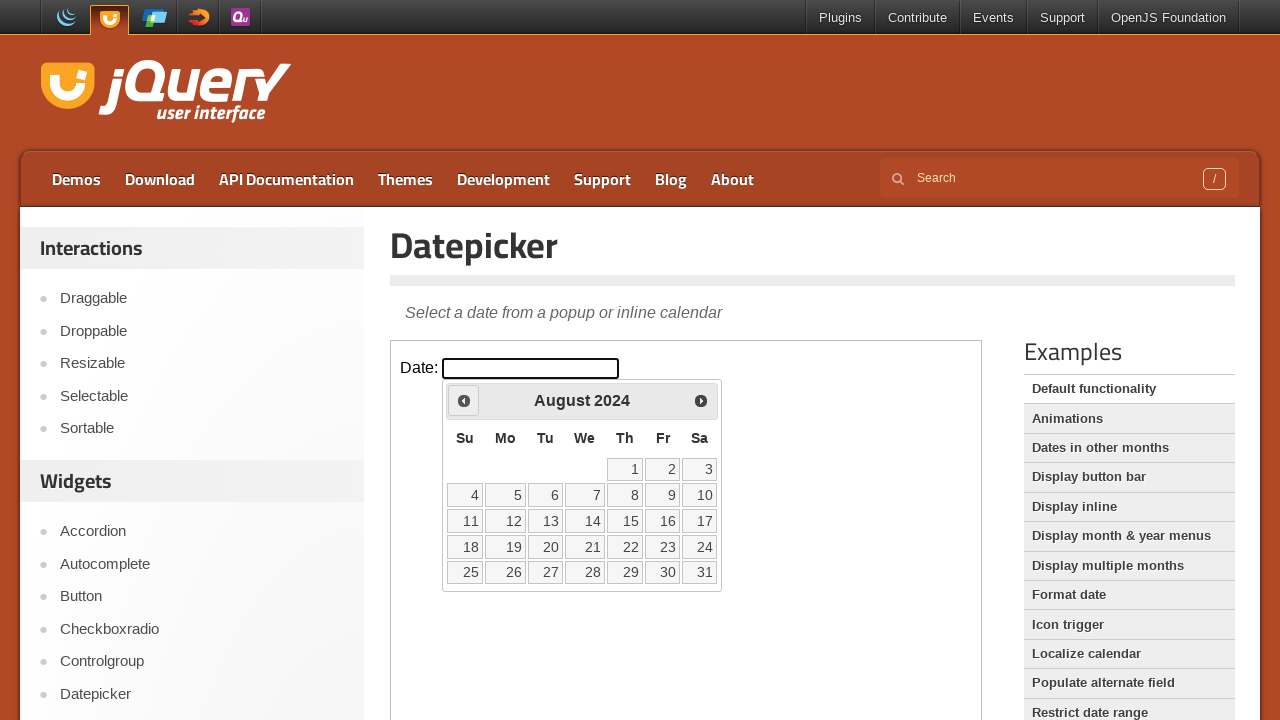

Read current calendar month/year: August 2024
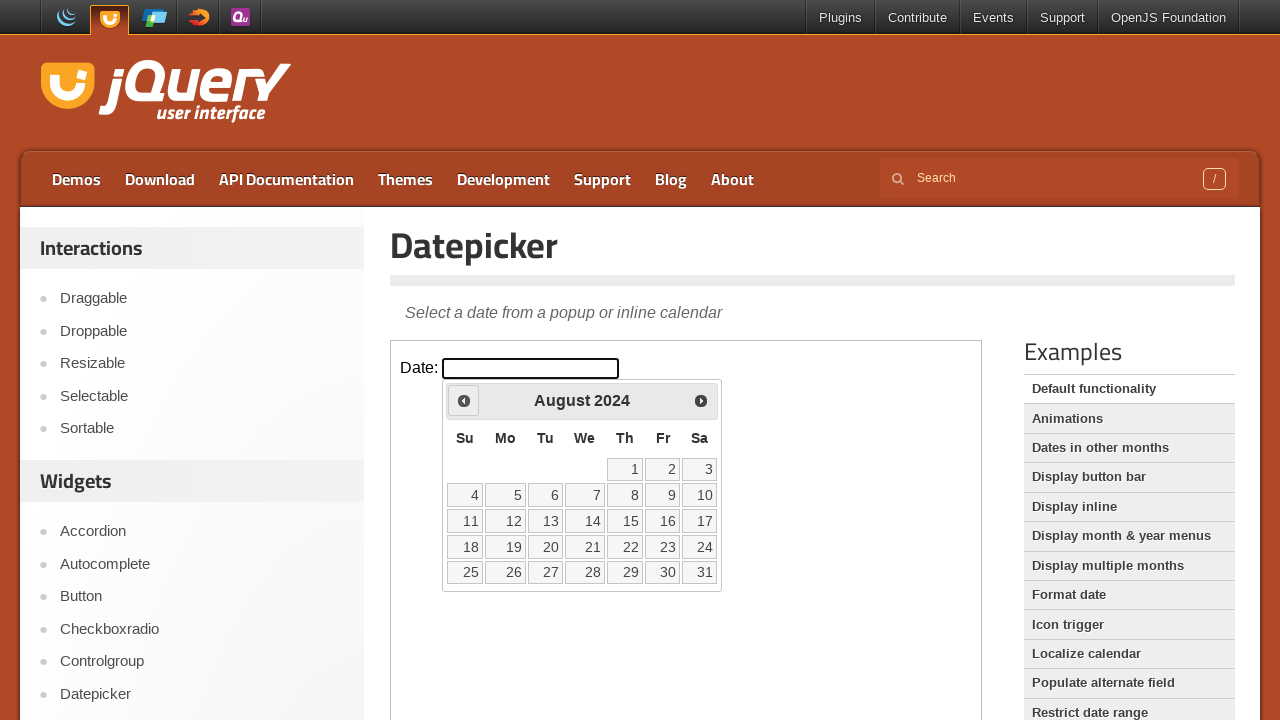

Clicked previous month button to navigate backwards at (464, 400) on iframe.demo-frame >> nth=0 >> internal:control=enter-frame >> span.ui-icon-circl
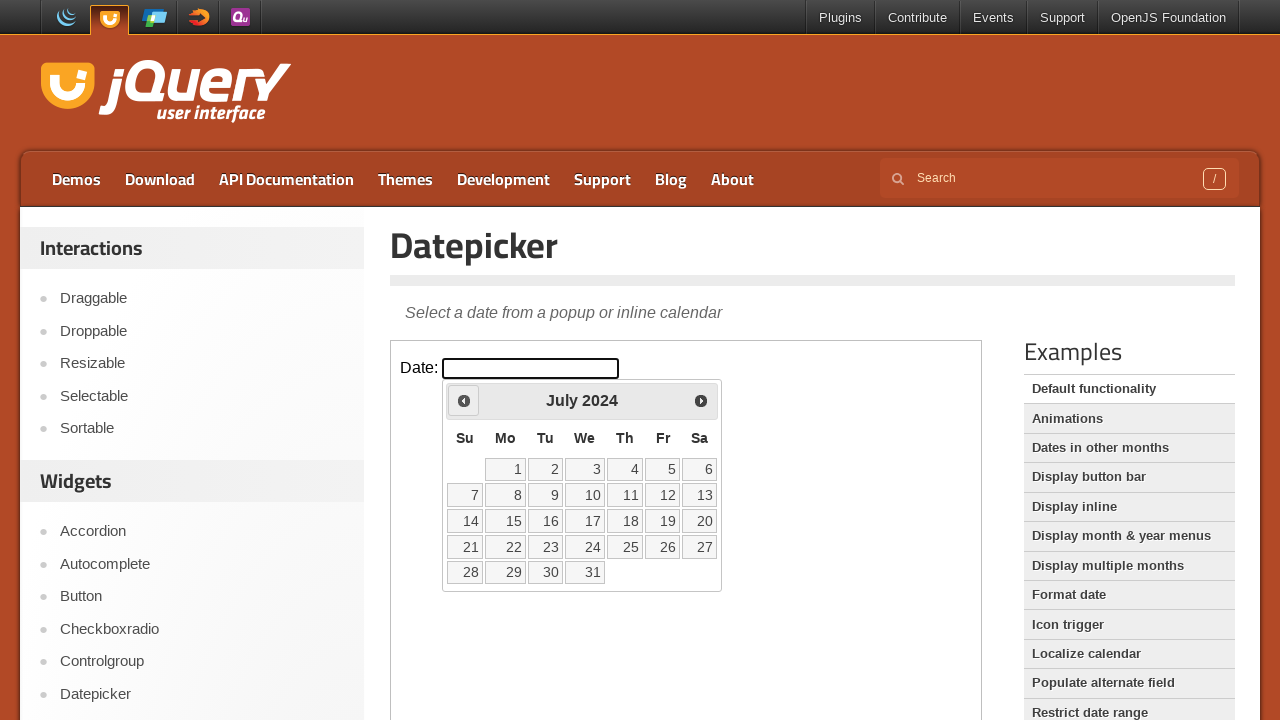

Waited for calendar to update after navigation
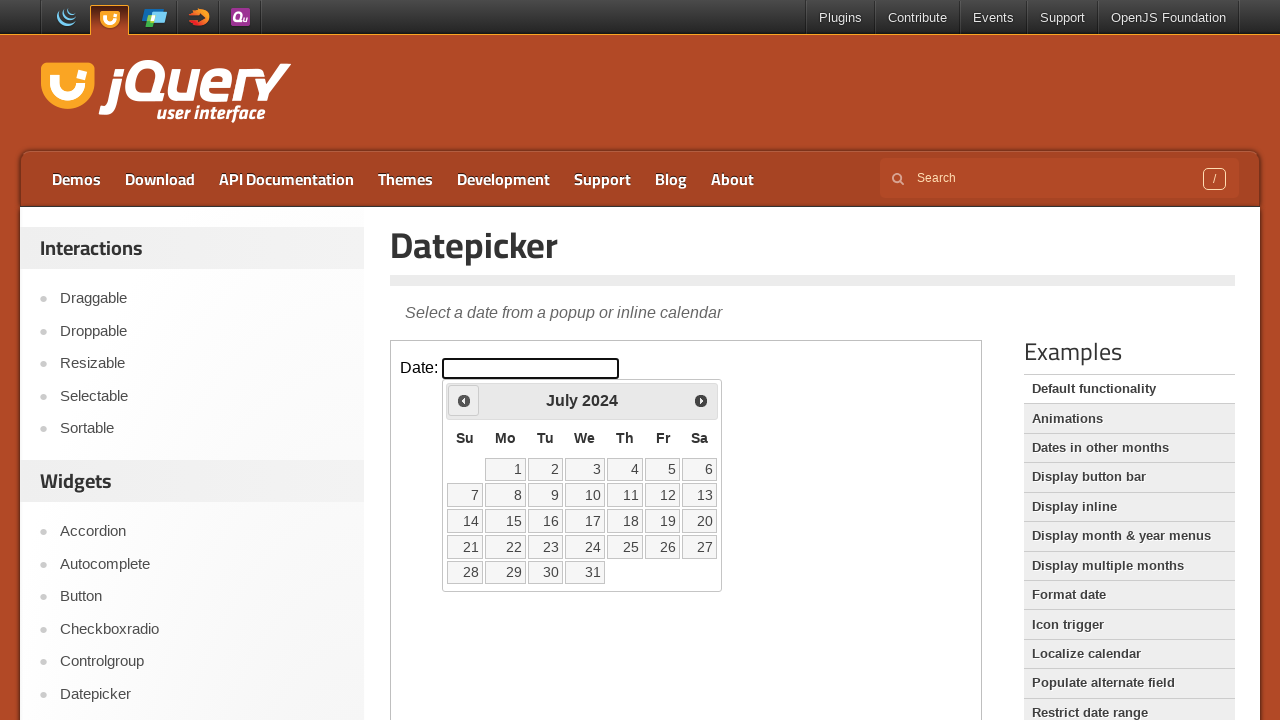

Read current calendar month/year: July 2024
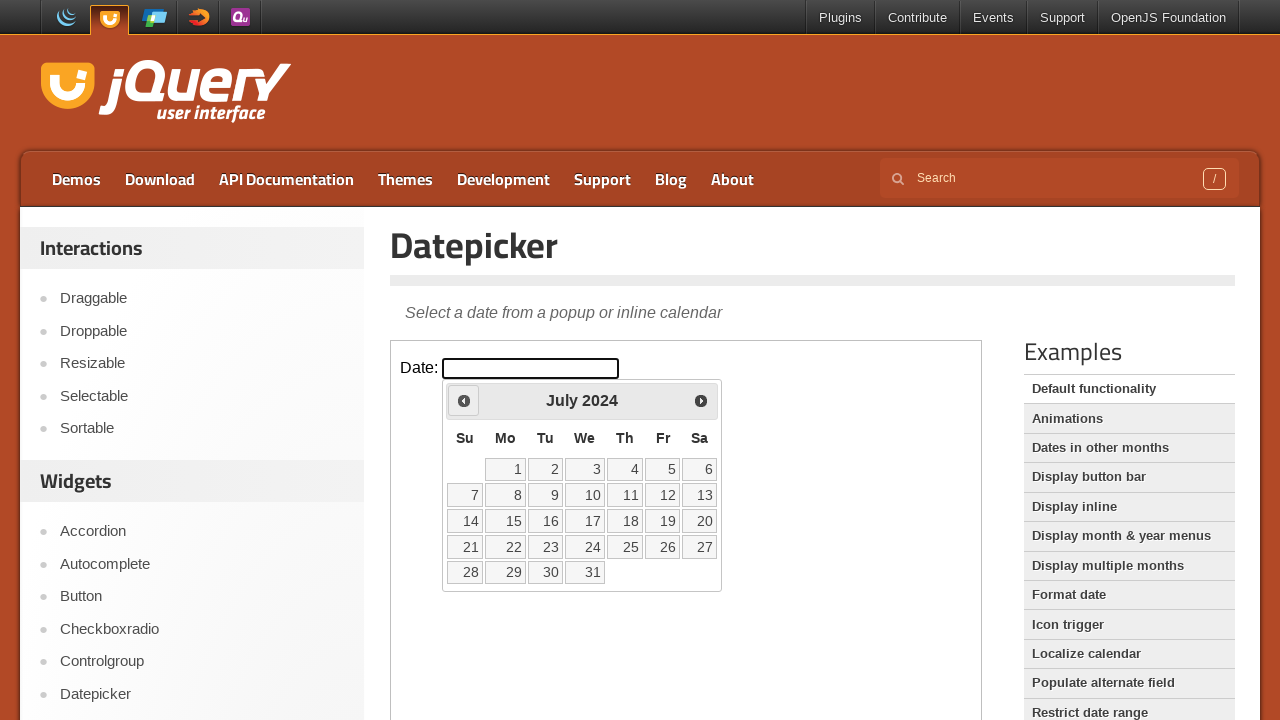

Clicked previous month button to navigate backwards at (464, 400) on iframe.demo-frame >> nth=0 >> internal:control=enter-frame >> span.ui-icon-circl
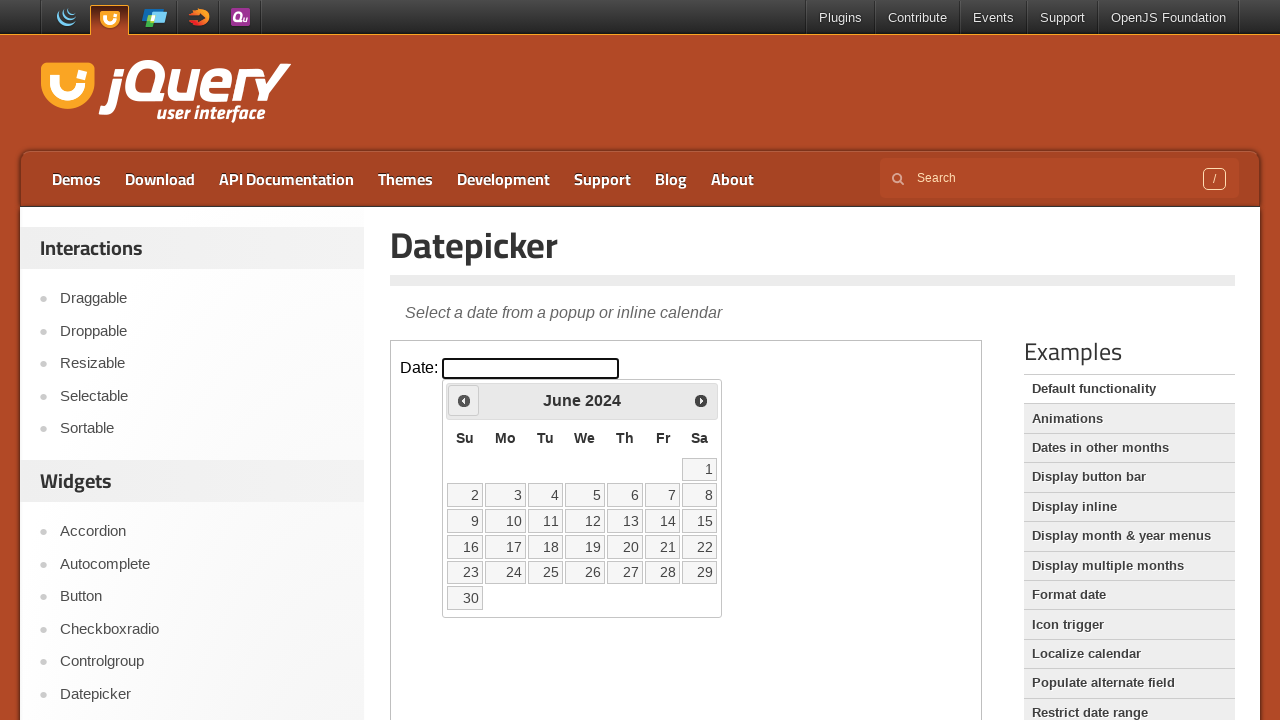

Waited for calendar to update after navigation
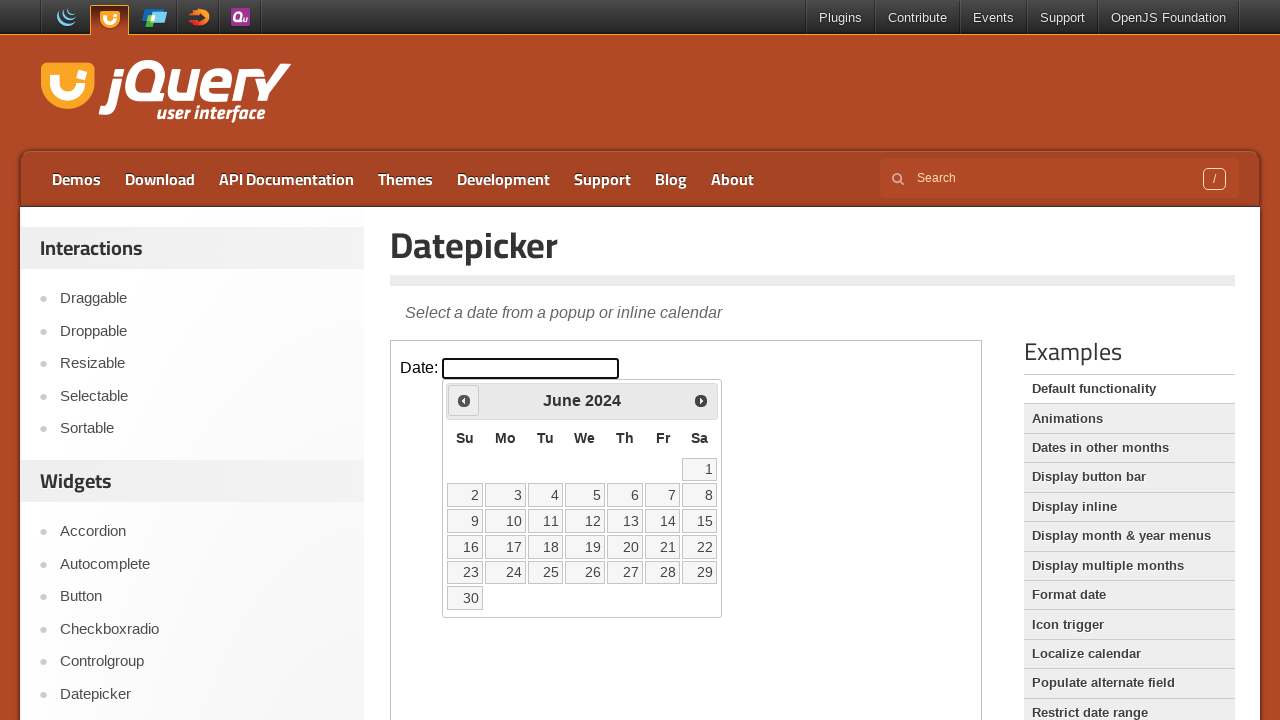

Read current calendar month/year: June 2024
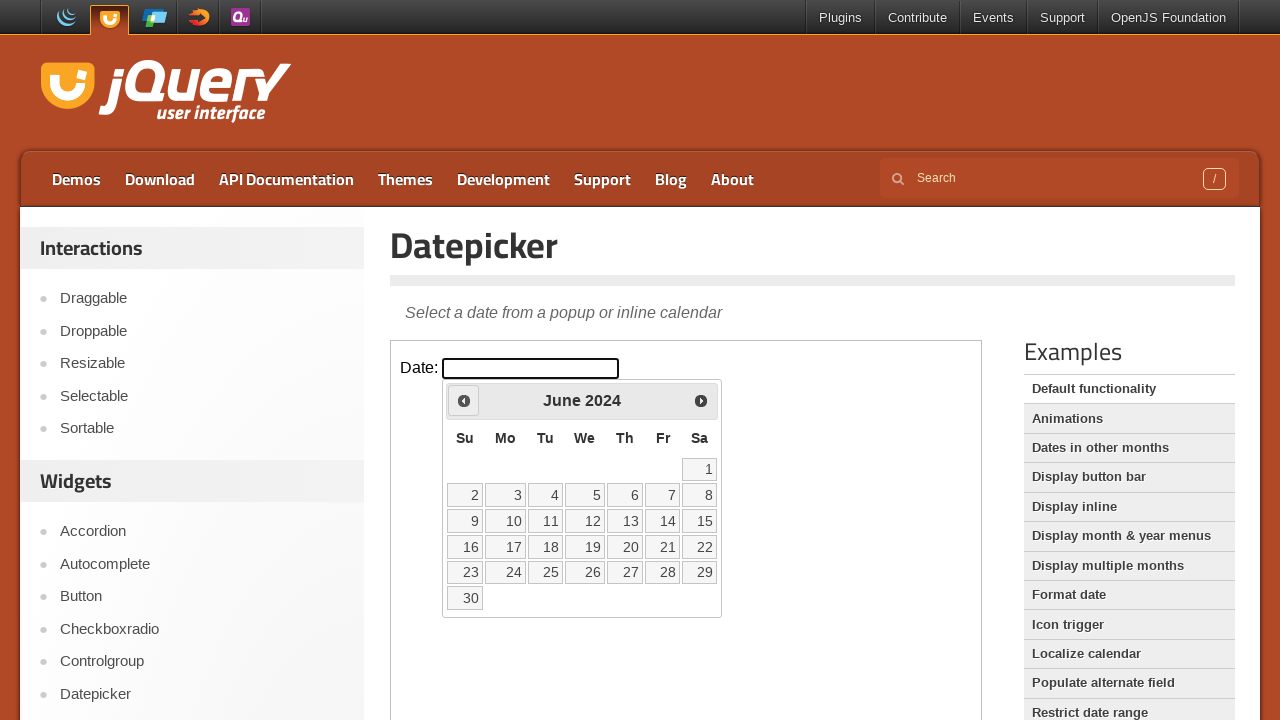

Clicked previous month button to navigate backwards at (464, 400) on iframe.demo-frame >> nth=0 >> internal:control=enter-frame >> span.ui-icon-circl
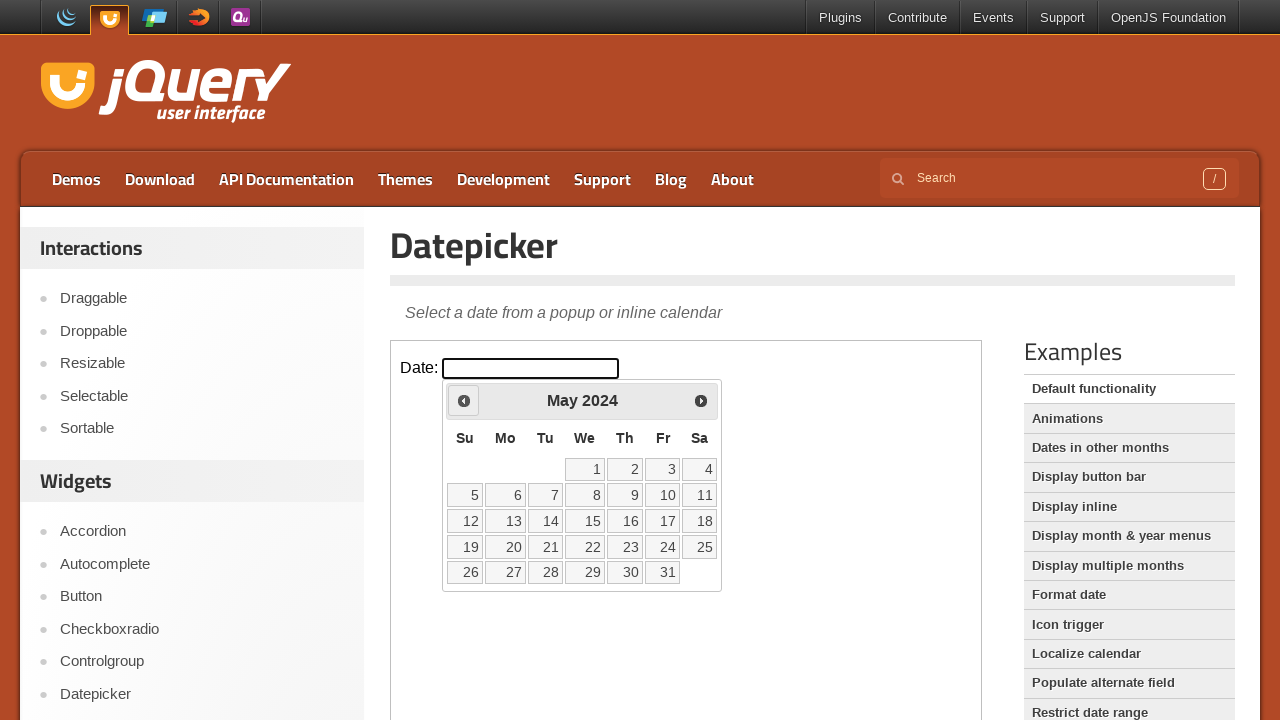

Waited for calendar to update after navigation
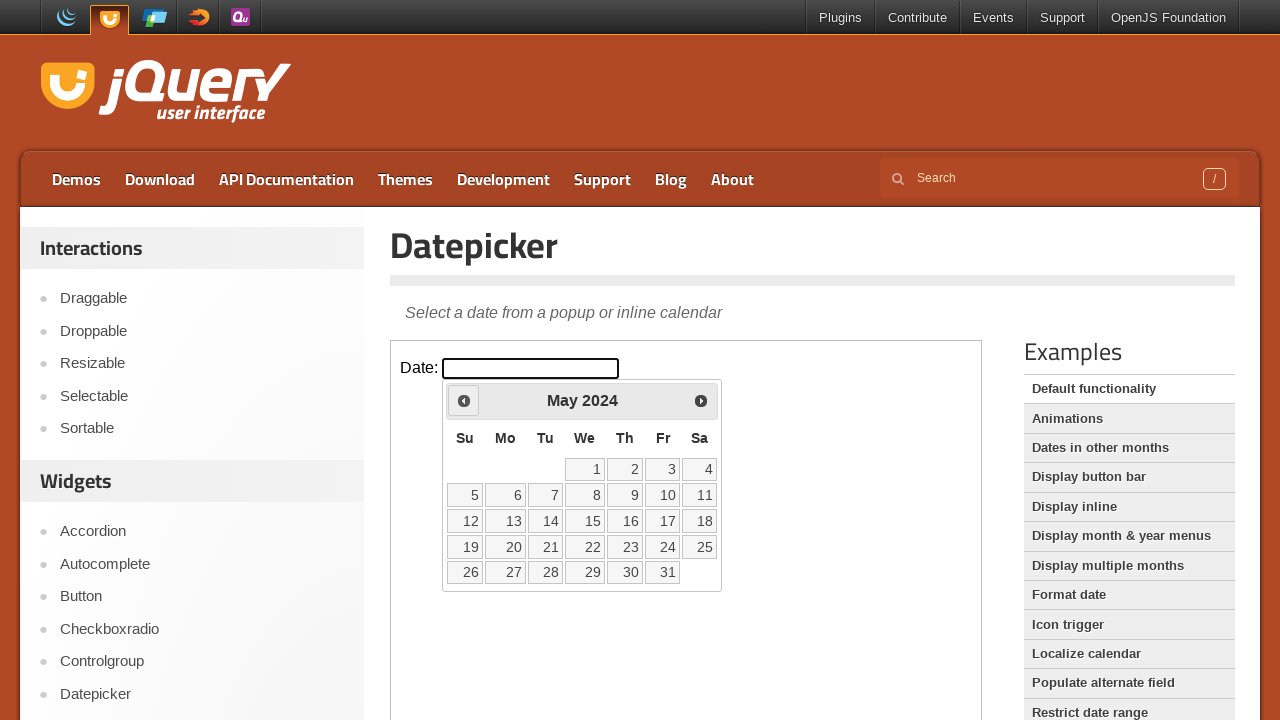

Read current calendar month/year: May 2024
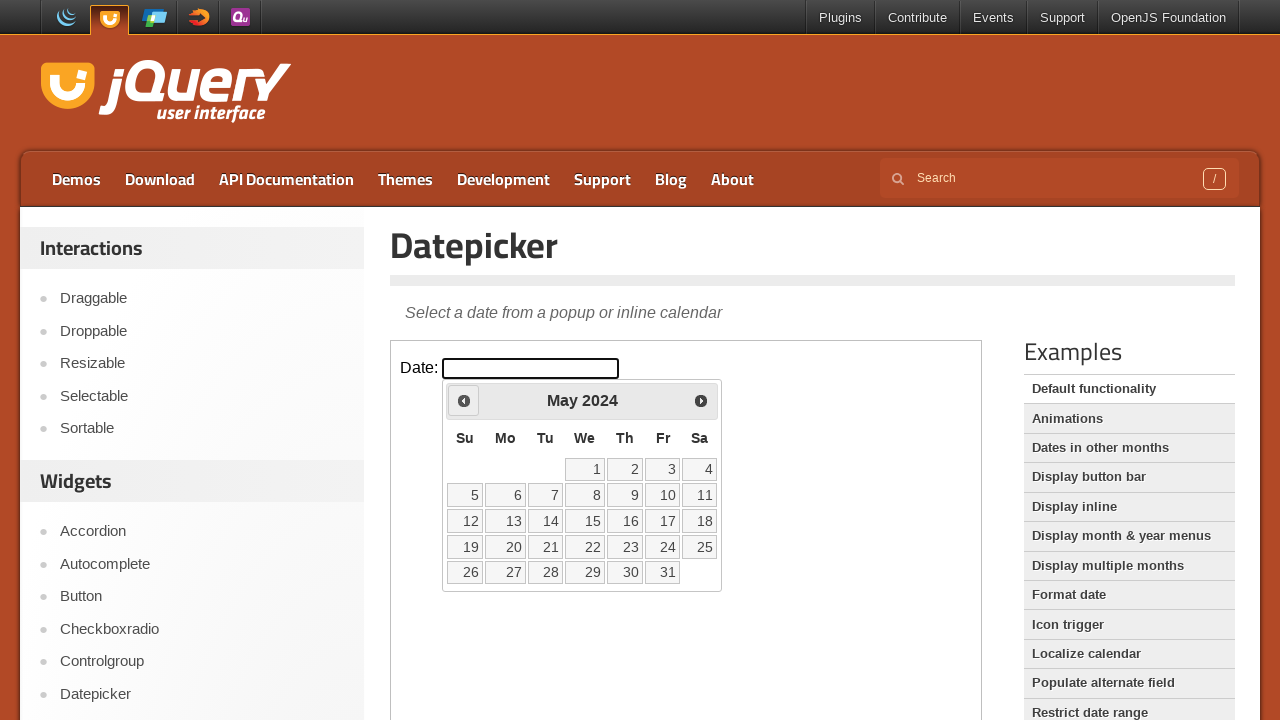

Clicked previous month button to navigate backwards at (464, 400) on iframe.demo-frame >> nth=0 >> internal:control=enter-frame >> span.ui-icon-circl
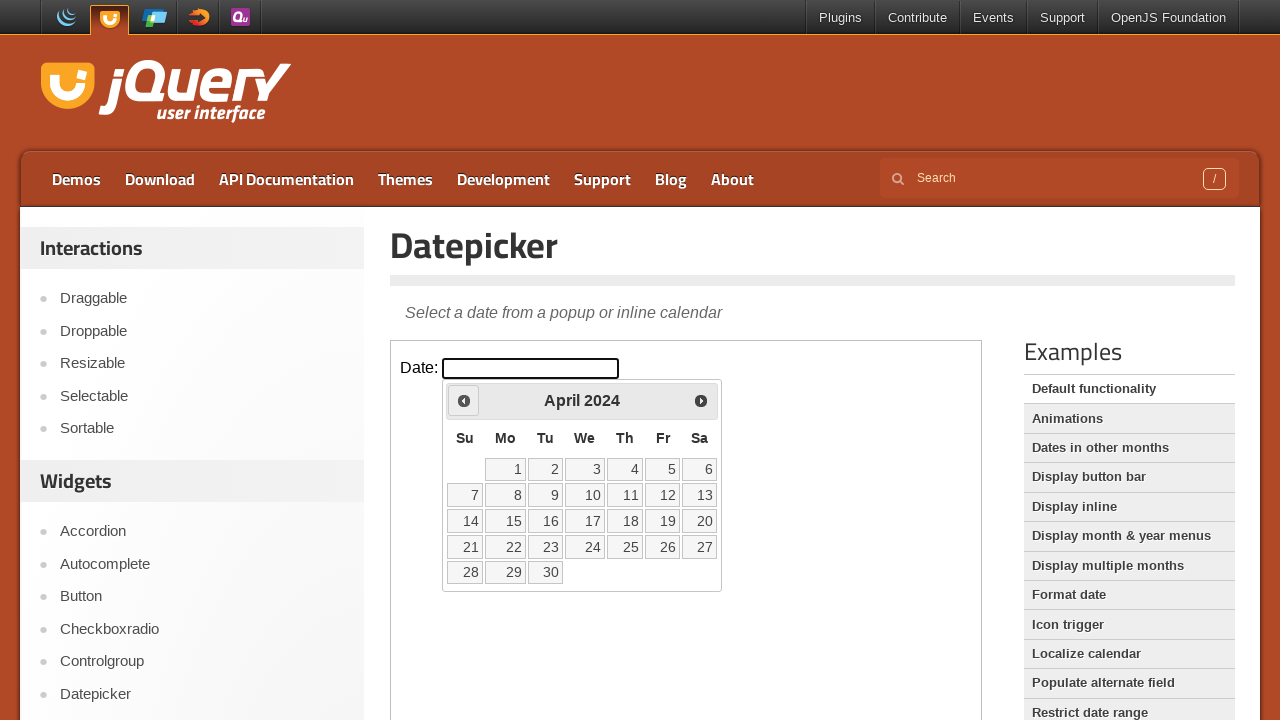

Waited for calendar to update after navigation
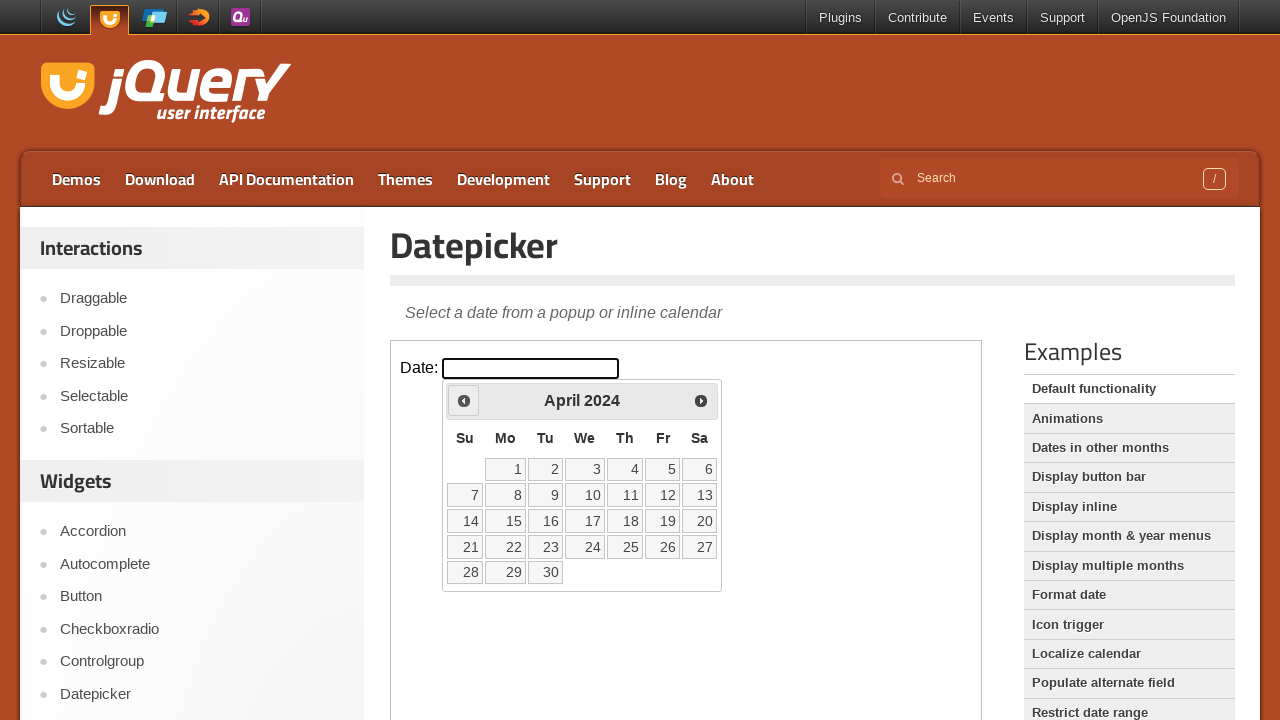

Read current calendar month/year: April 2024
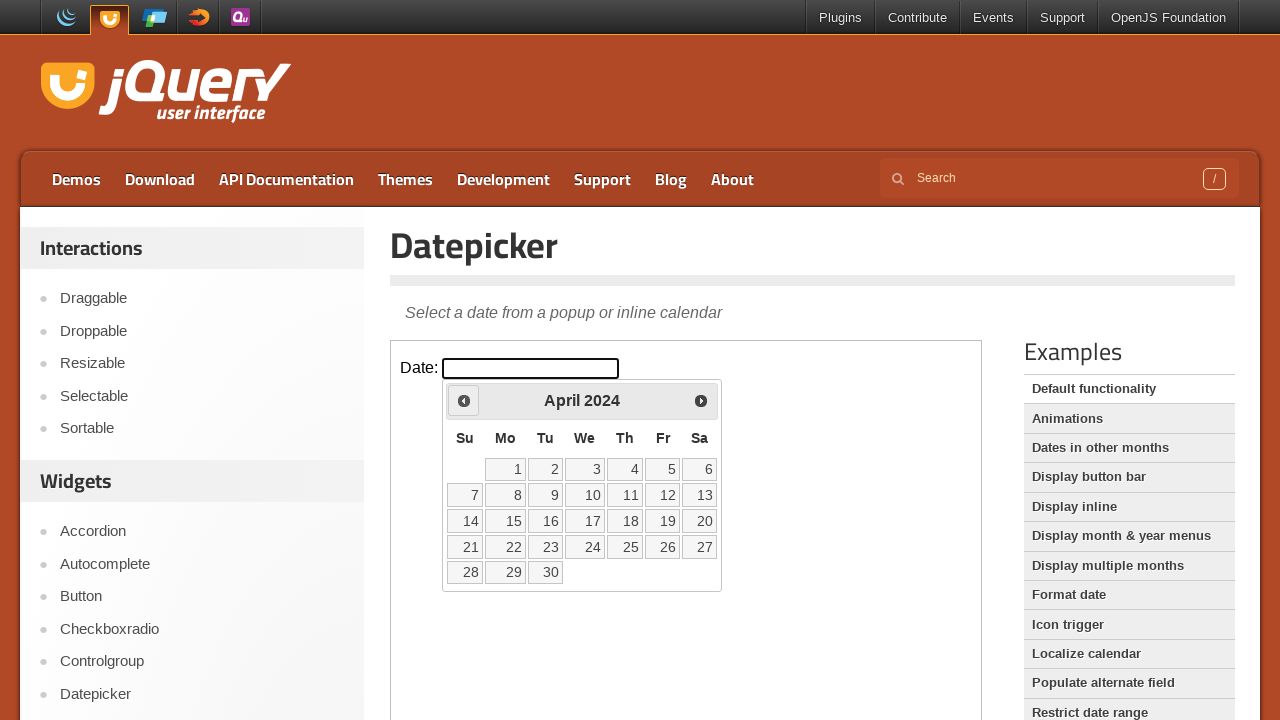

Clicked previous month button to navigate backwards at (464, 400) on iframe.demo-frame >> nth=0 >> internal:control=enter-frame >> span.ui-icon-circl
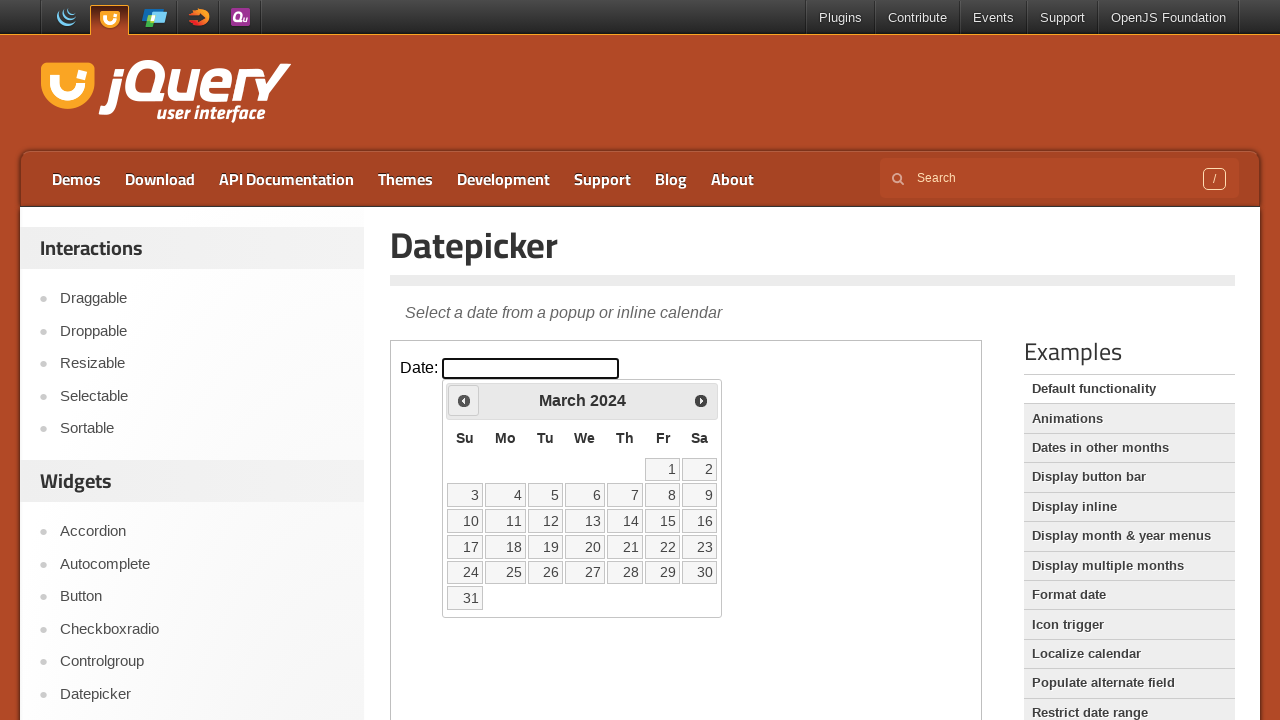

Waited for calendar to update after navigation
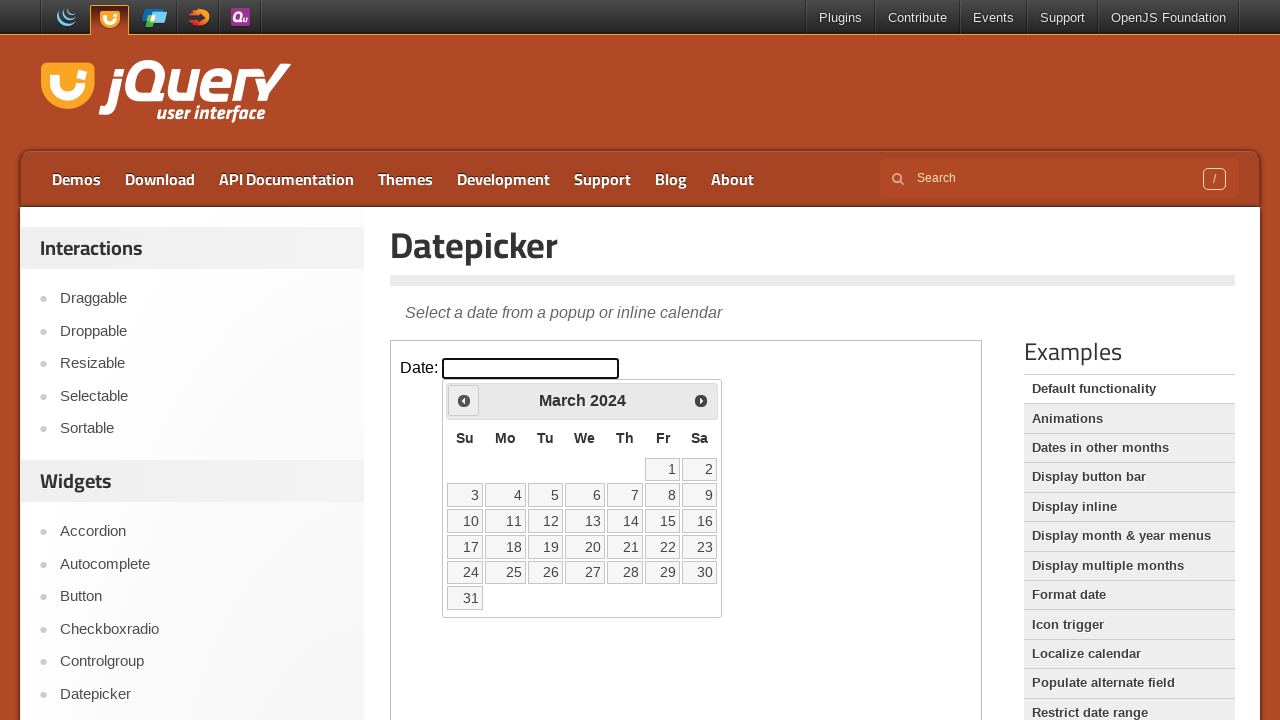

Read current calendar month/year: March 2024
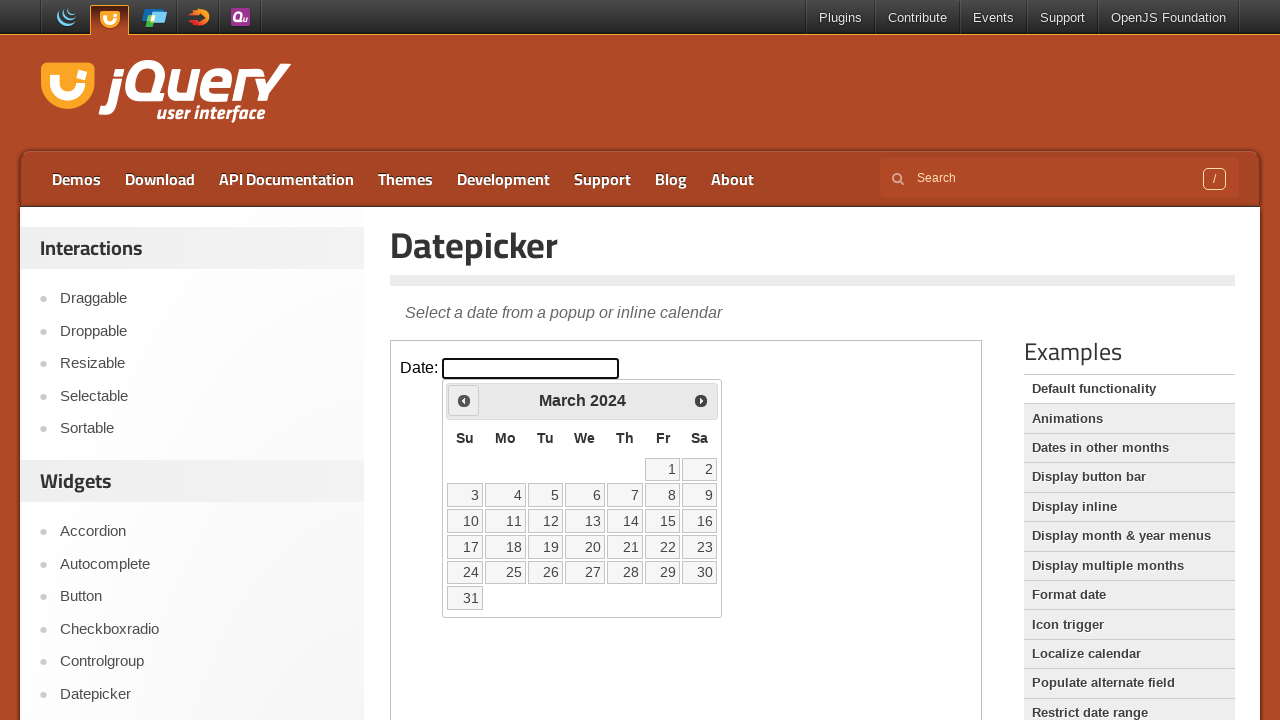

Clicked previous month button to navigate backwards at (464, 400) on iframe.demo-frame >> nth=0 >> internal:control=enter-frame >> span.ui-icon-circl
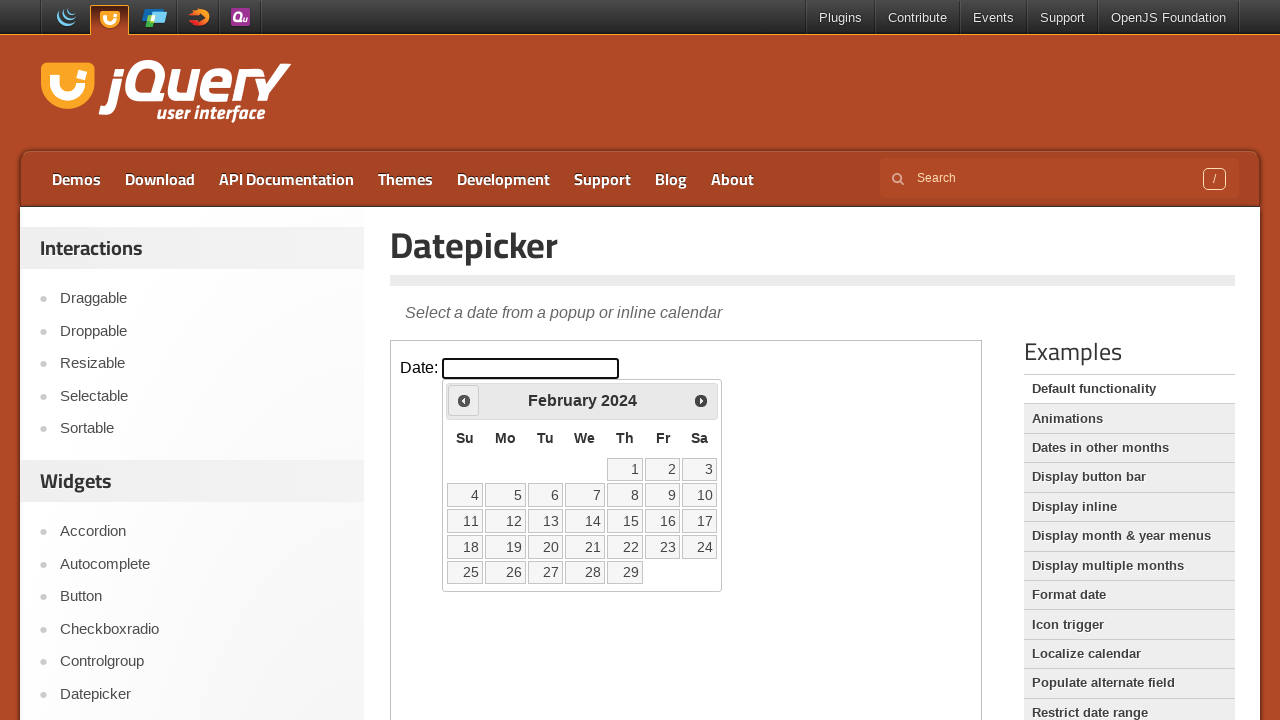

Waited for calendar to update after navigation
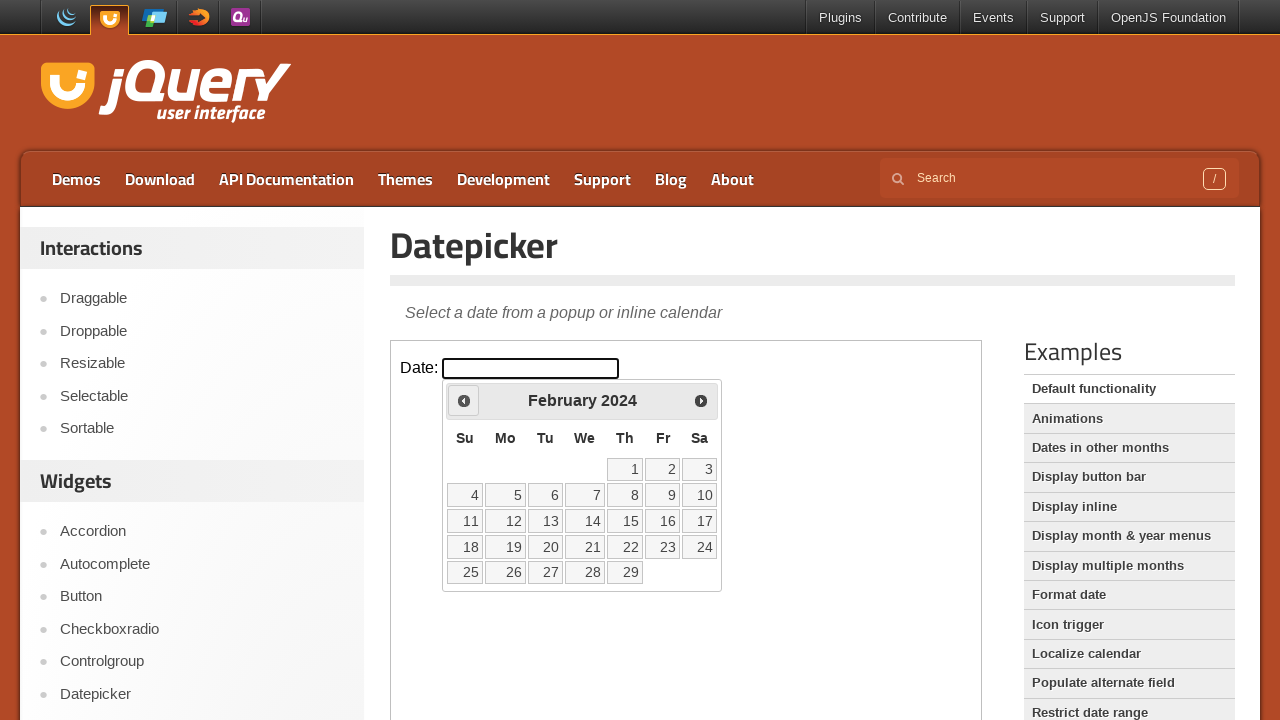

Read current calendar month/year: February 2024
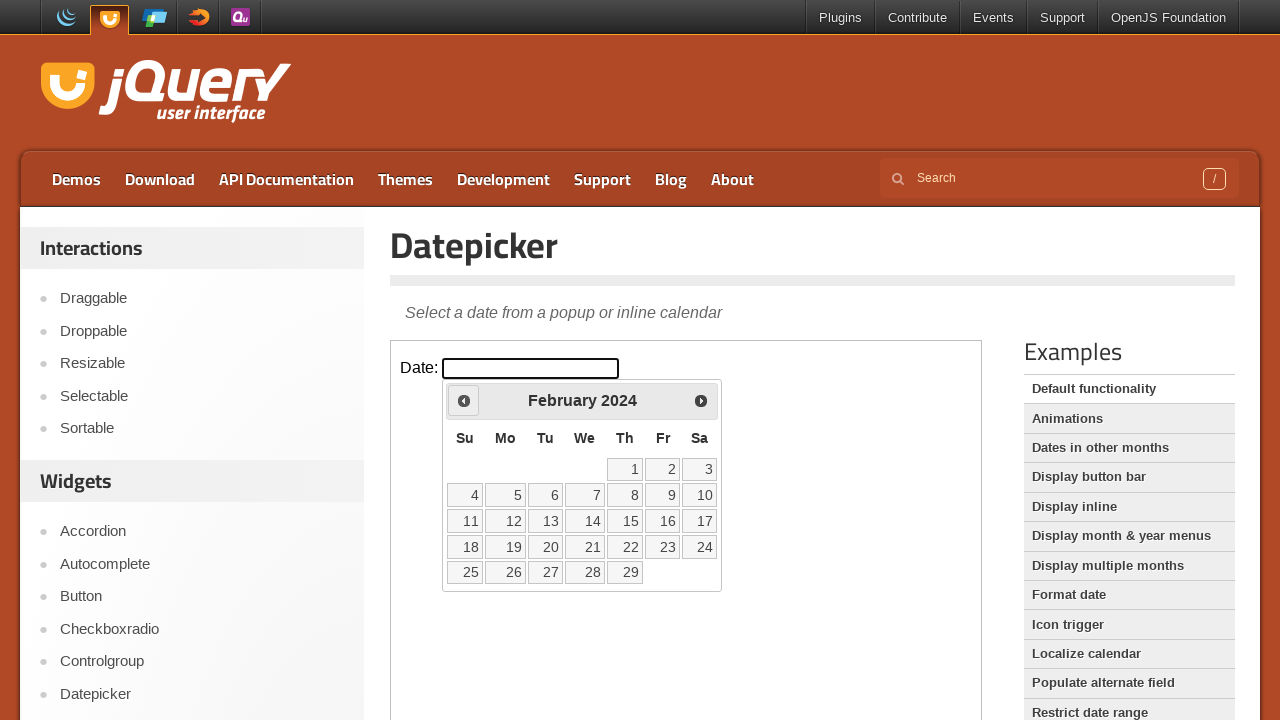

Clicked previous month button to navigate backwards at (464, 400) on iframe.demo-frame >> nth=0 >> internal:control=enter-frame >> span.ui-icon-circl
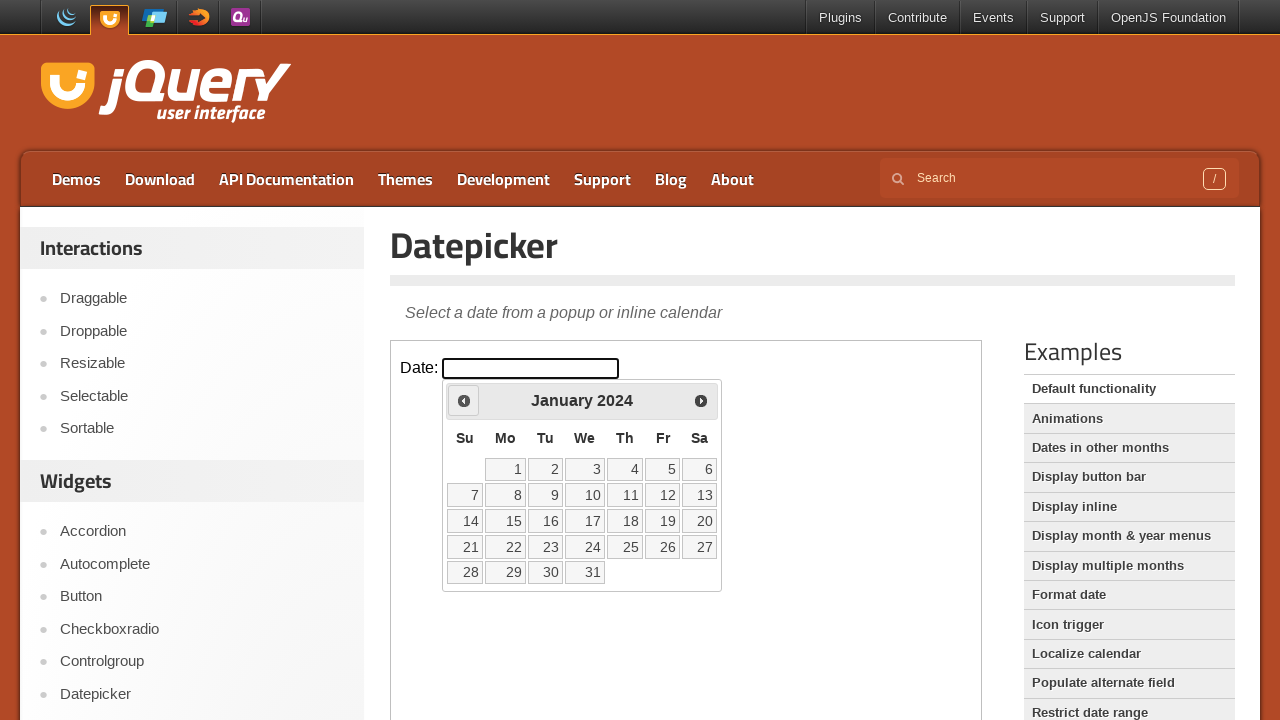

Waited for calendar to update after navigation
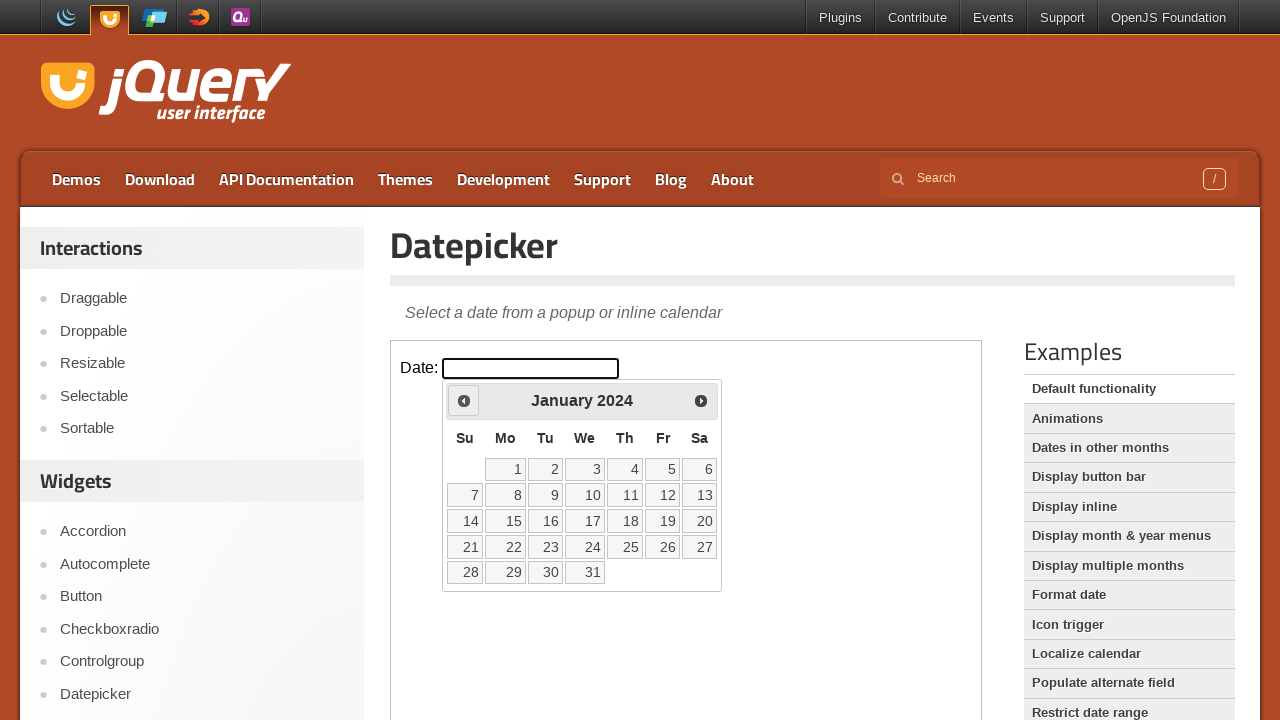

Read current calendar month/year: January 2024
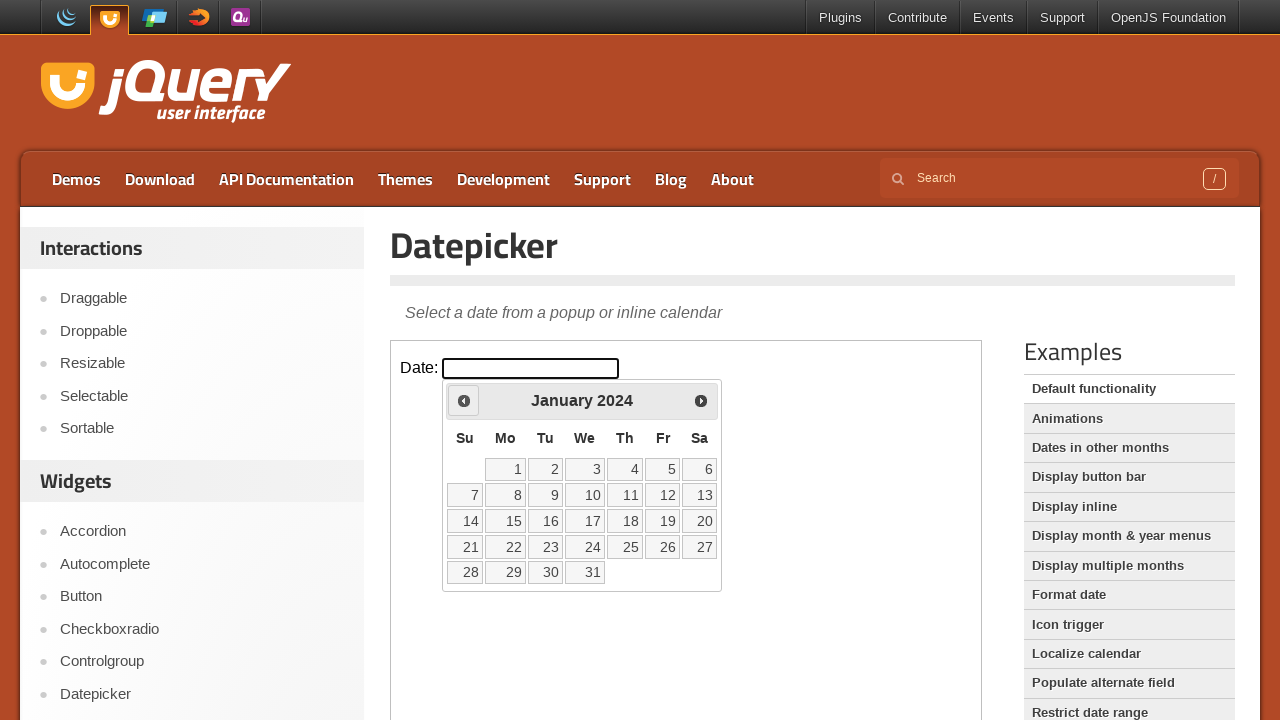

Clicked previous month button to navigate backwards at (464, 400) on iframe.demo-frame >> nth=0 >> internal:control=enter-frame >> span.ui-icon-circl
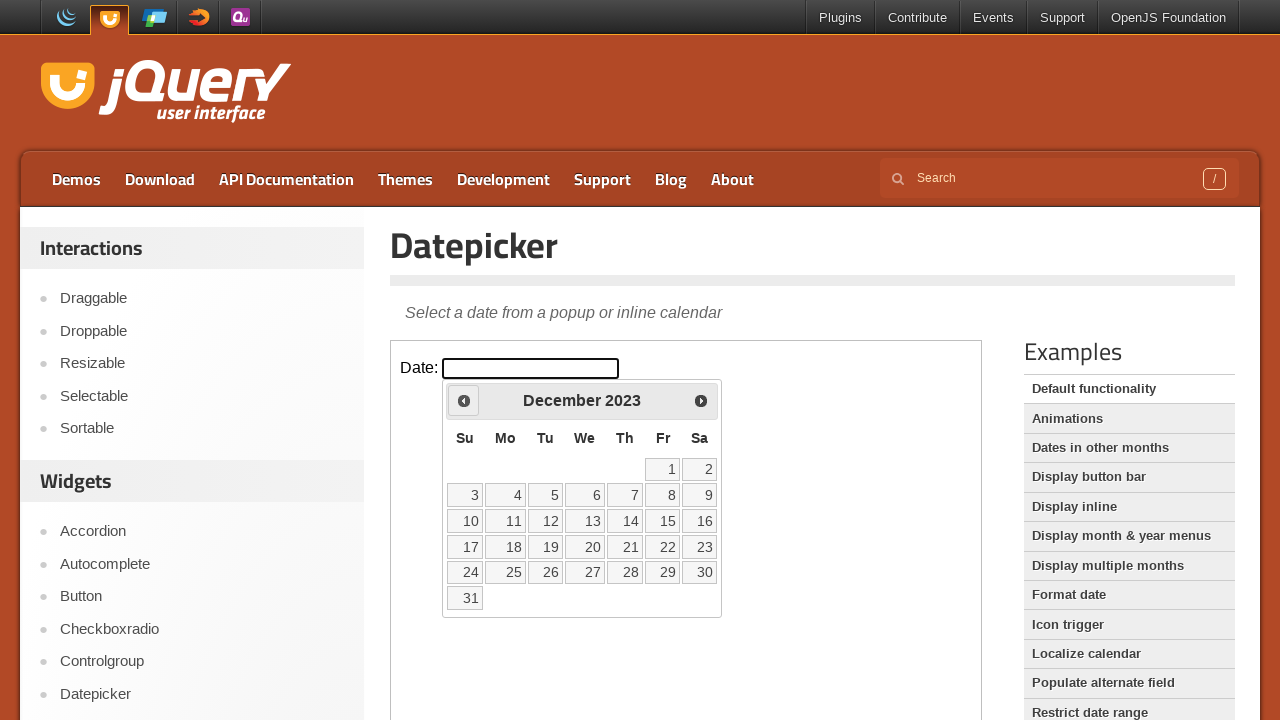

Waited for calendar to update after navigation
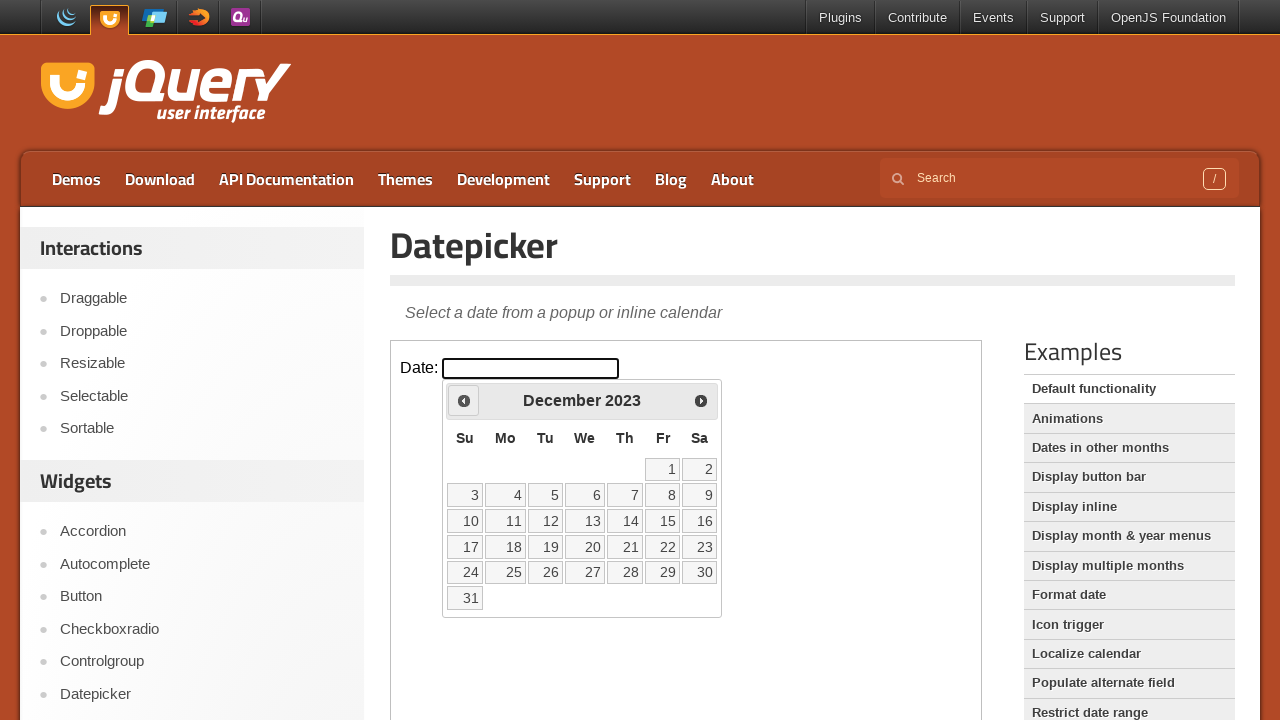

Read current calendar month/year: December 2023
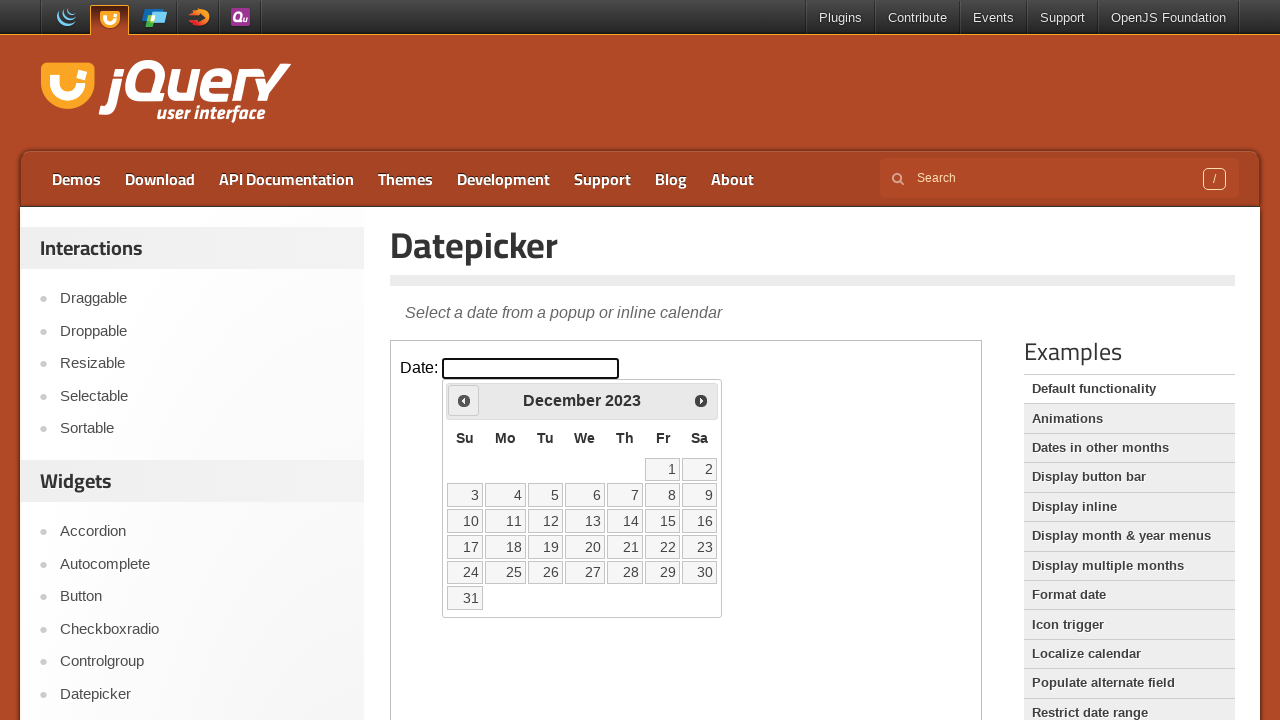

Clicked previous month button to navigate backwards at (464, 400) on iframe.demo-frame >> nth=0 >> internal:control=enter-frame >> span.ui-icon-circl
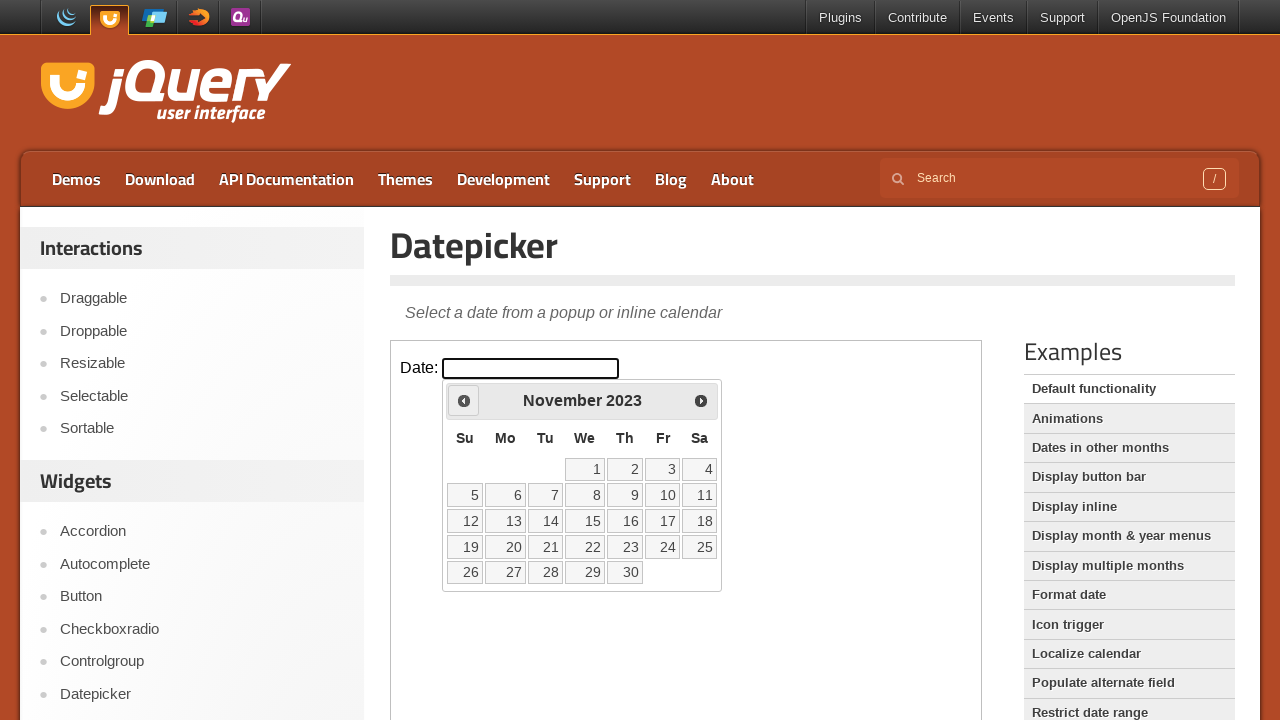

Waited for calendar to update after navigation
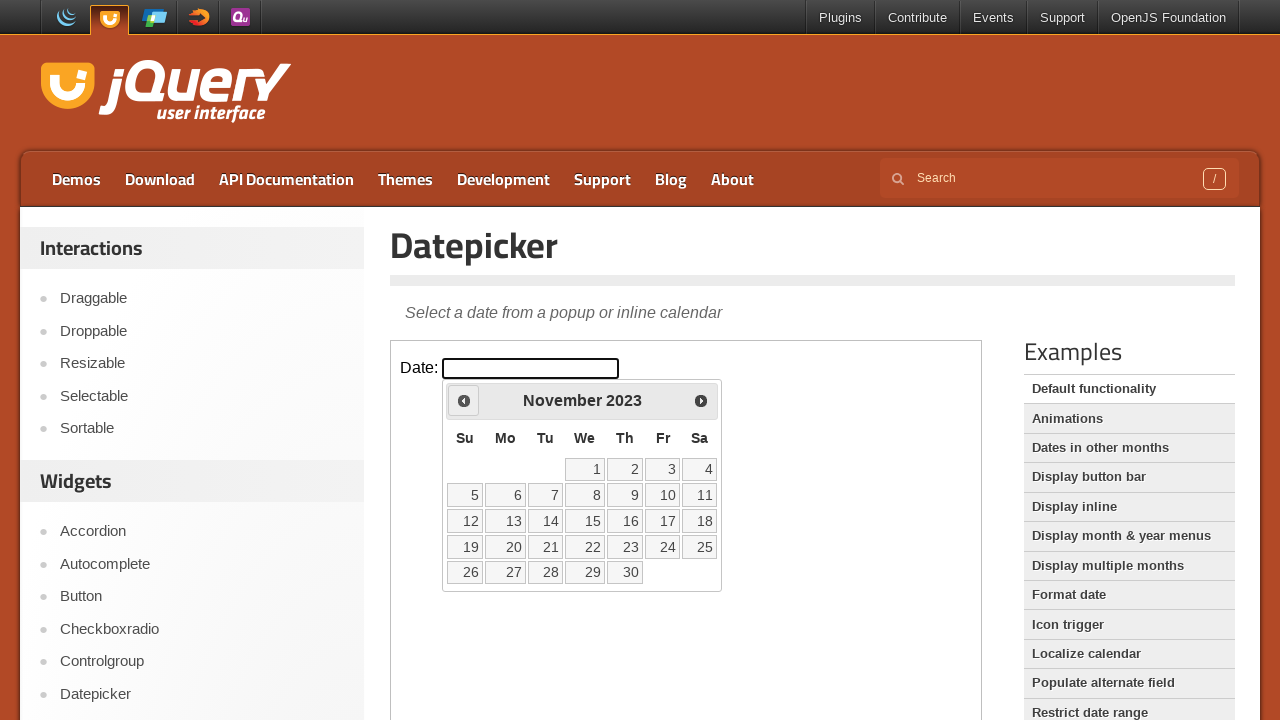

Read current calendar month/year: November 2023
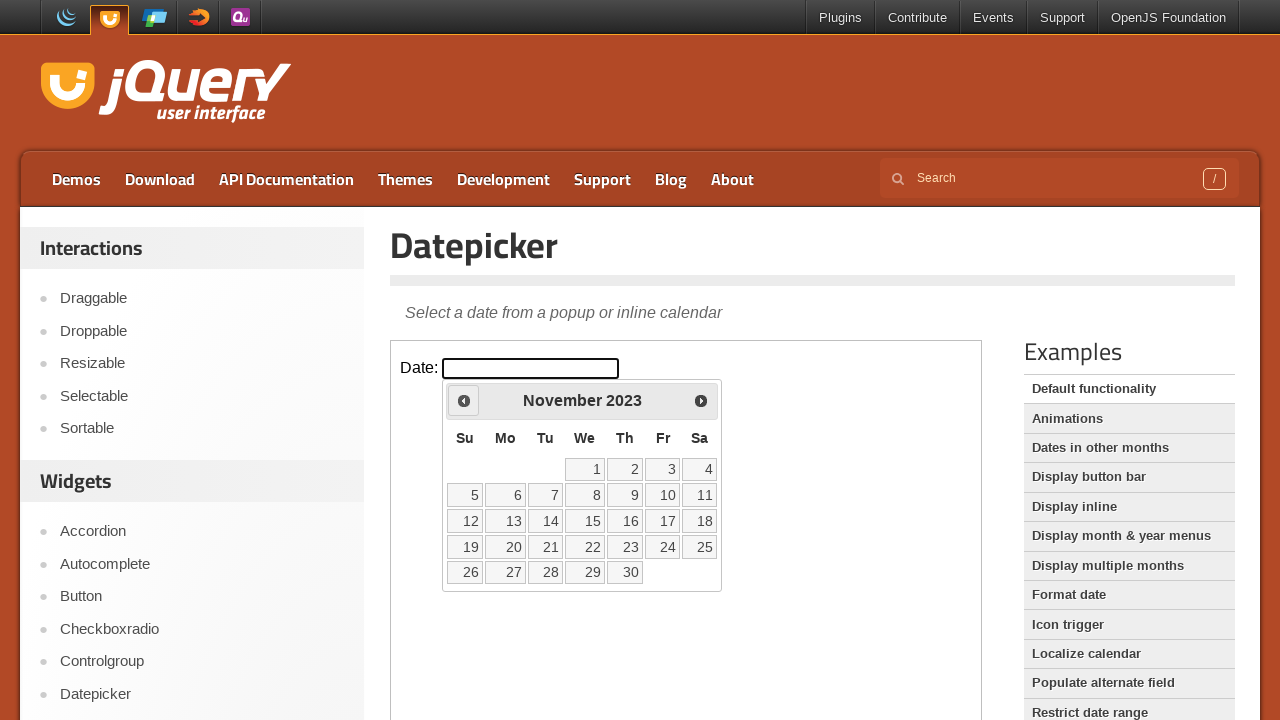

Clicked previous month button to navigate backwards at (464, 400) on iframe.demo-frame >> nth=0 >> internal:control=enter-frame >> span.ui-icon-circl
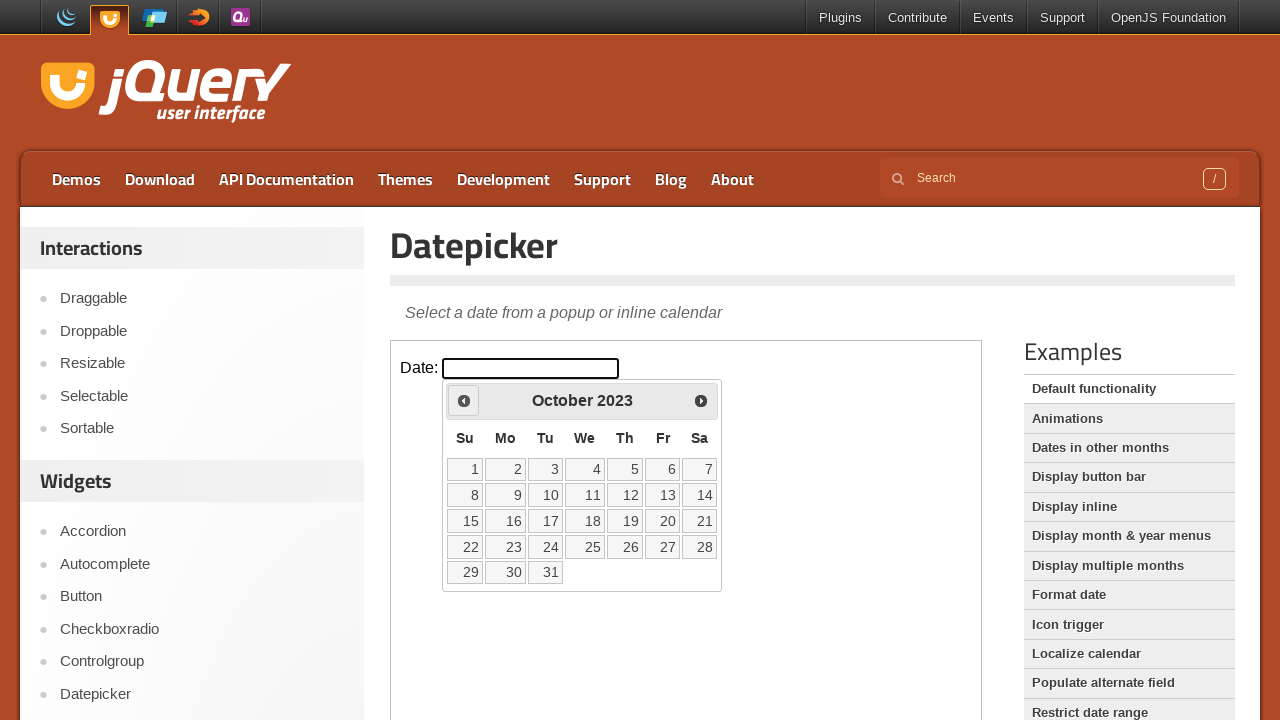

Waited for calendar to update after navigation
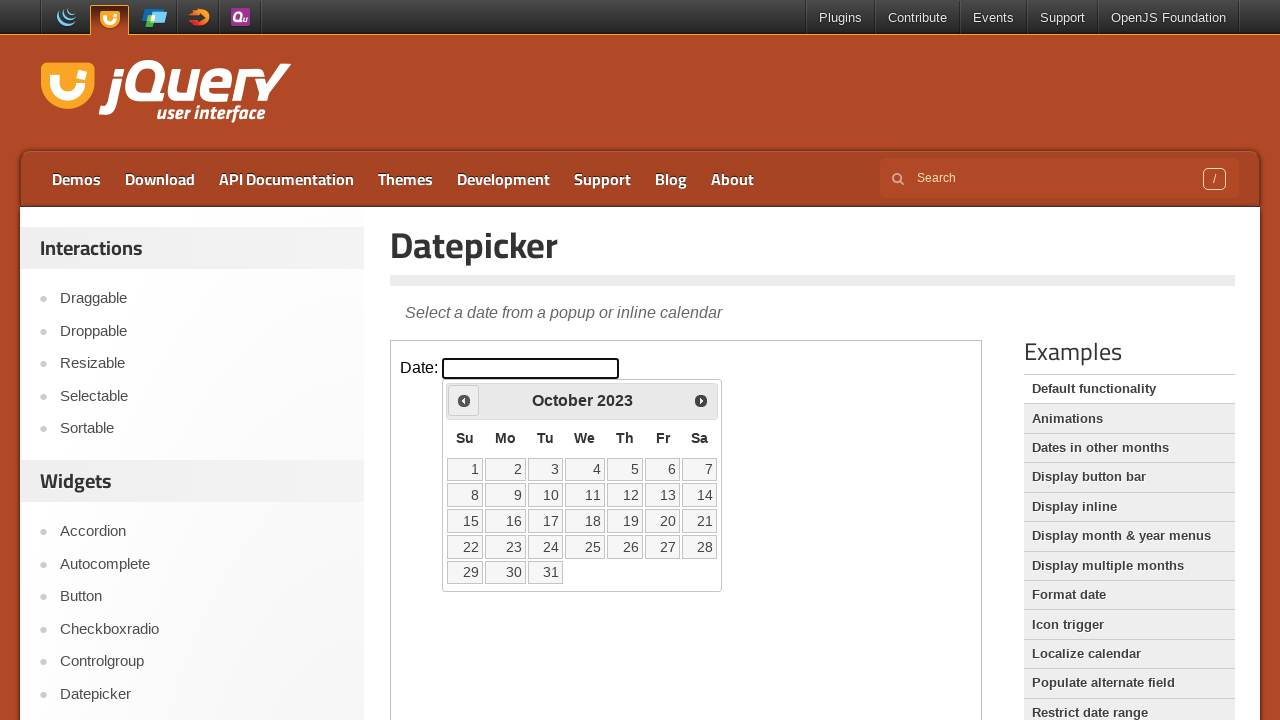

Read current calendar month/year: October 2023
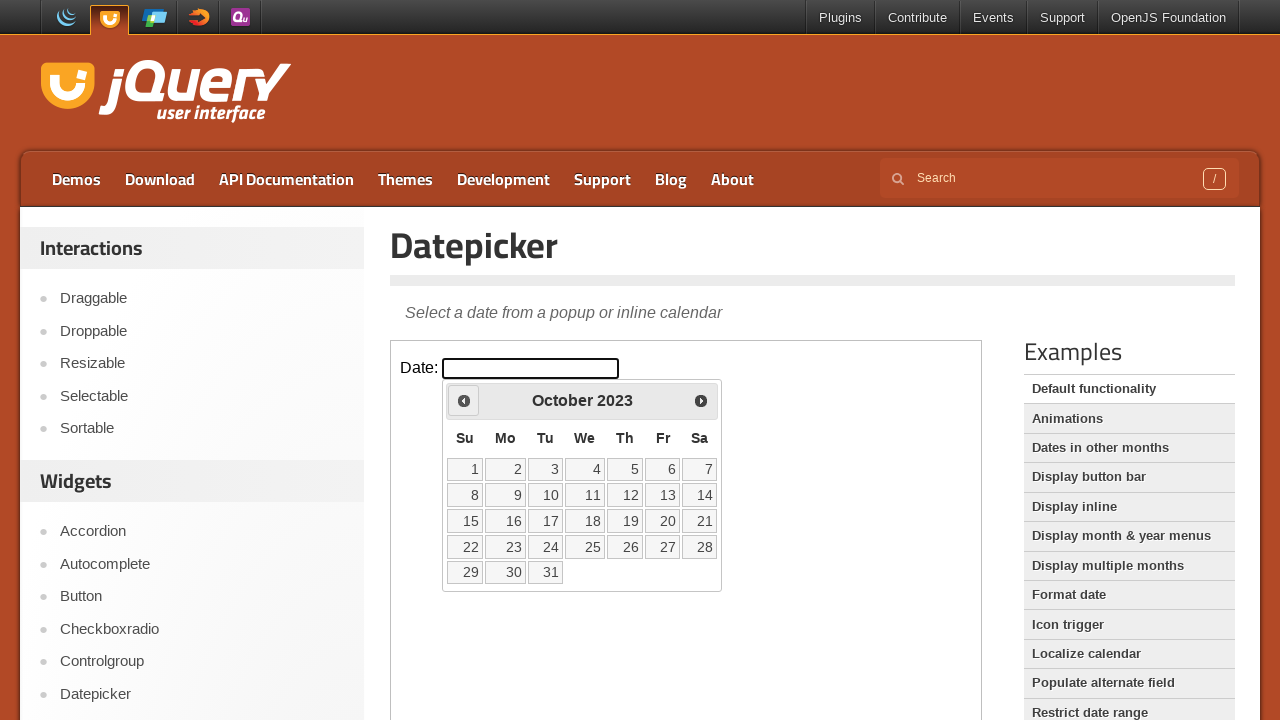

Clicked previous month button to navigate backwards at (464, 400) on iframe.demo-frame >> nth=0 >> internal:control=enter-frame >> span.ui-icon-circl
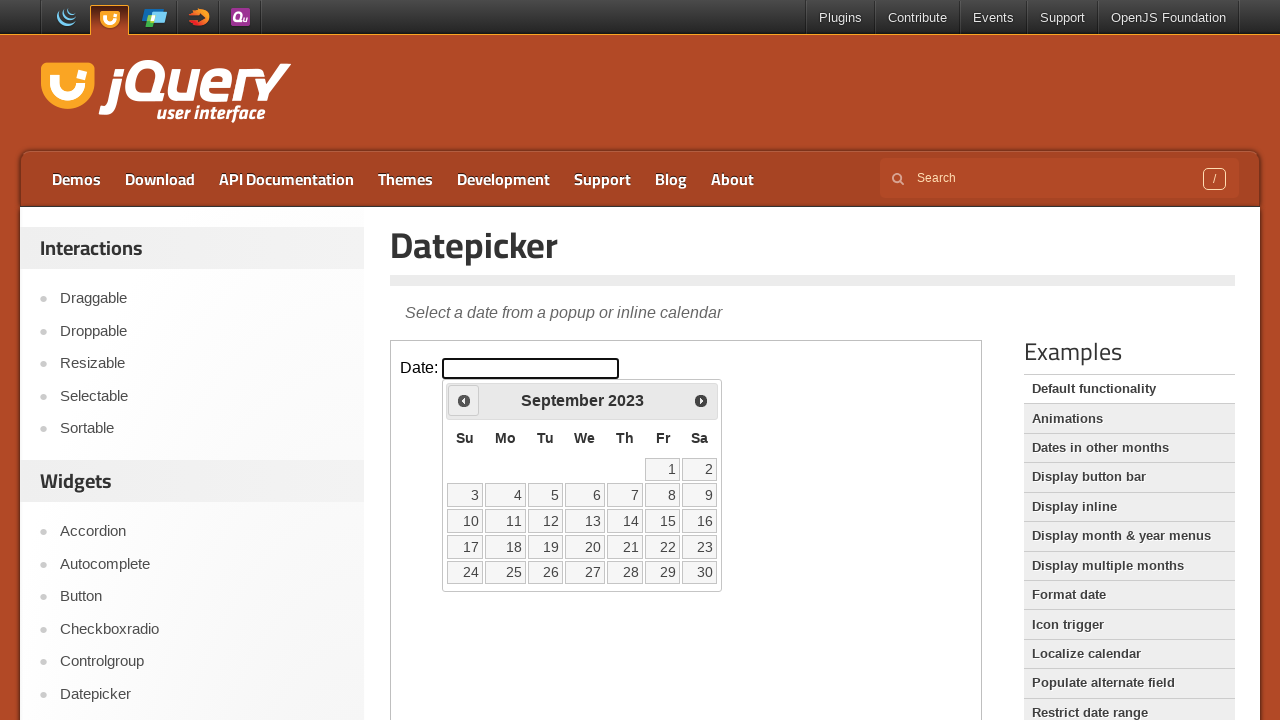

Waited for calendar to update after navigation
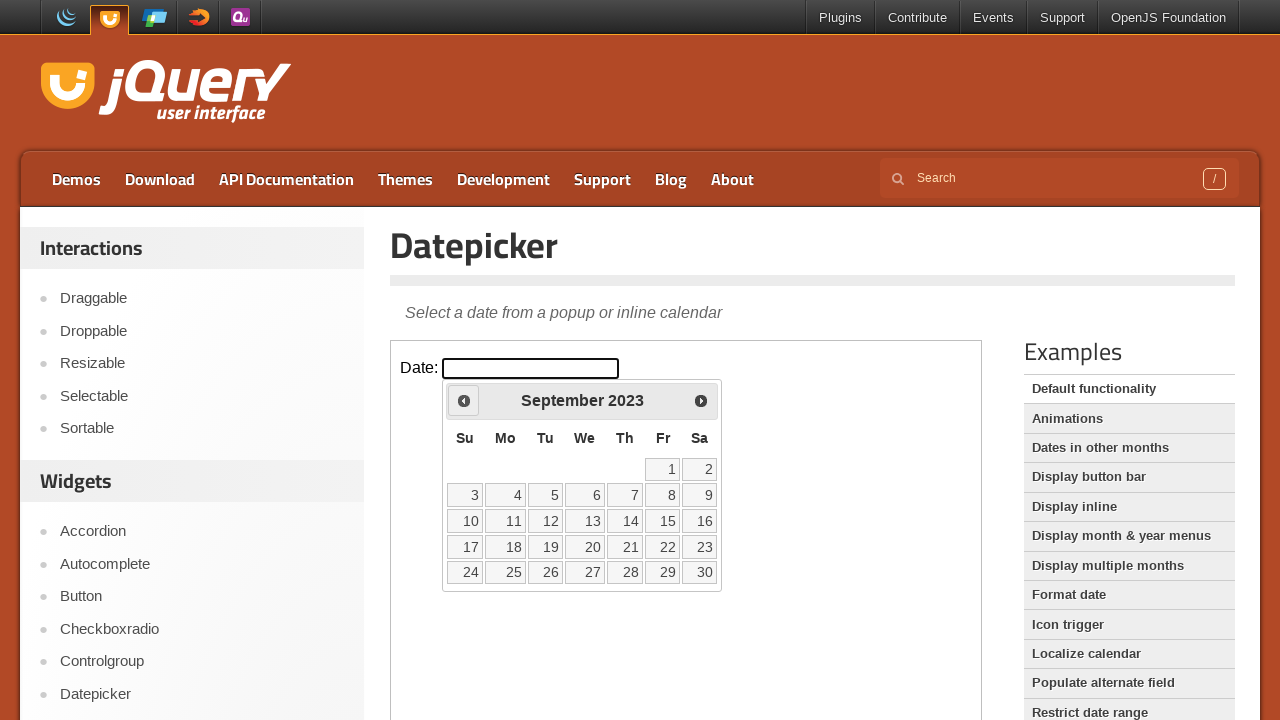

Read current calendar month/year: September 2023
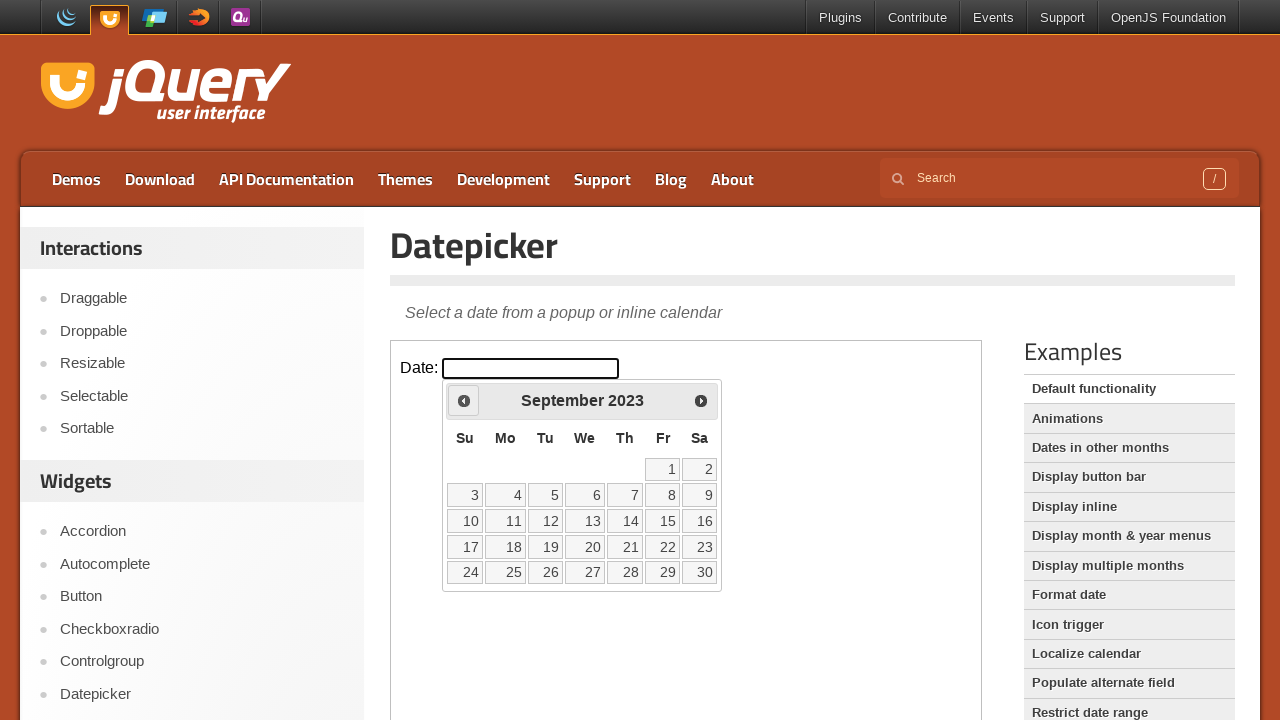

Clicked previous month button to navigate backwards at (464, 400) on iframe.demo-frame >> nth=0 >> internal:control=enter-frame >> span.ui-icon-circl
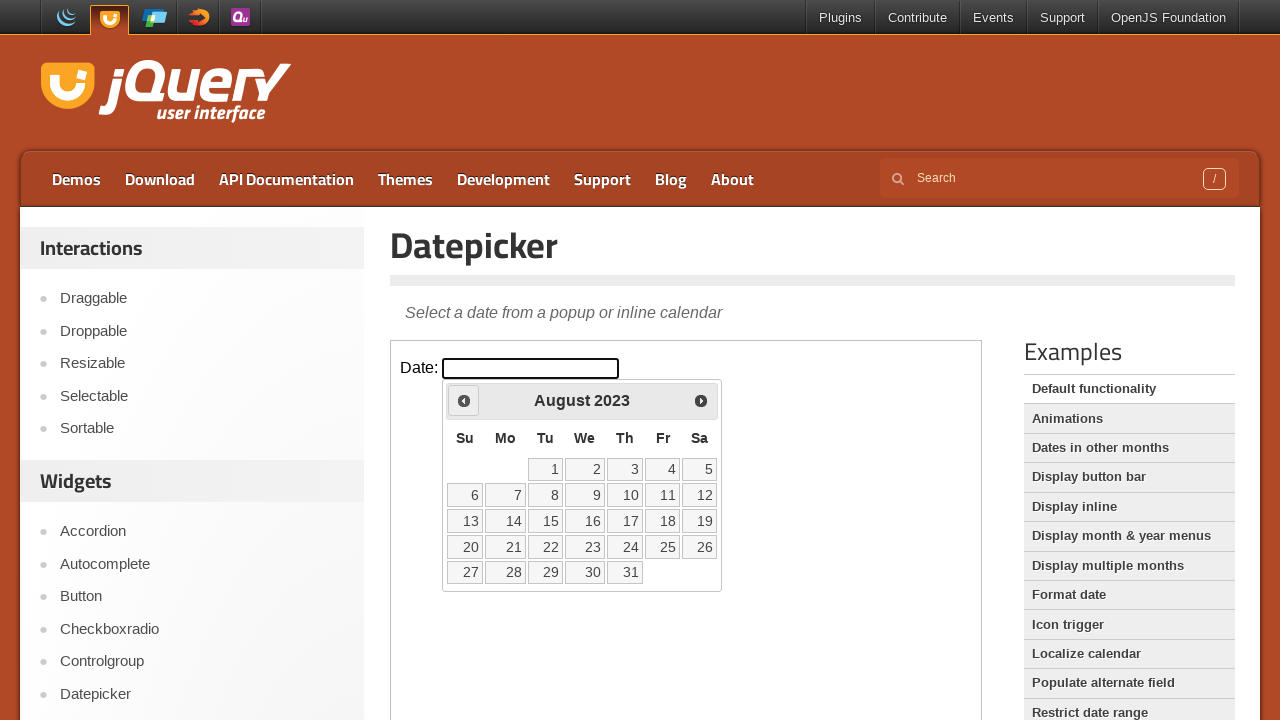

Waited for calendar to update after navigation
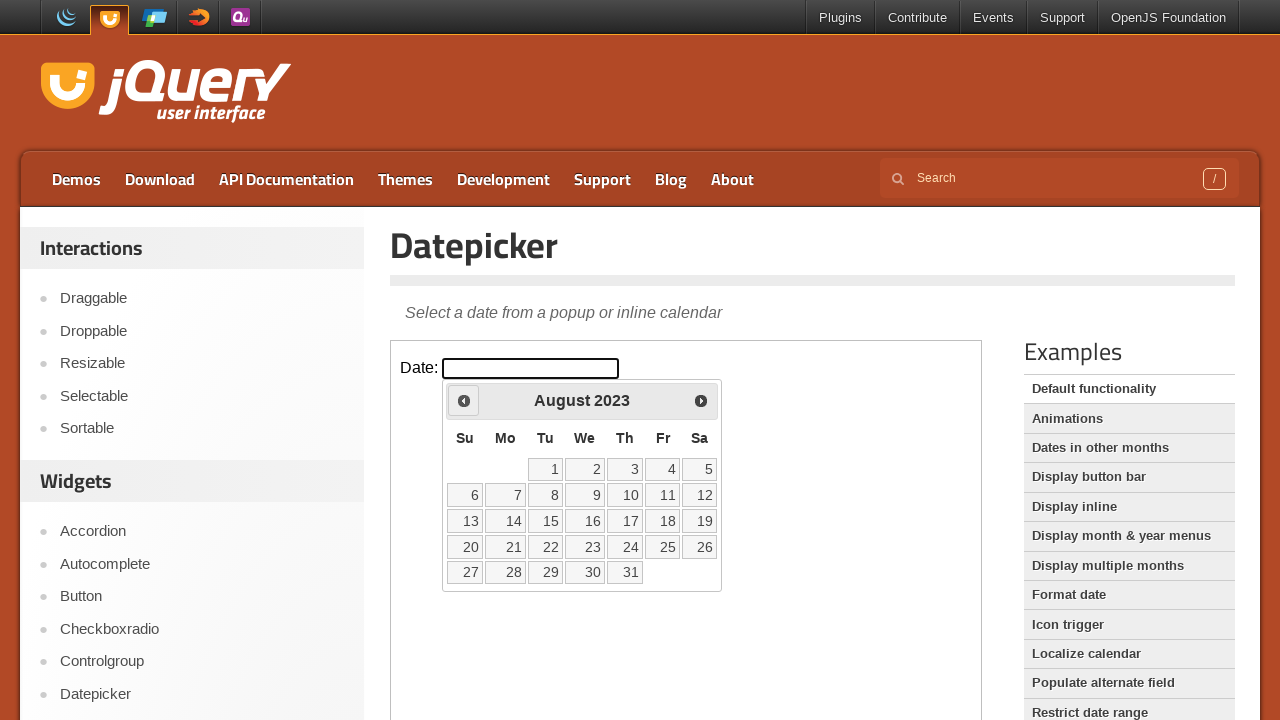

Read current calendar month/year: August 2023
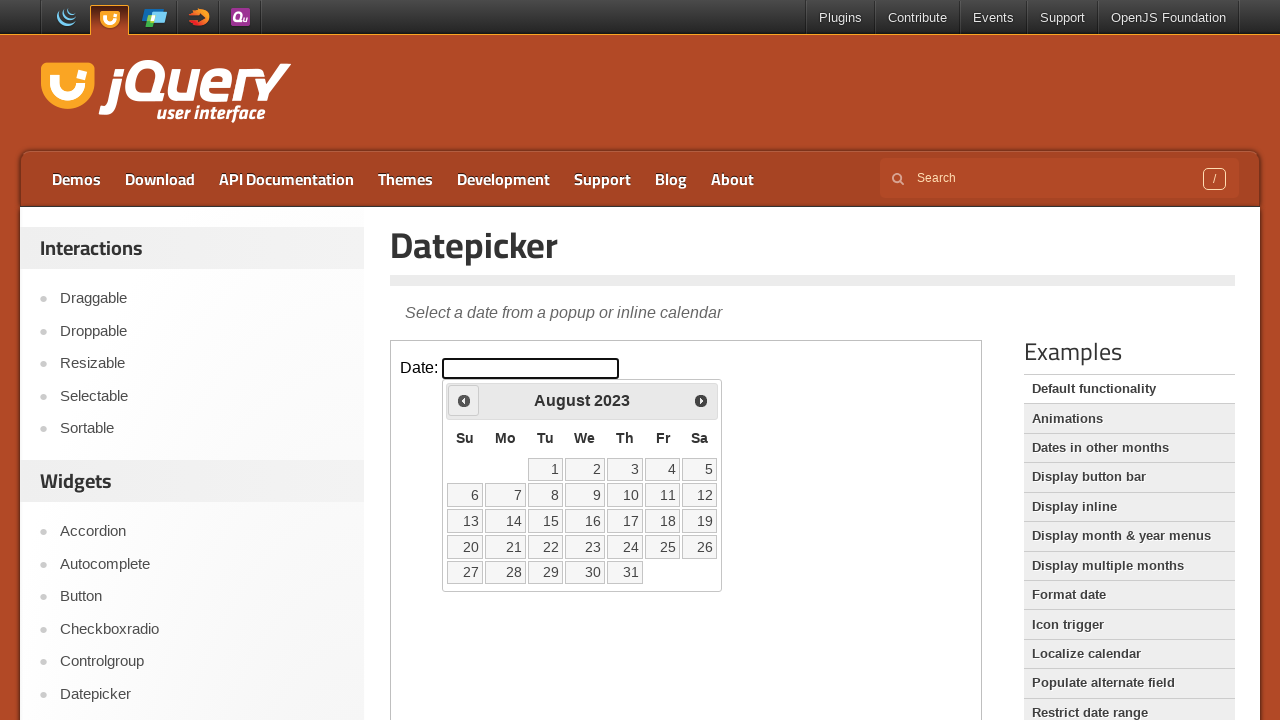

Clicked previous month button to navigate backwards at (464, 400) on iframe.demo-frame >> nth=0 >> internal:control=enter-frame >> span.ui-icon-circl
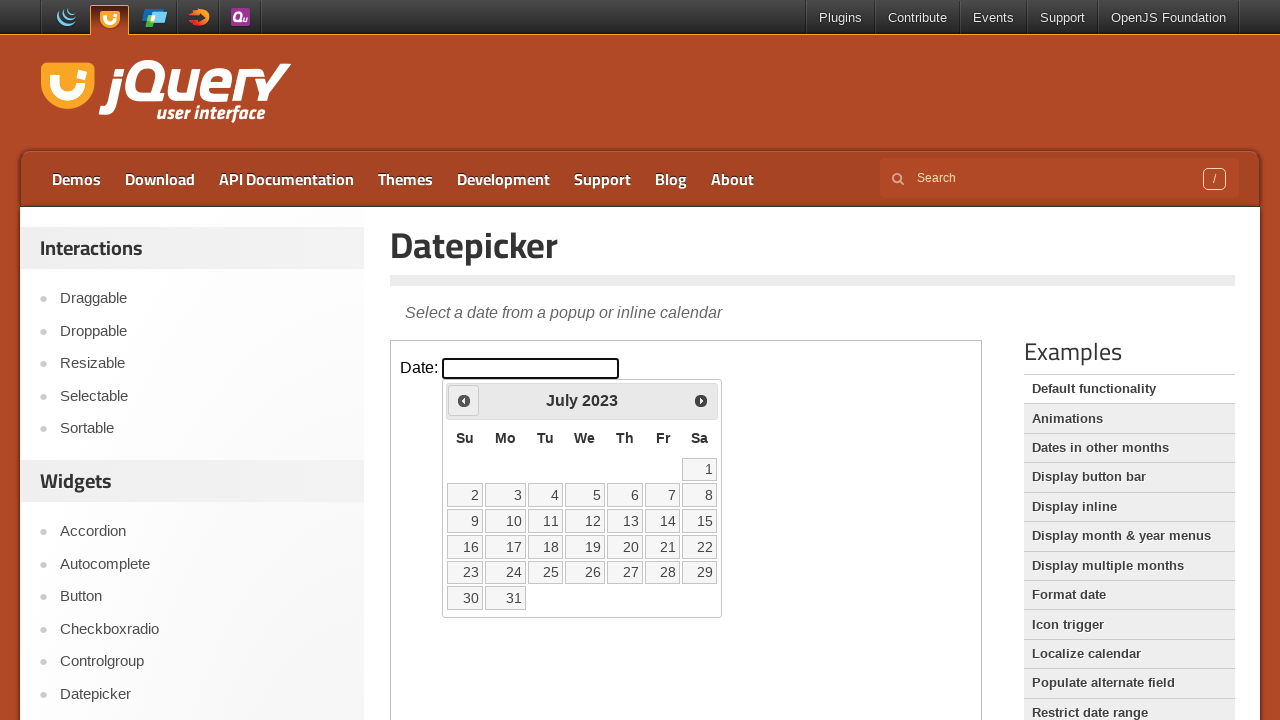

Waited for calendar to update after navigation
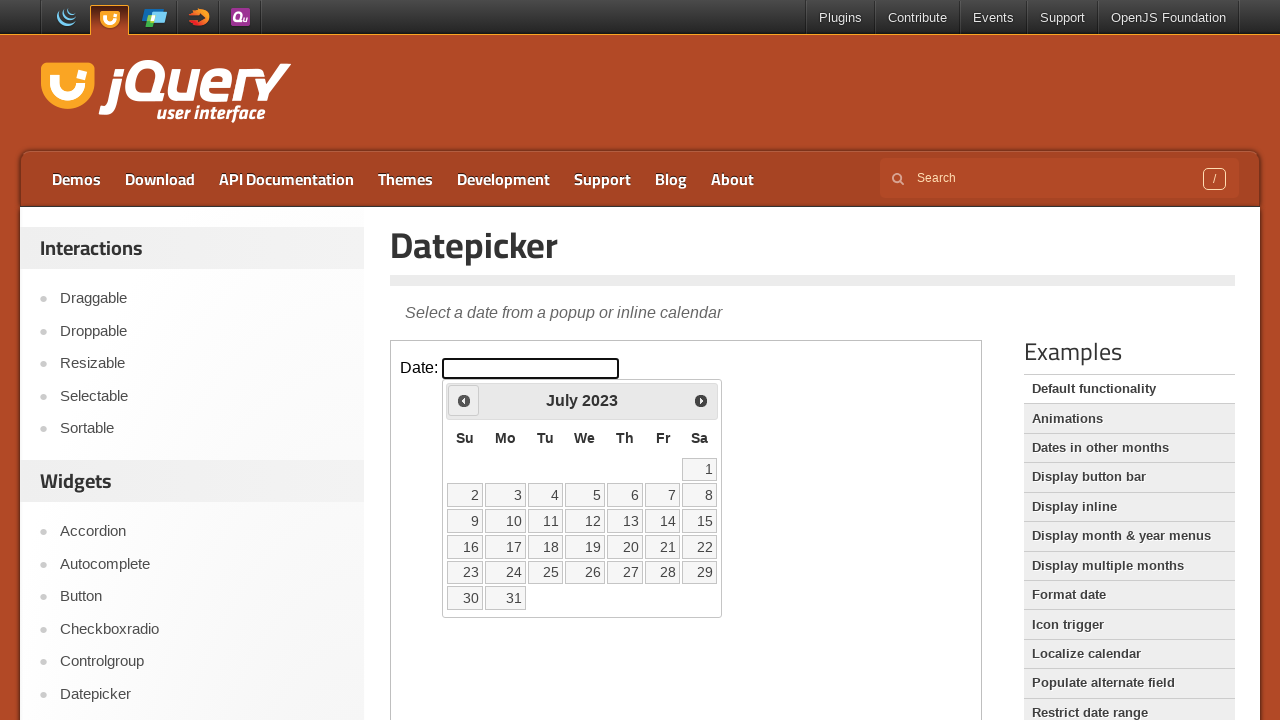

Read current calendar month/year: July 2023
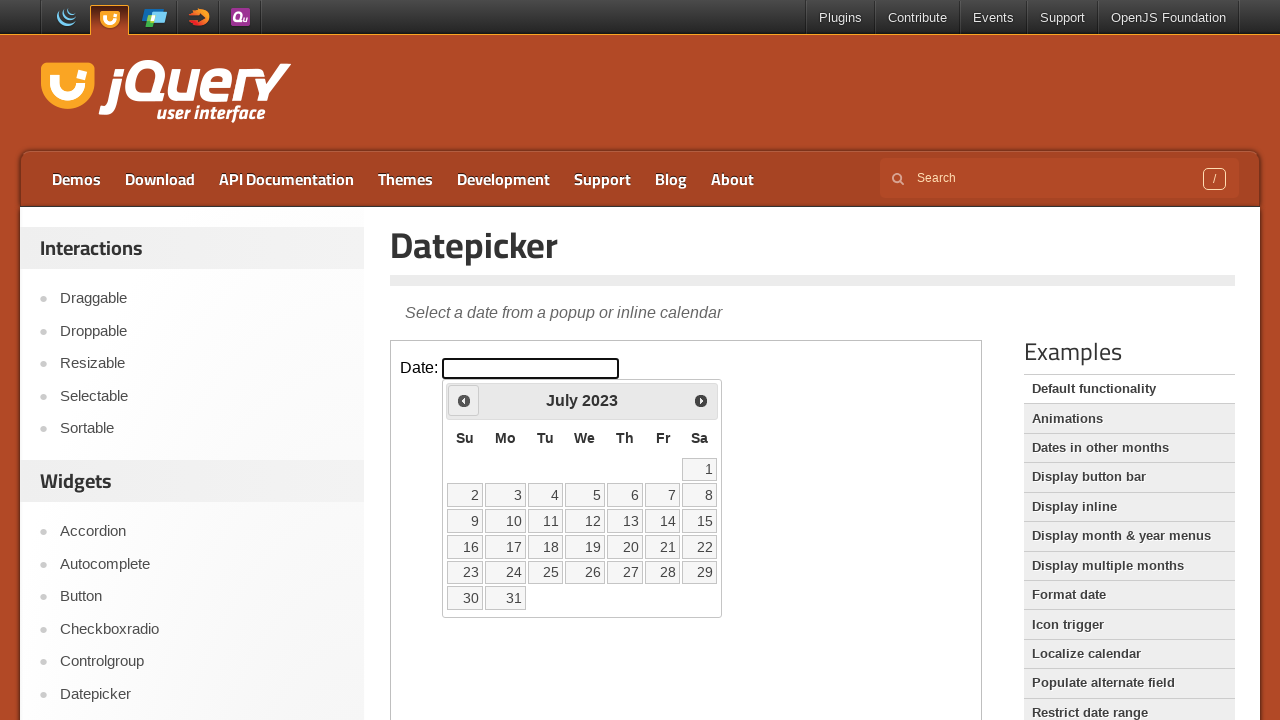

Clicked previous month button to navigate backwards at (464, 400) on iframe.demo-frame >> nth=0 >> internal:control=enter-frame >> span.ui-icon-circl
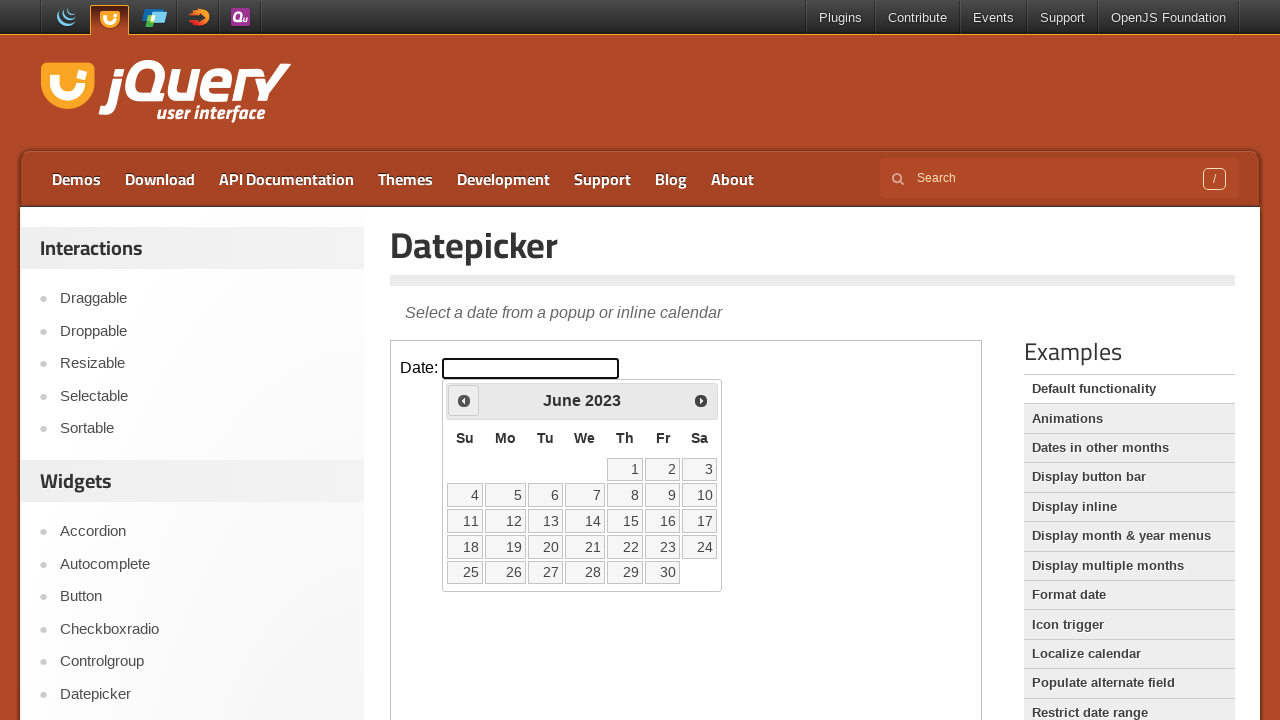

Waited for calendar to update after navigation
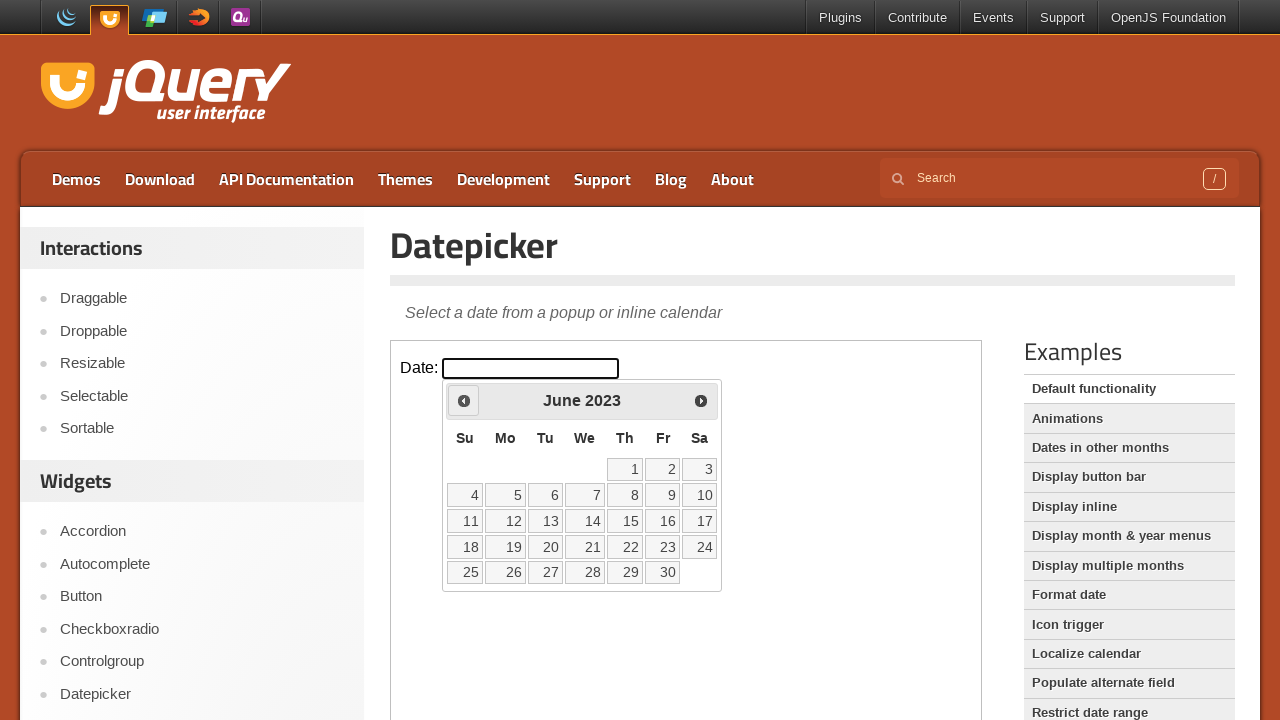

Read current calendar month/year: June 2023
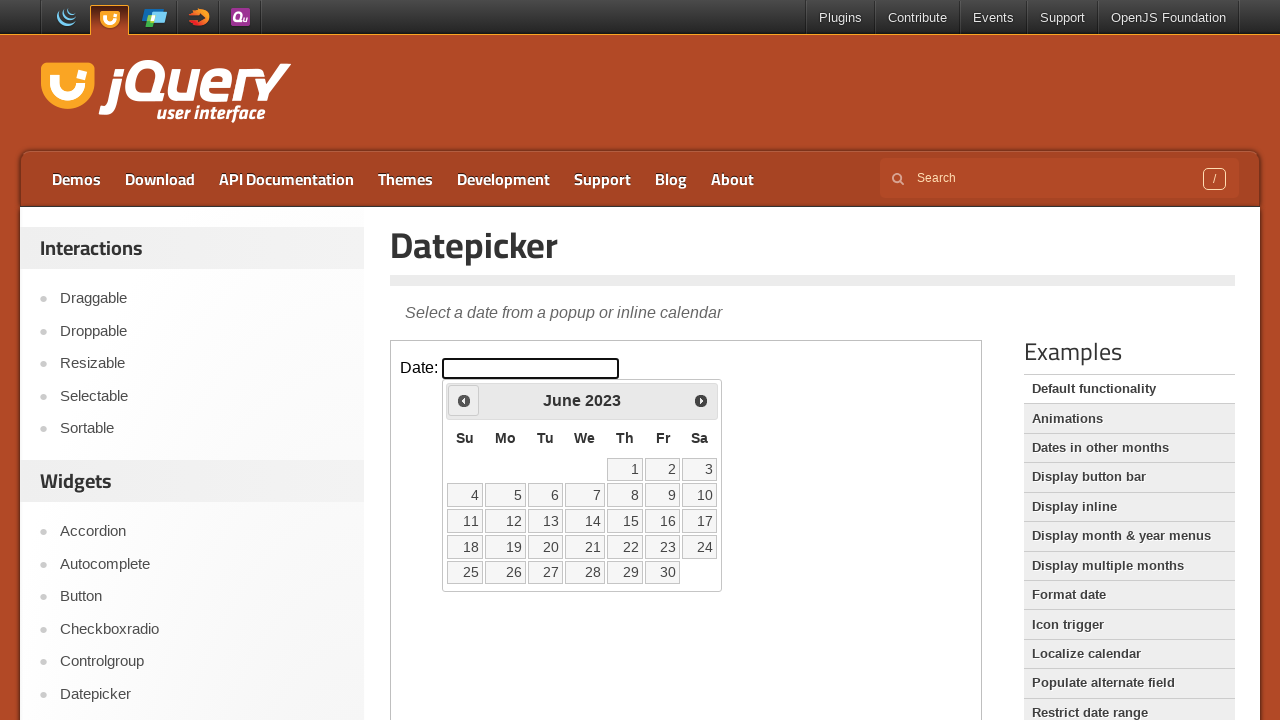

Clicked previous month button to navigate backwards at (464, 400) on iframe.demo-frame >> nth=0 >> internal:control=enter-frame >> span.ui-icon-circl
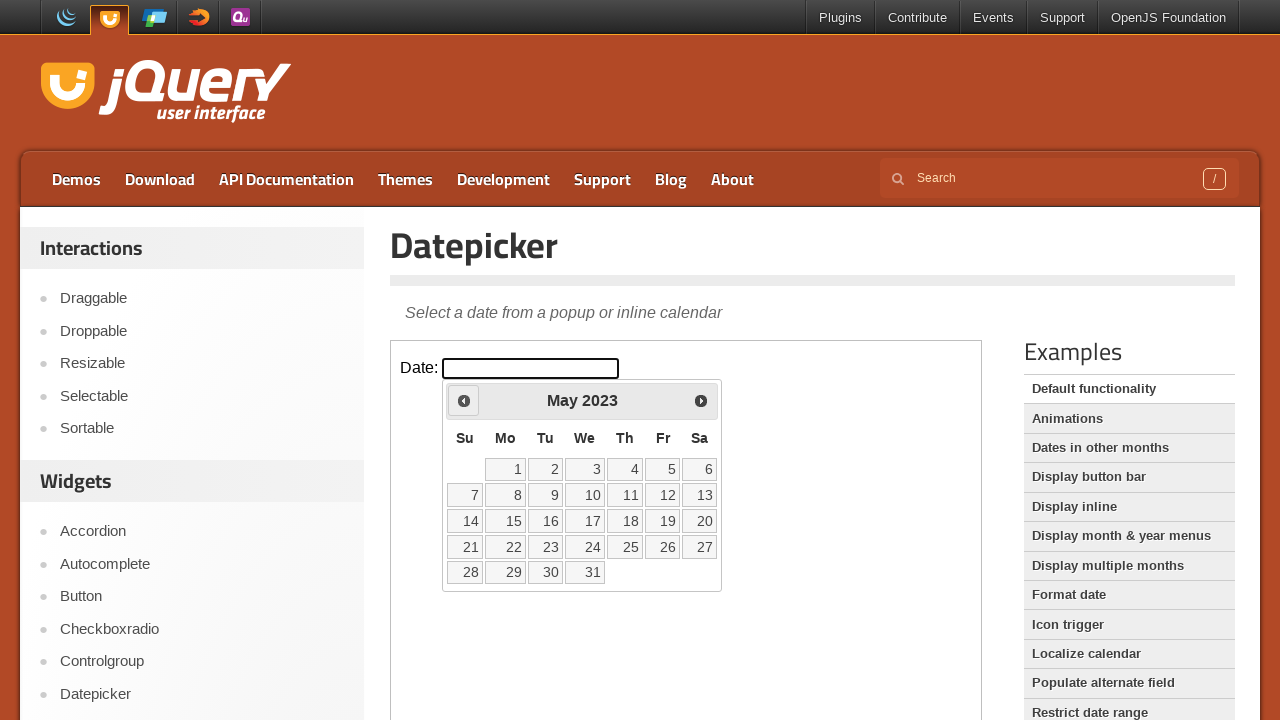

Waited for calendar to update after navigation
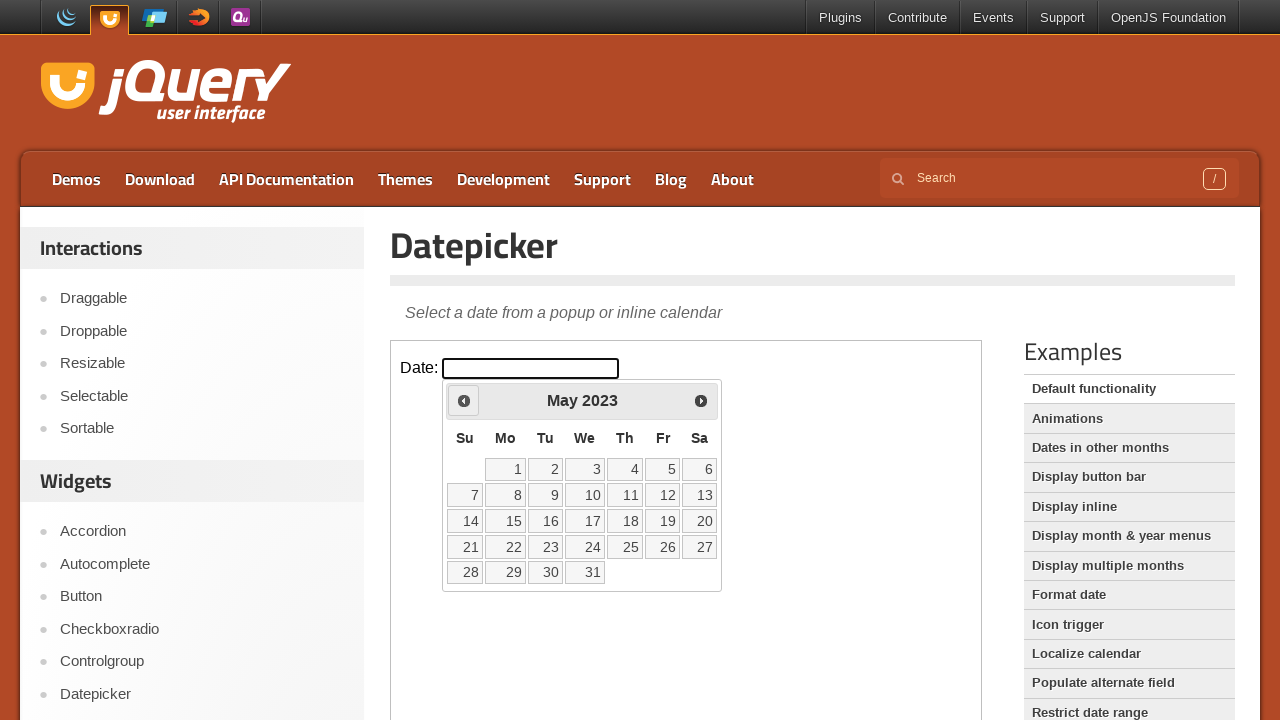

Read current calendar month/year: May 2023
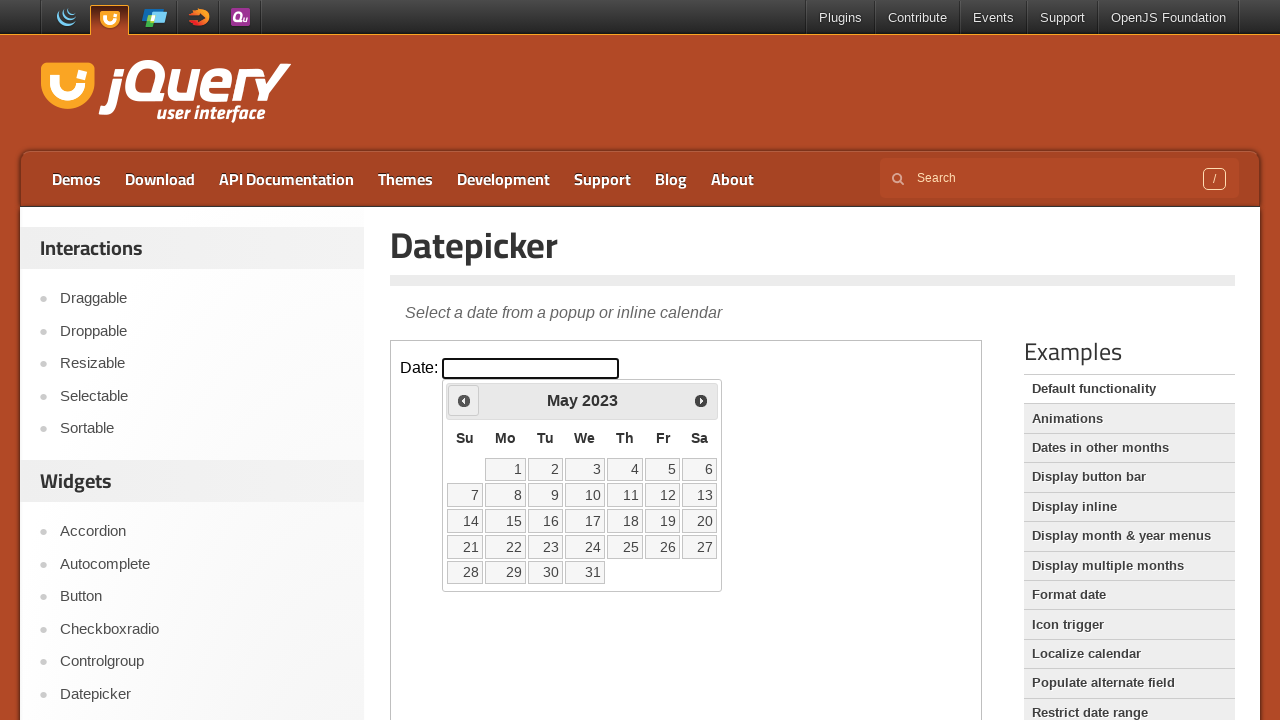

Clicked previous month button to navigate backwards at (464, 400) on iframe.demo-frame >> nth=0 >> internal:control=enter-frame >> span.ui-icon-circl
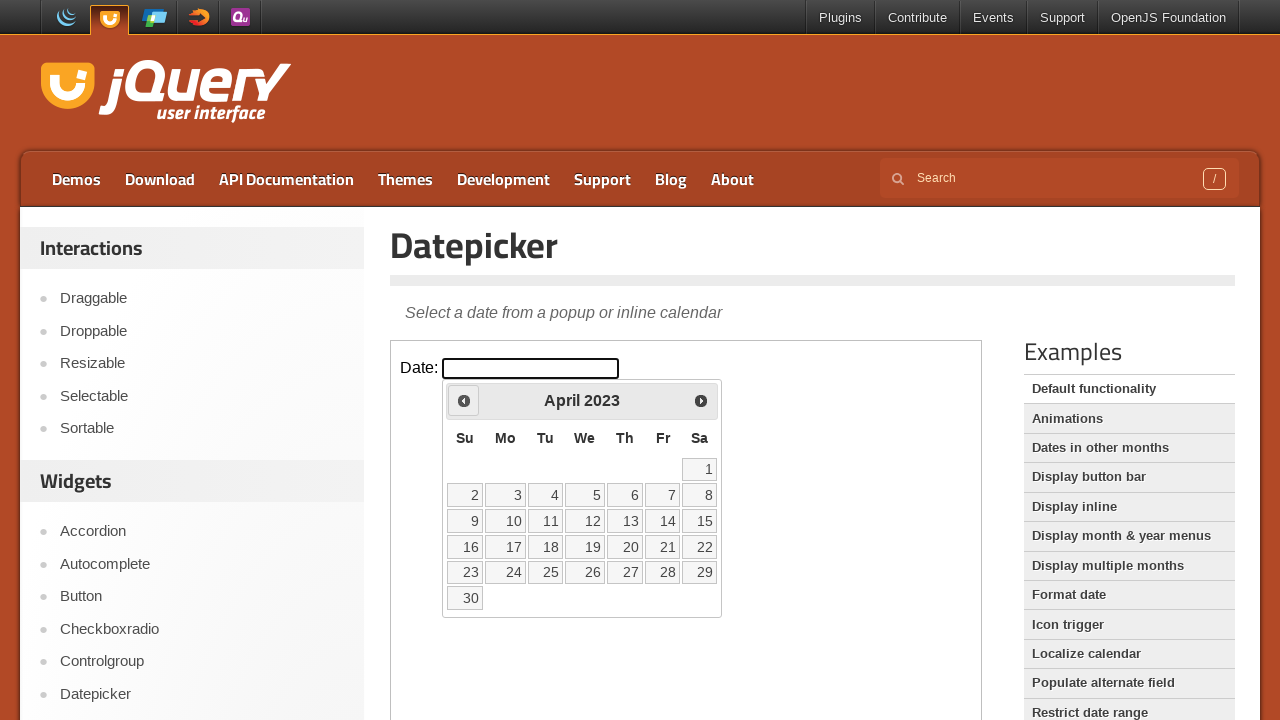

Waited for calendar to update after navigation
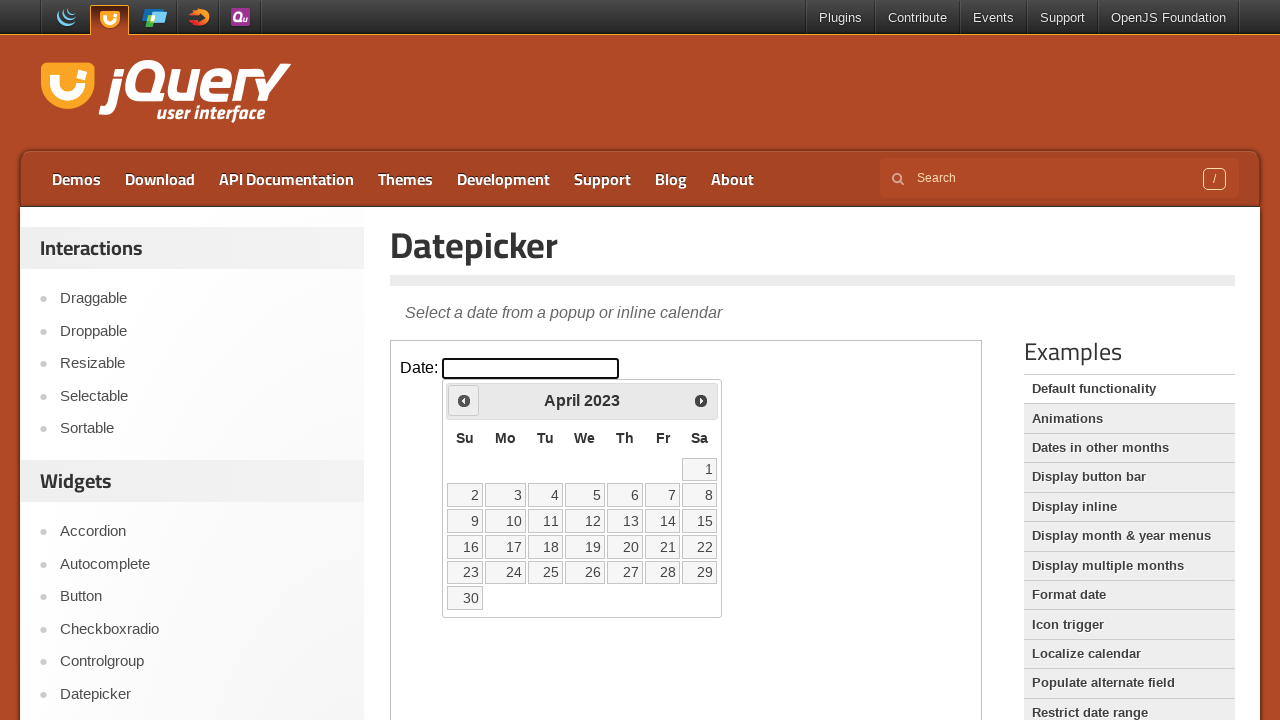

Read current calendar month/year: April 2023
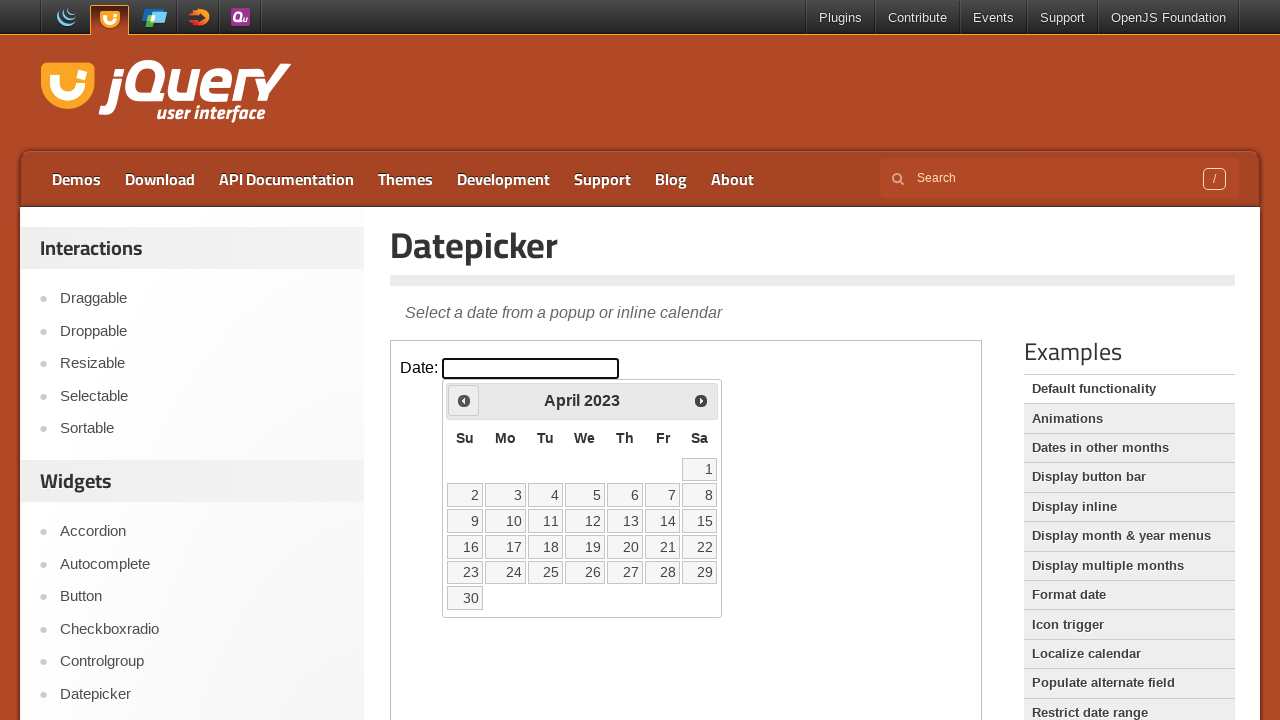

Clicked previous month button to navigate backwards at (464, 400) on iframe.demo-frame >> nth=0 >> internal:control=enter-frame >> span.ui-icon-circl
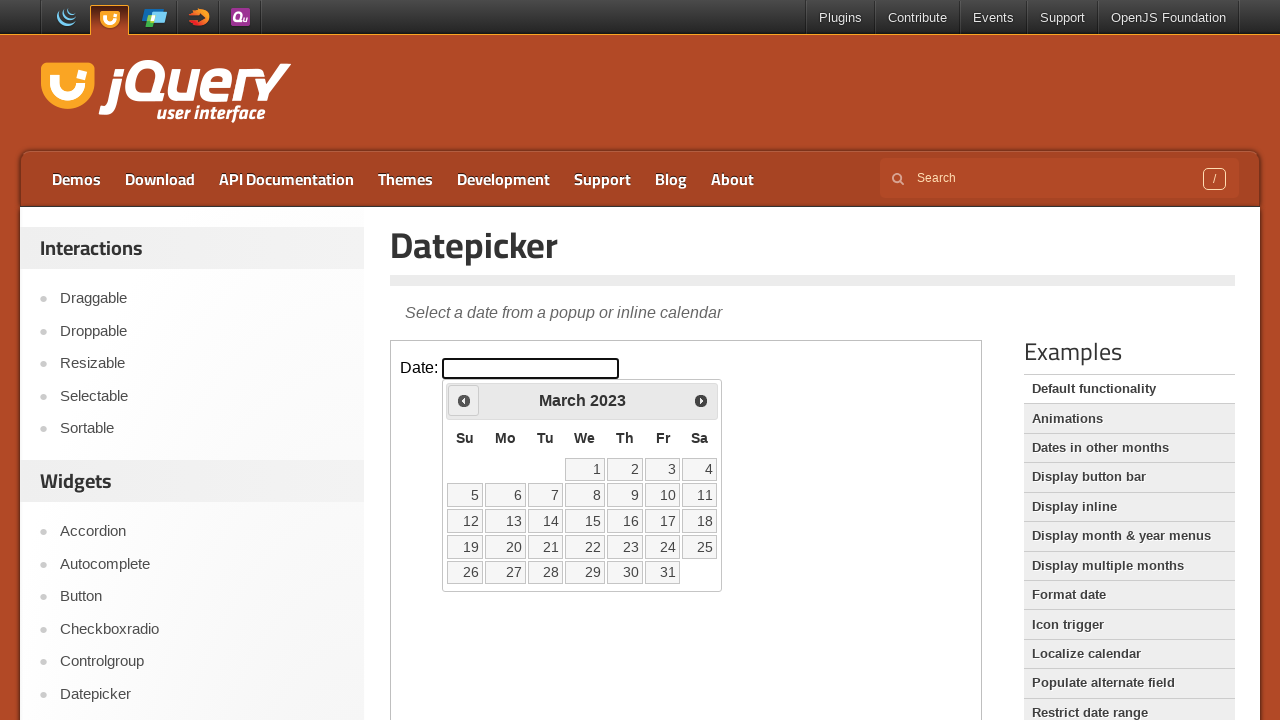

Waited for calendar to update after navigation
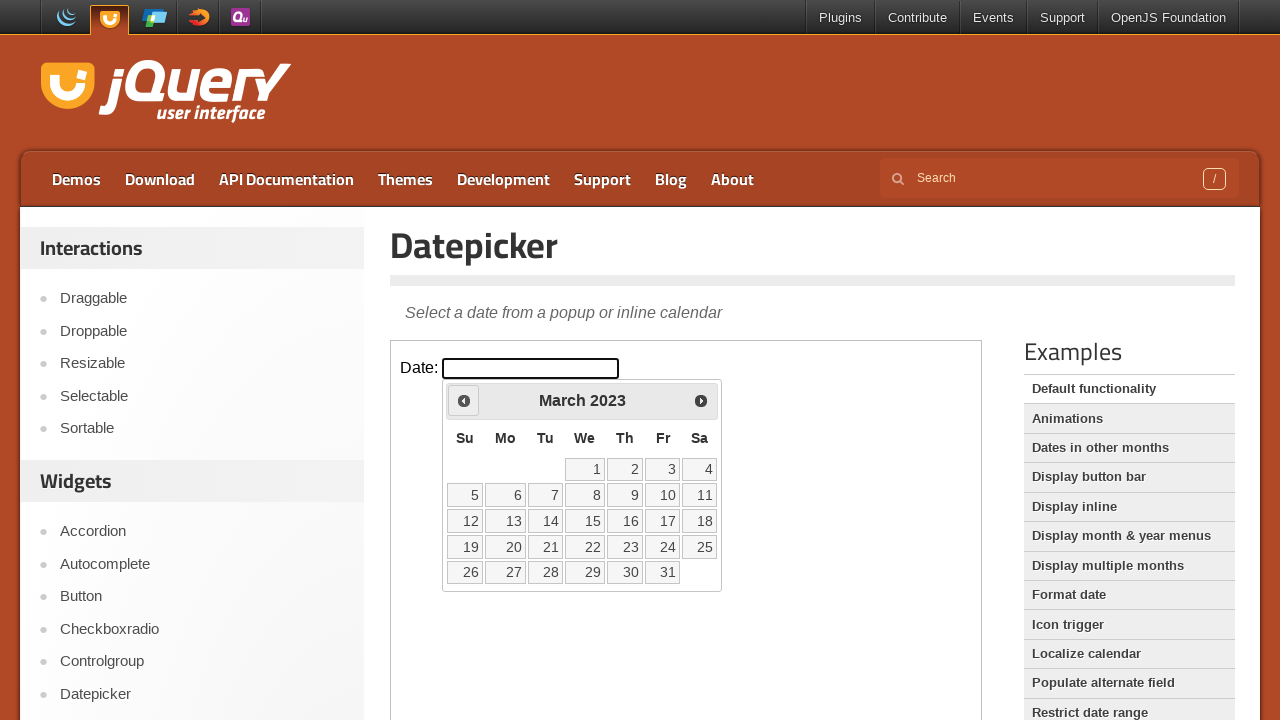

Read current calendar month/year: March 2023
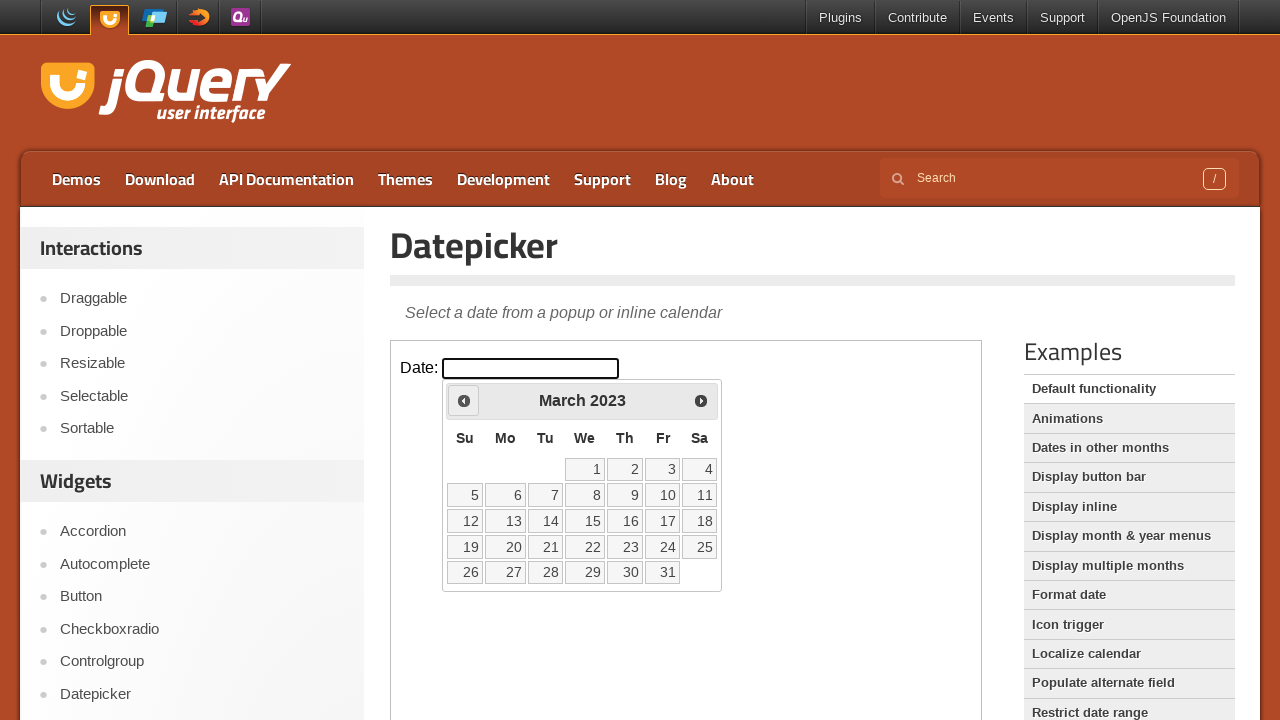

Clicked previous month button to navigate backwards at (464, 400) on iframe.demo-frame >> nth=0 >> internal:control=enter-frame >> span.ui-icon-circl
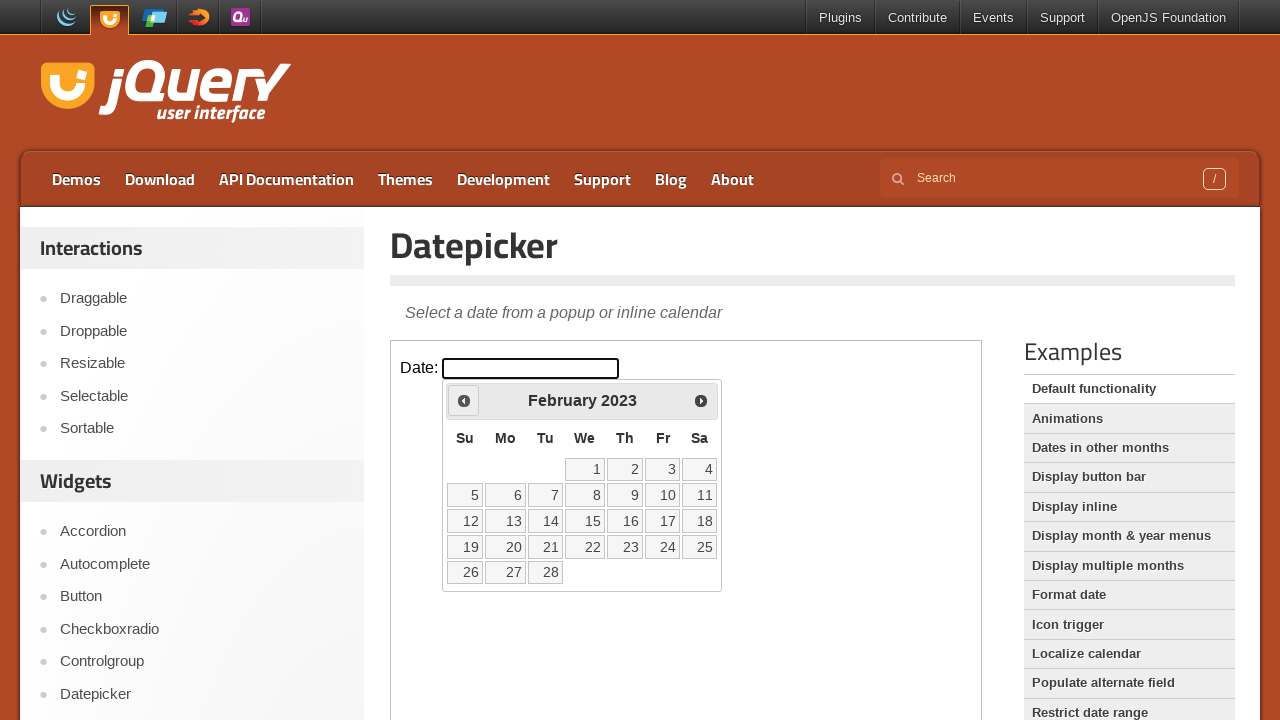

Waited for calendar to update after navigation
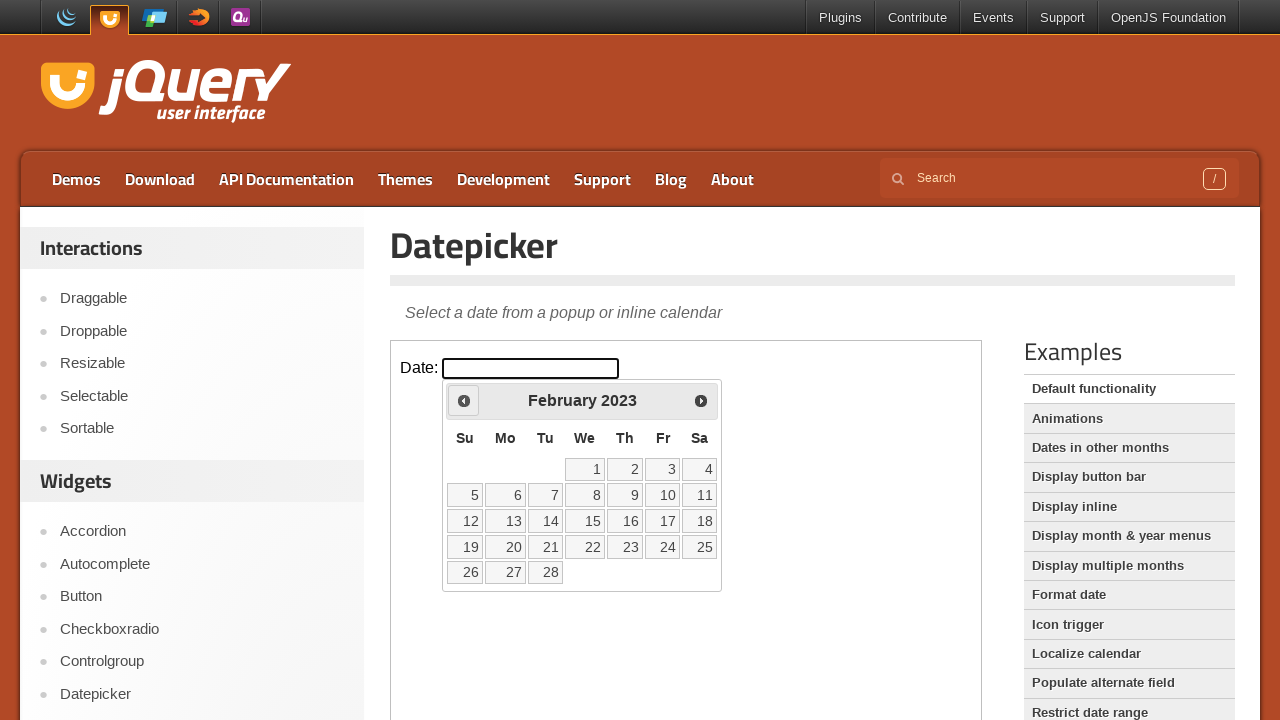

Read current calendar month/year: February 2023
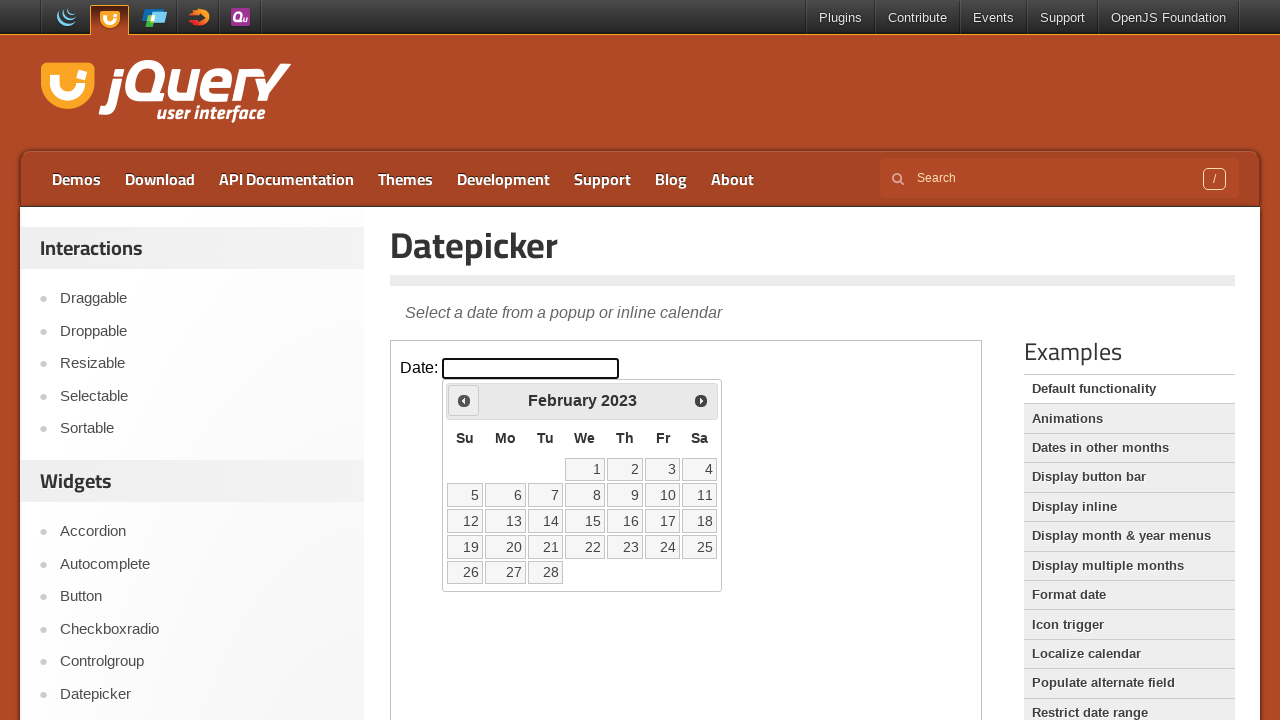

Clicked previous month button to navigate backwards at (464, 400) on iframe.demo-frame >> nth=0 >> internal:control=enter-frame >> span.ui-icon-circl
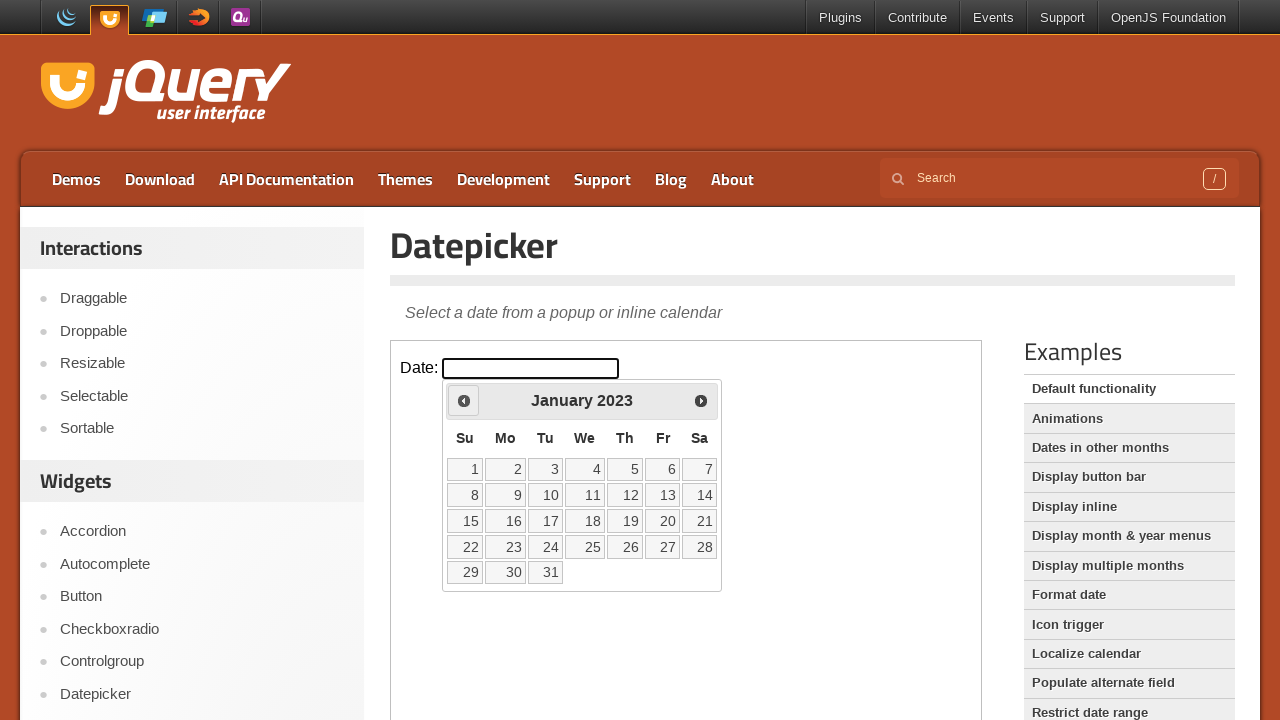

Waited for calendar to update after navigation
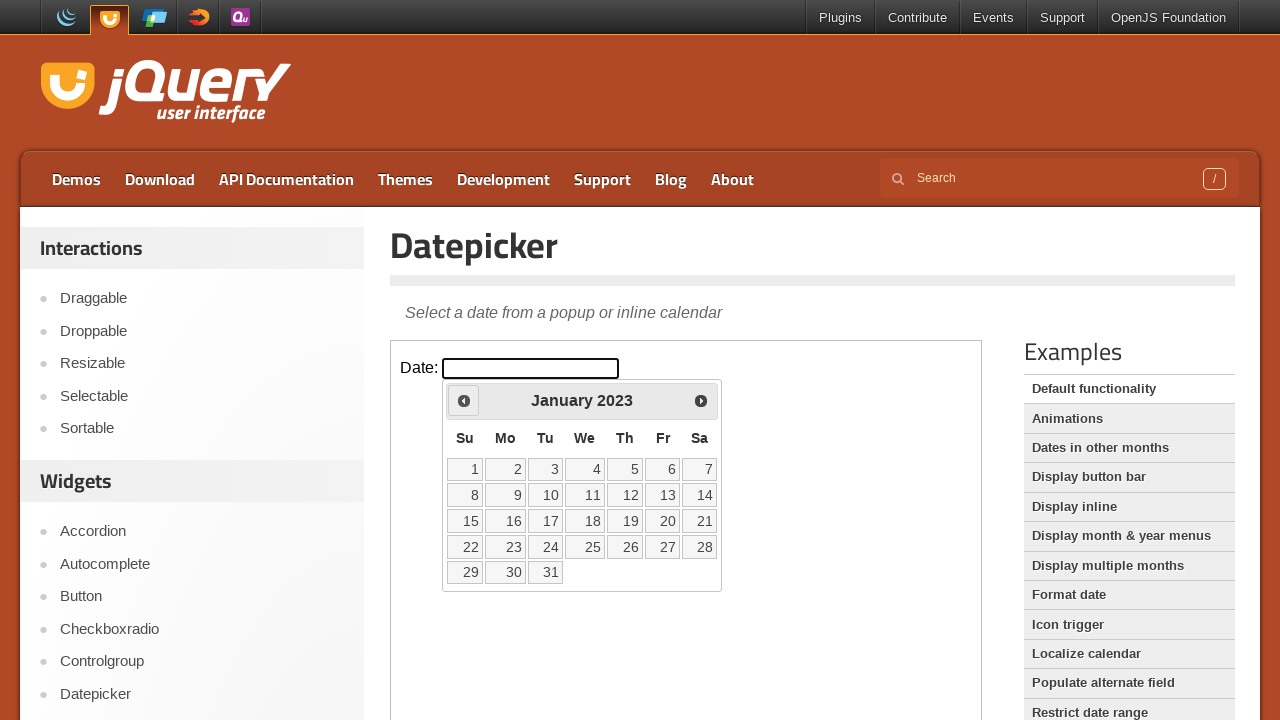

Read current calendar month/year: January 2023
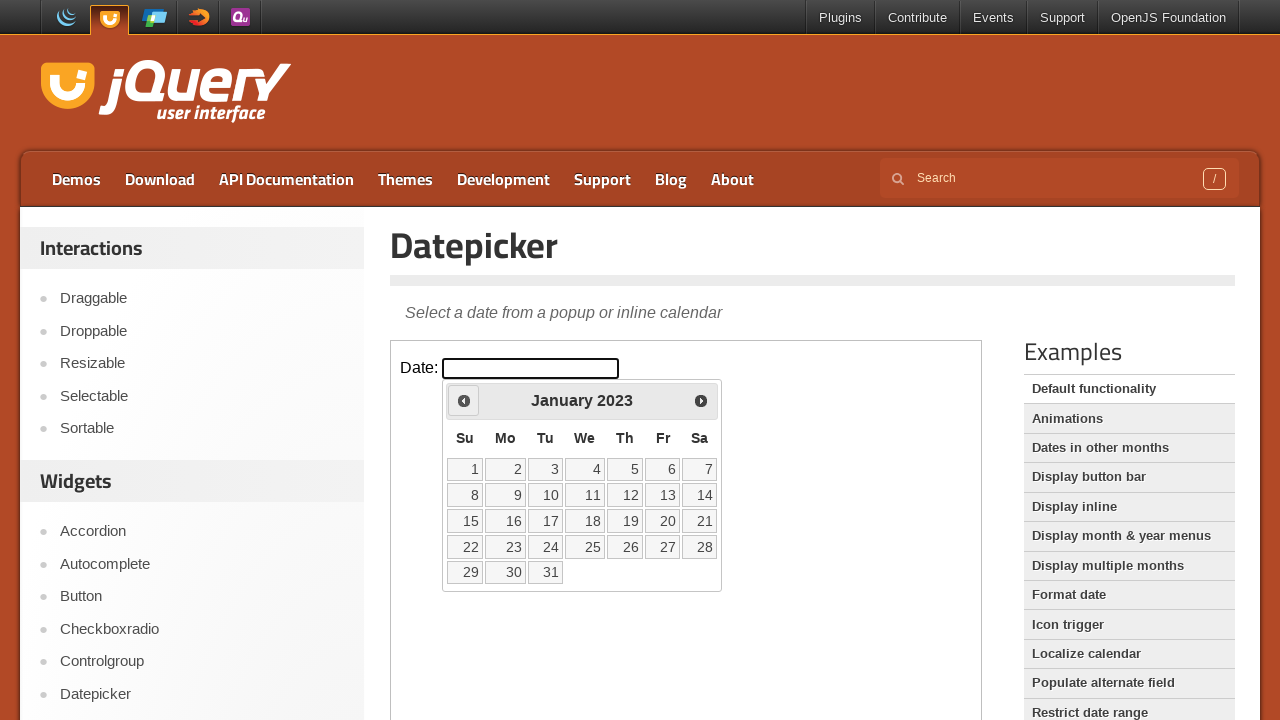

Clicked previous month button to navigate backwards at (464, 400) on iframe.demo-frame >> nth=0 >> internal:control=enter-frame >> span.ui-icon-circl
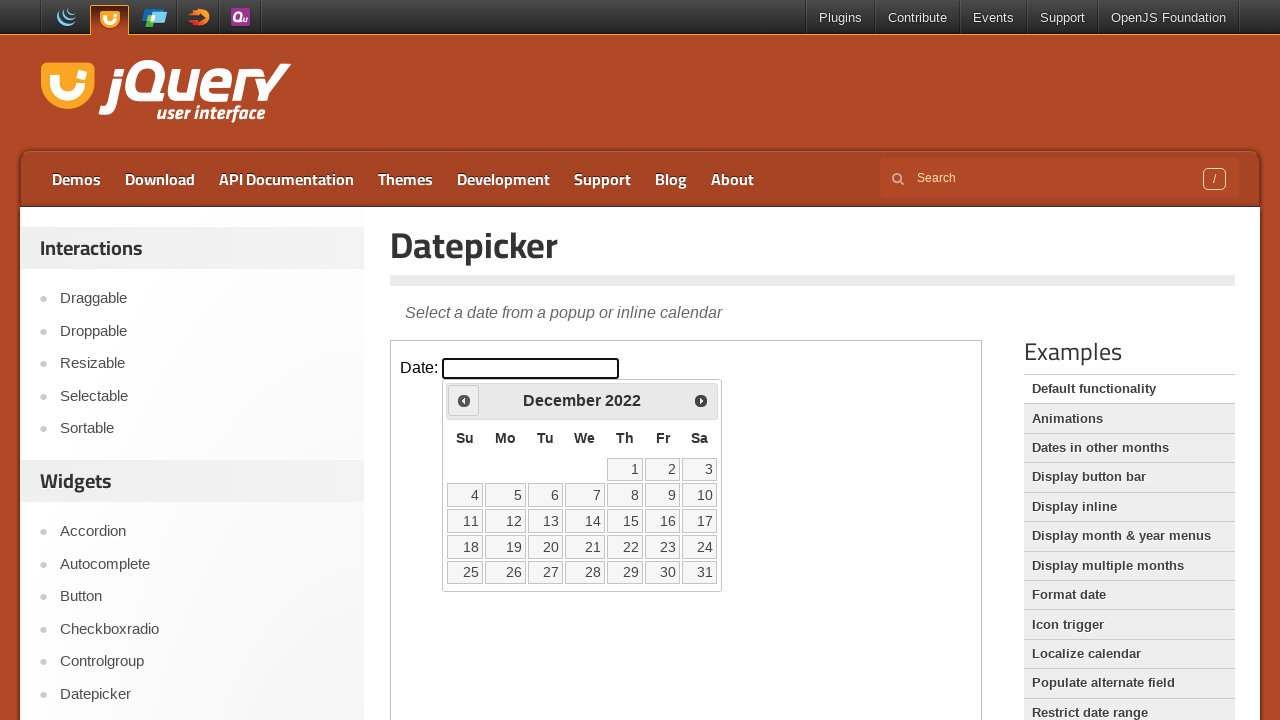

Waited for calendar to update after navigation
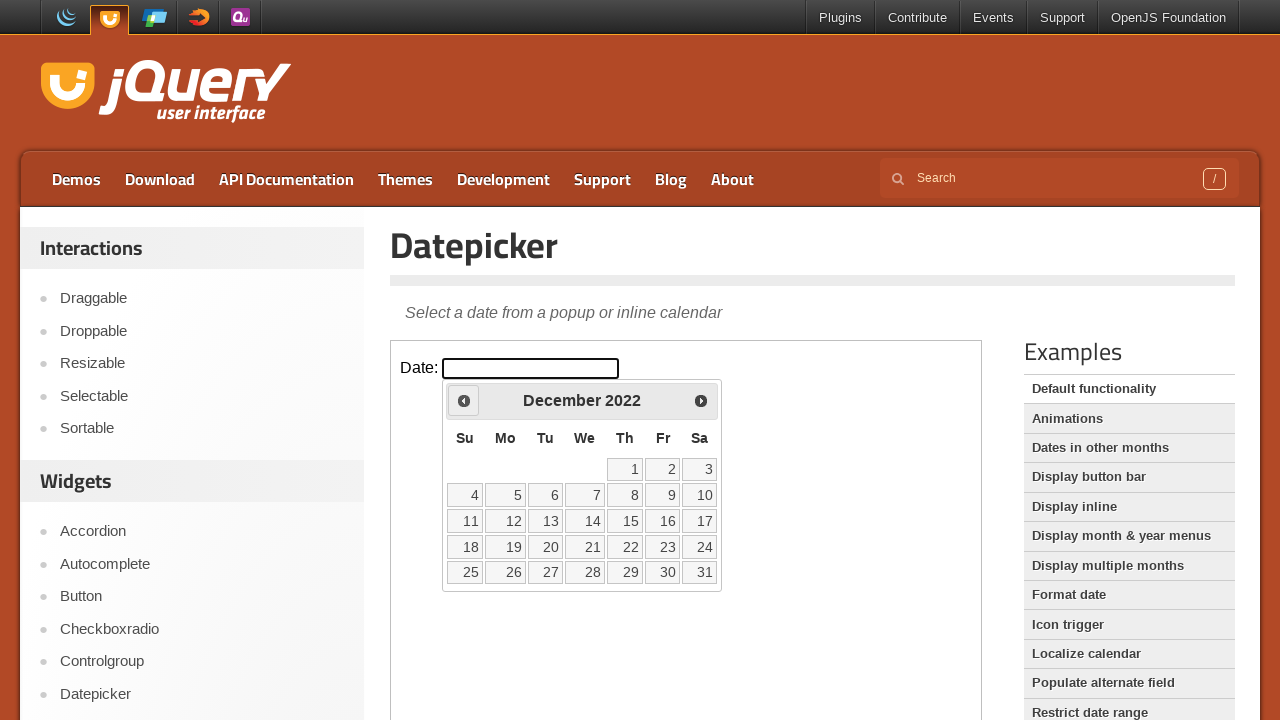

Read current calendar month/year: December 2022
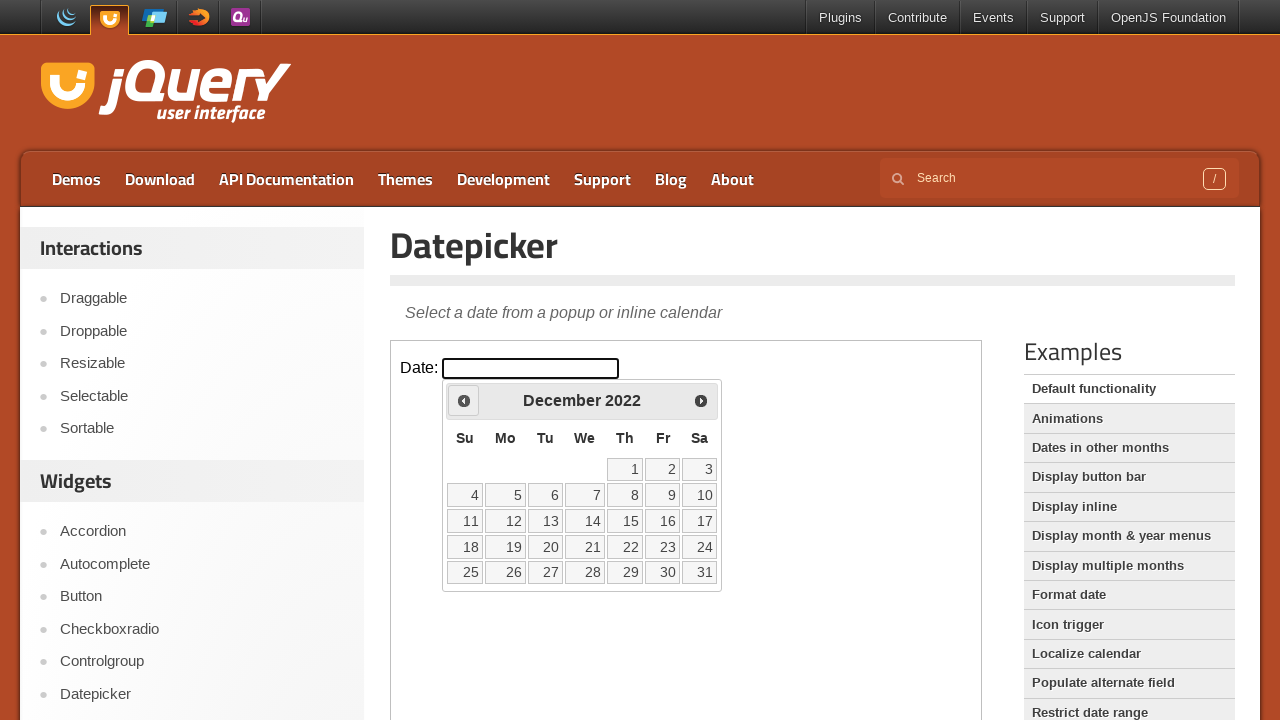

Clicked previous month button to navigate backwards at (464, 400) on iframe.demo-frame >> nth=0 >> internal:control=enter-frame >> span.ui-icon-circl
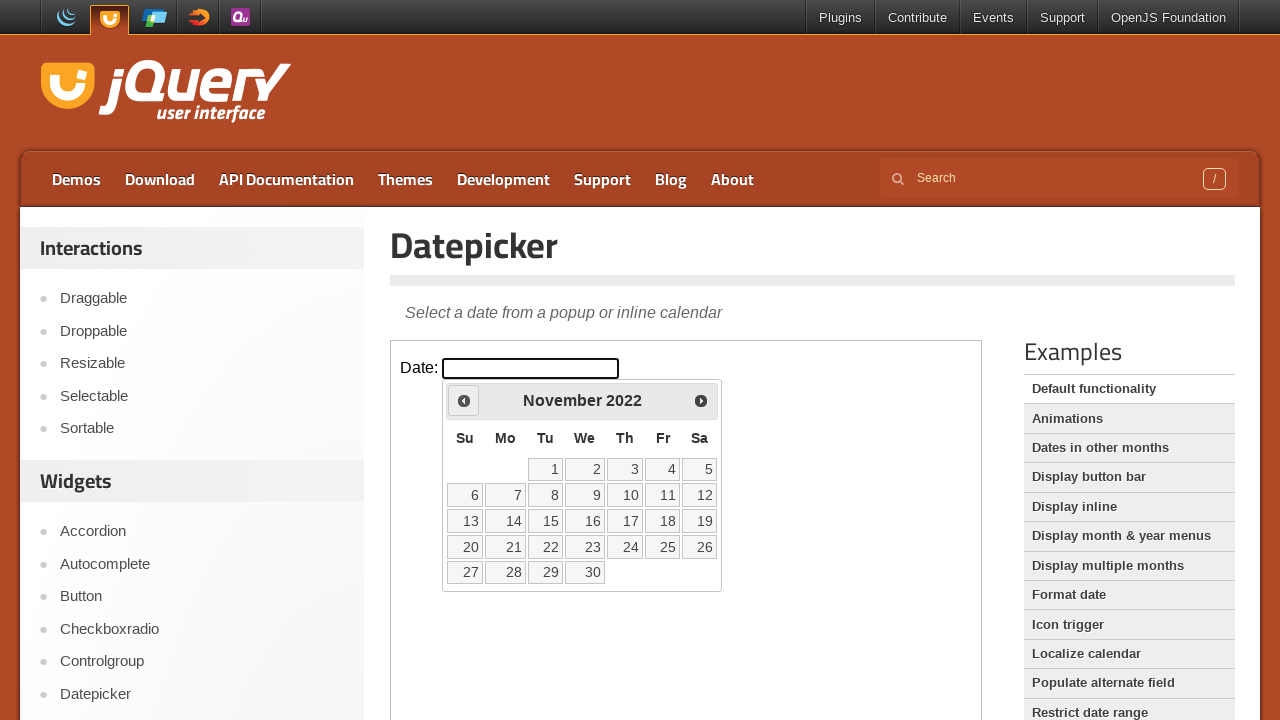

Waited for calendar to update after navigation
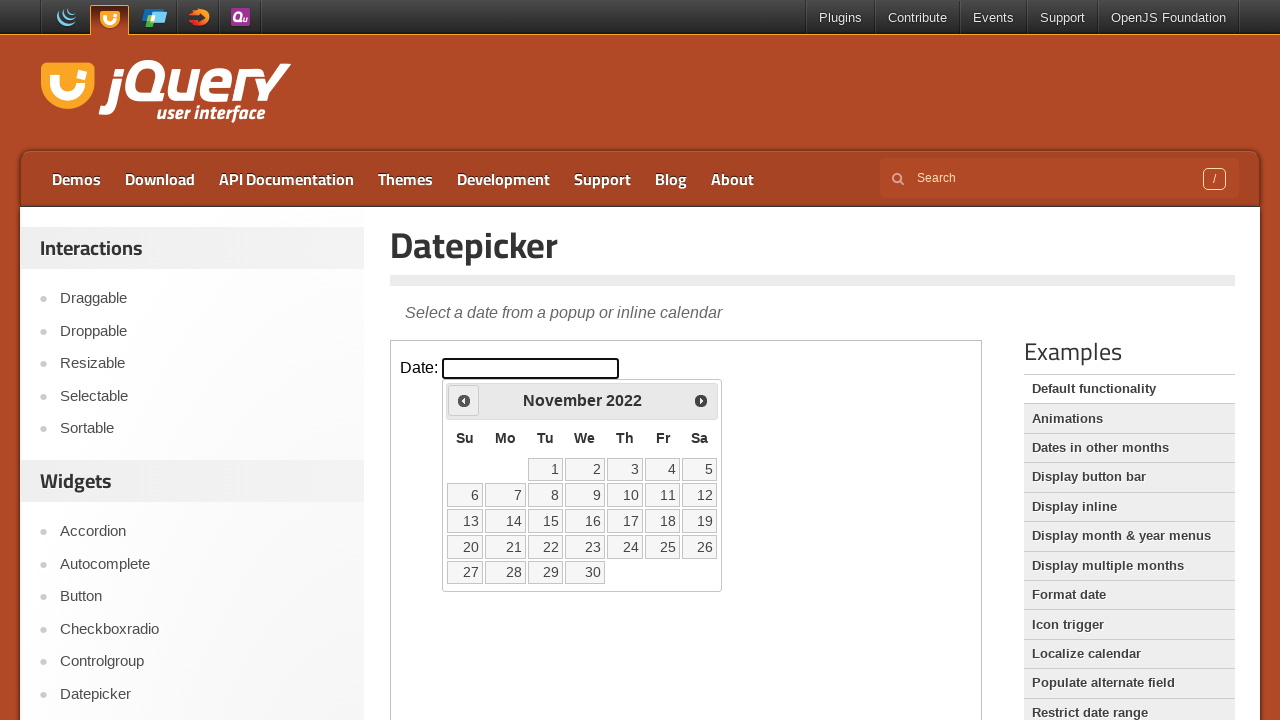

Read current calendar month/year: November 2022
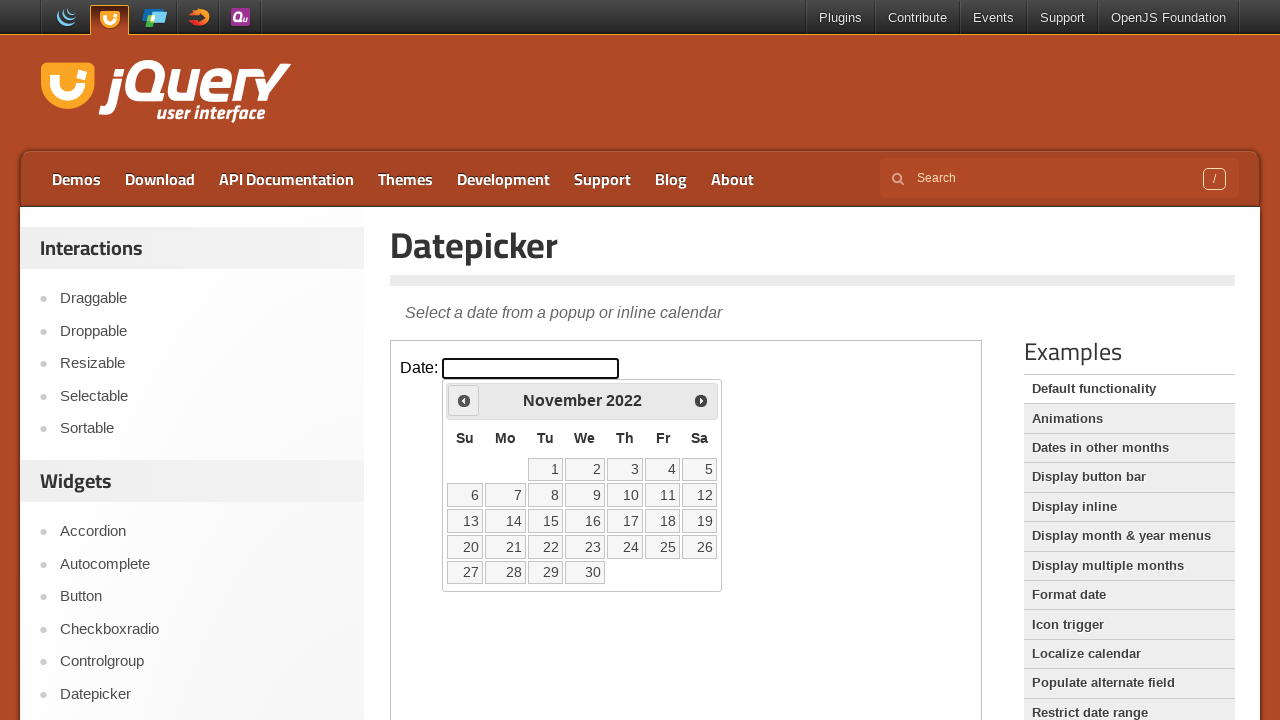

Clicked previous month button to navigate backwards at (464, 400) on iframe.demo-frame >> nth=0 >> internal:control=enter-frame >> span.ui-icon-circl
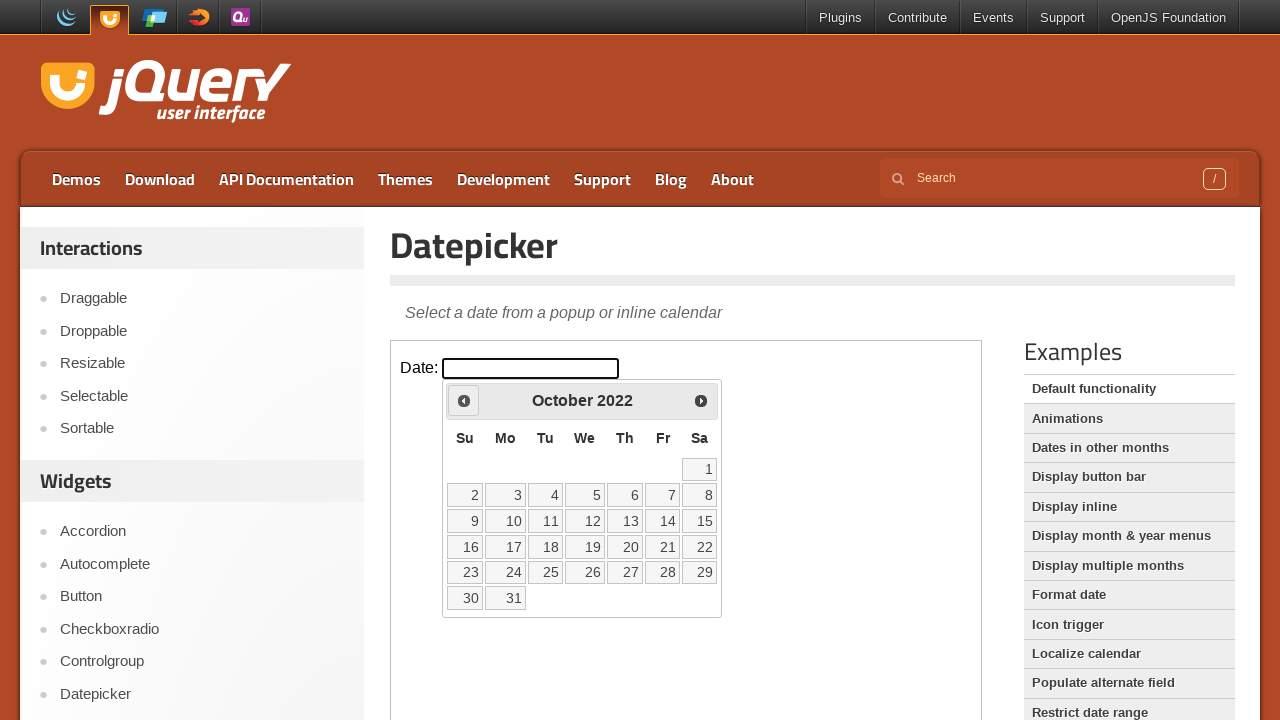

Waited for calendar to update after navigation
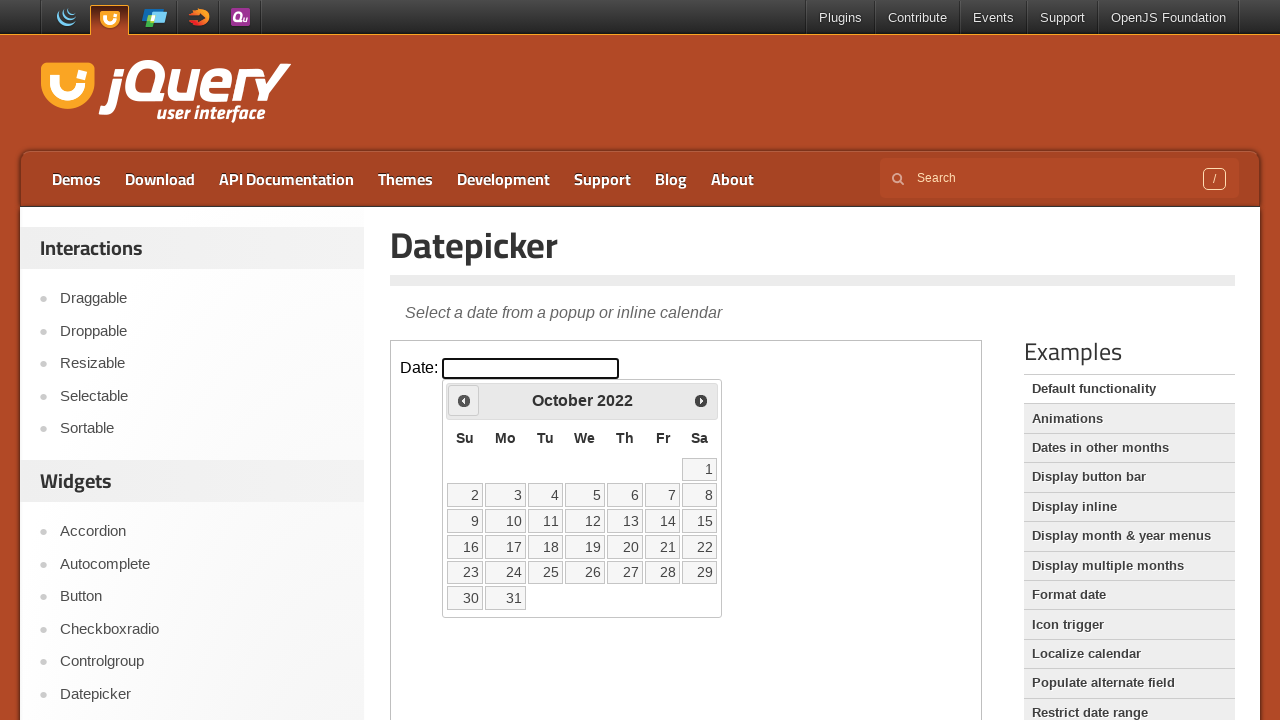

Read current calendar month/year: October 2022
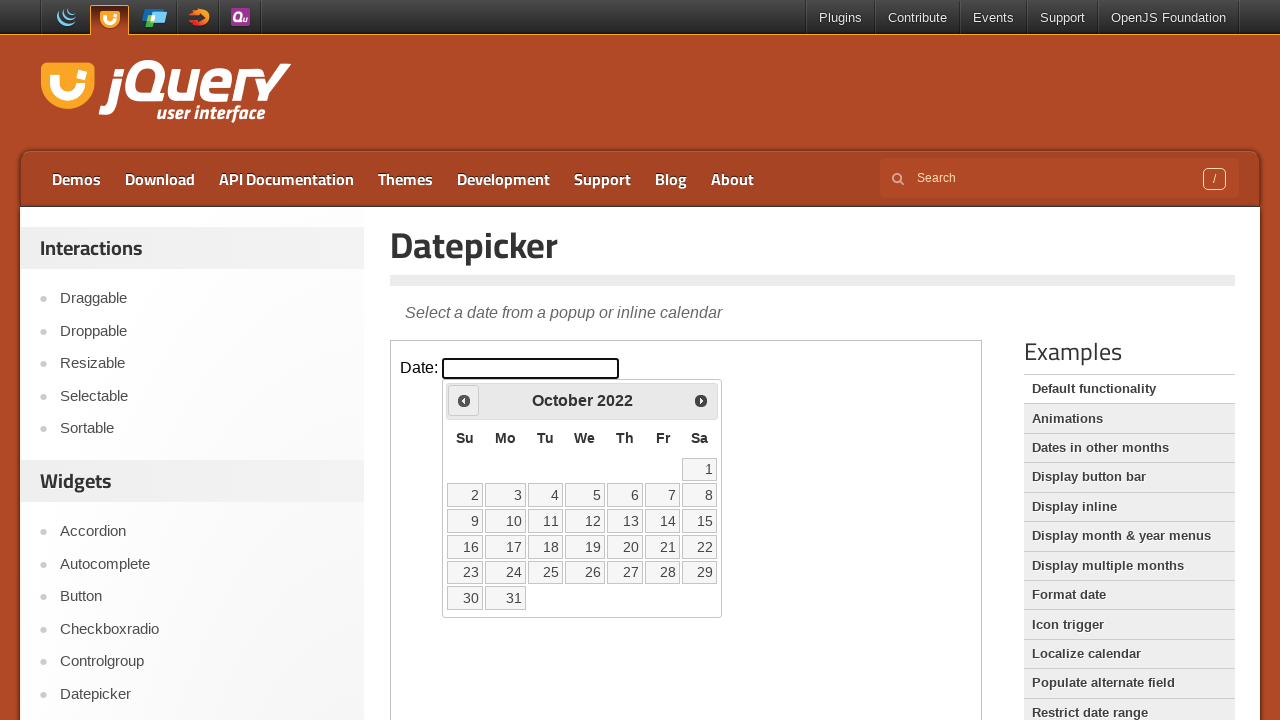

Clicked previous month button to navigate backwards at (464, 400) on iframe.demo-frame >> nth=0 >> internal:control=enter-frame >> span.ui-icon-circl
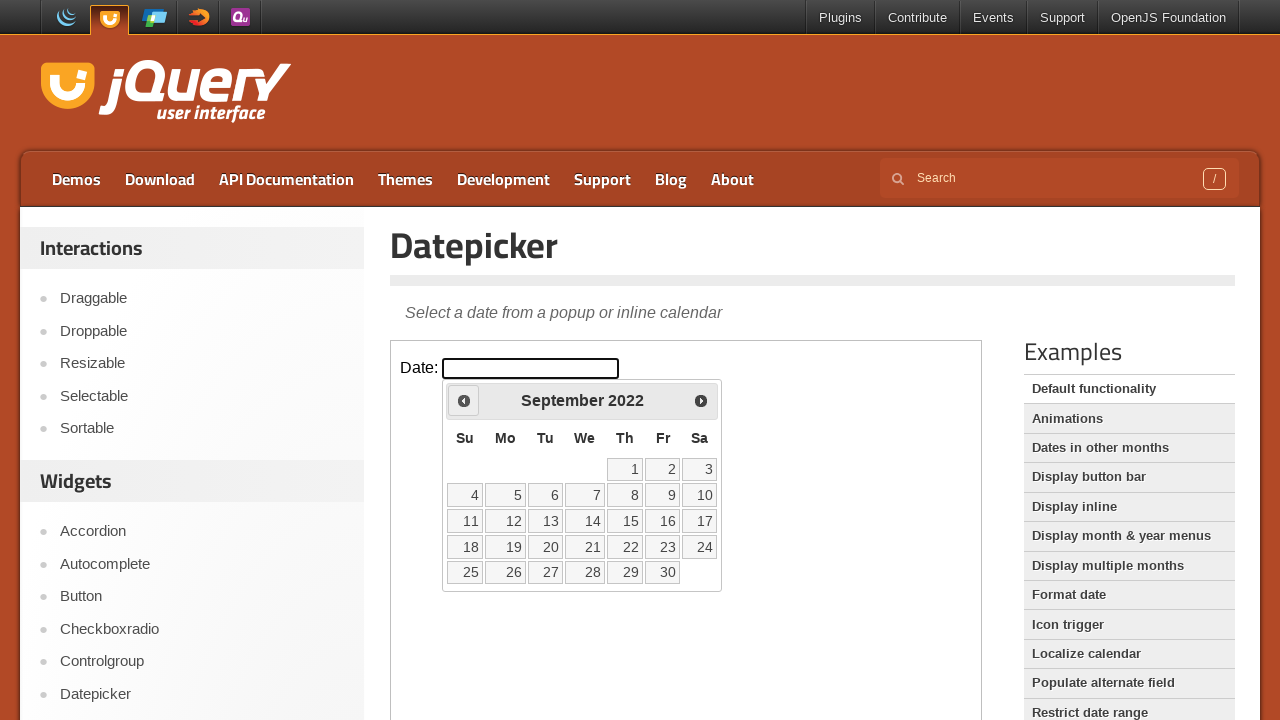

Waited for calendar to update after navigation
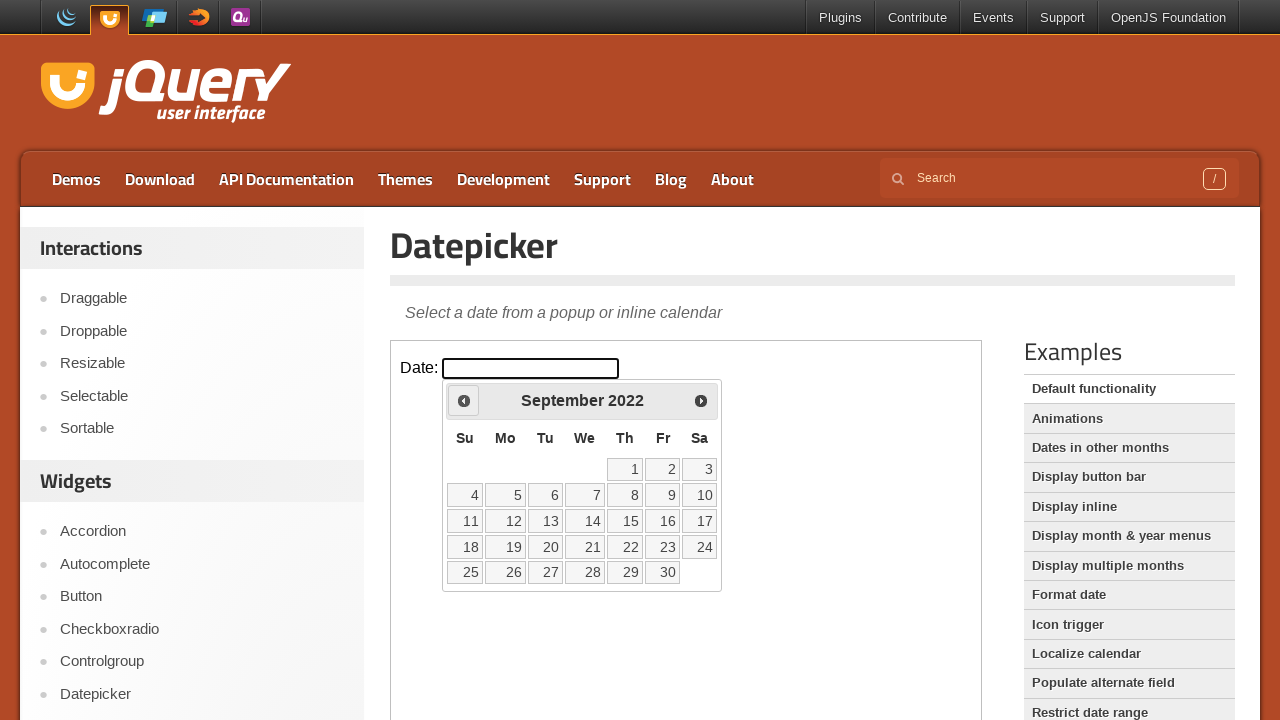

Read current calendar month/year: September 2022
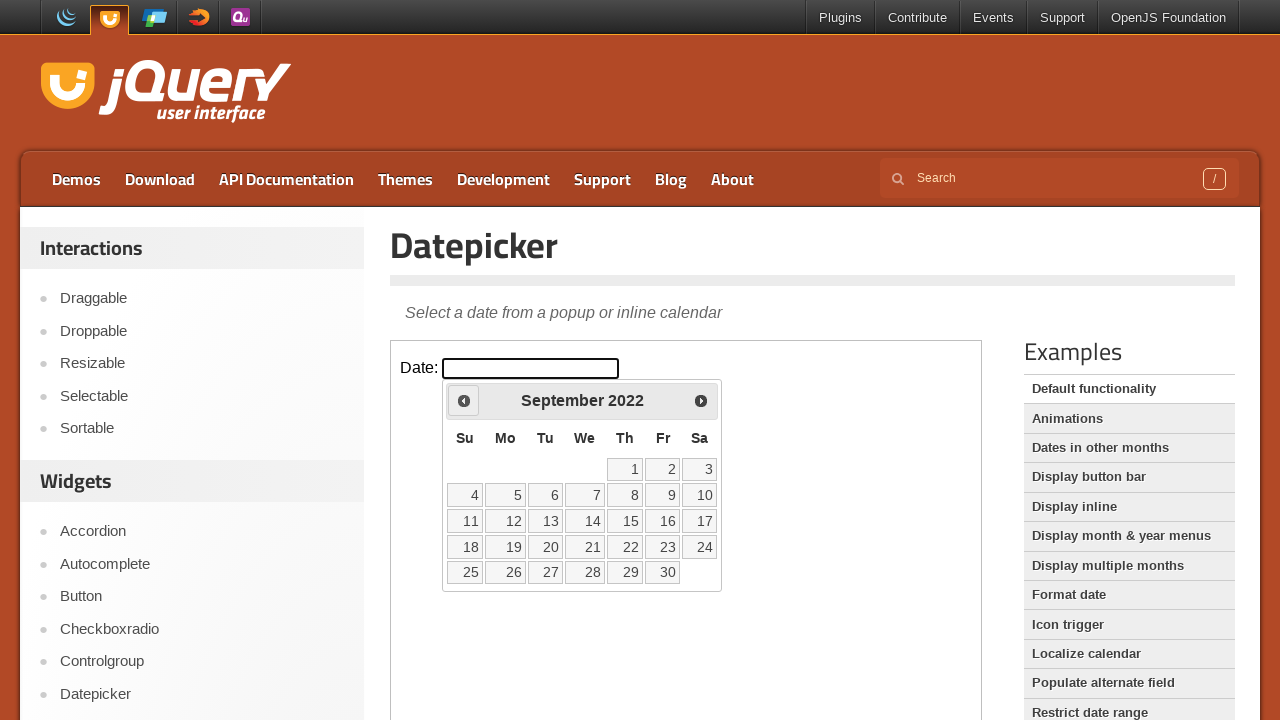

Clicked previous month button to navigate backwards at (464, 400) on iframe.demo-frame >> nth=0 >> internal:control=enter-frame >> span.ui-icon-circl
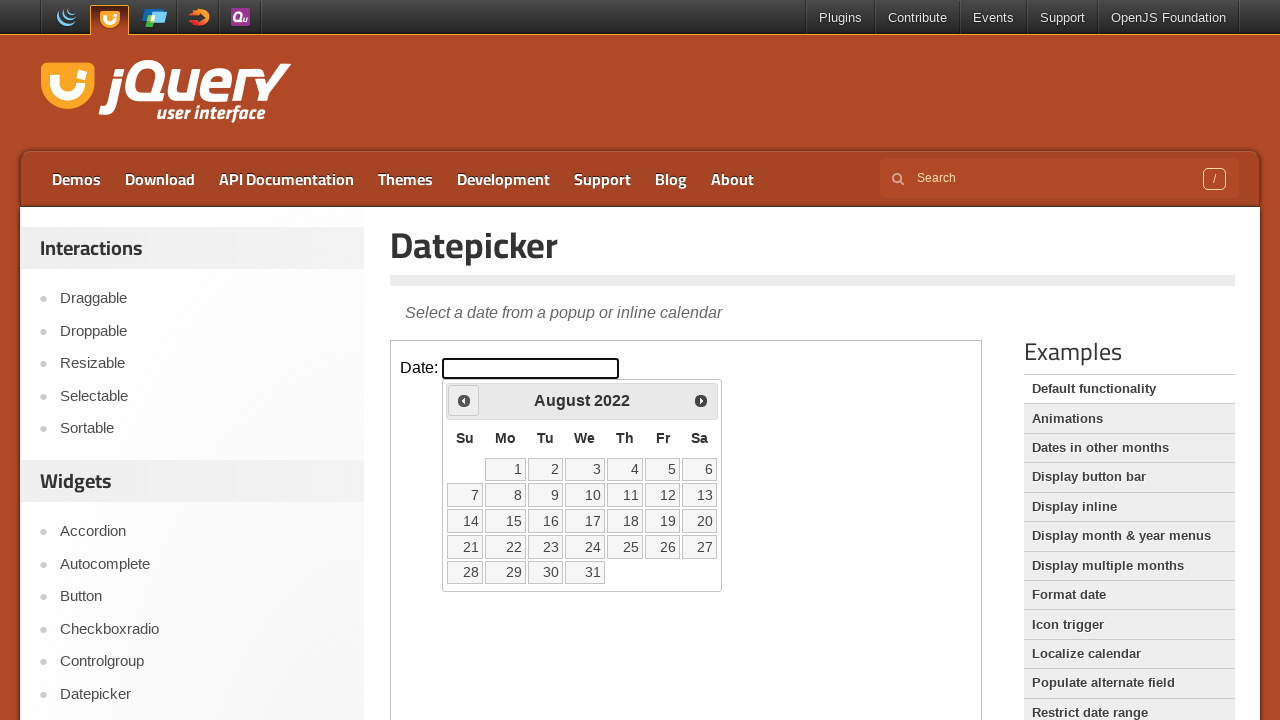

Waited for calendar to update after navigation
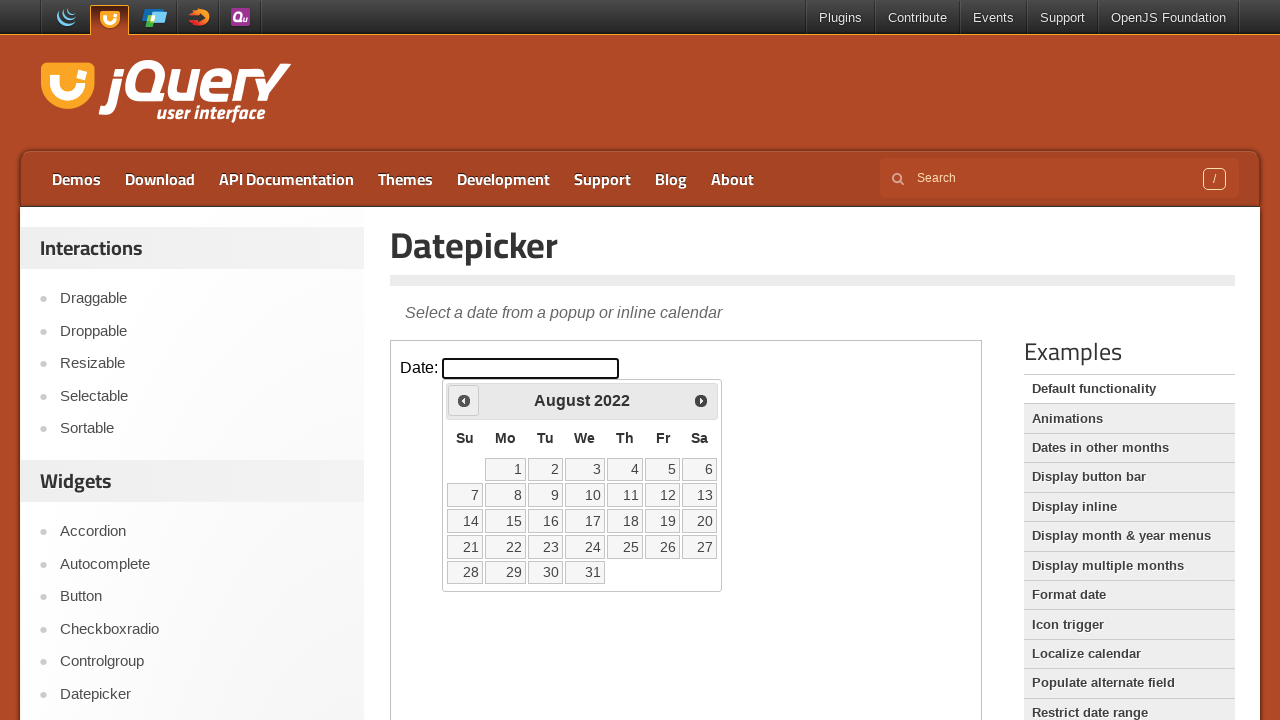

Read current calendar month/year: August 2022
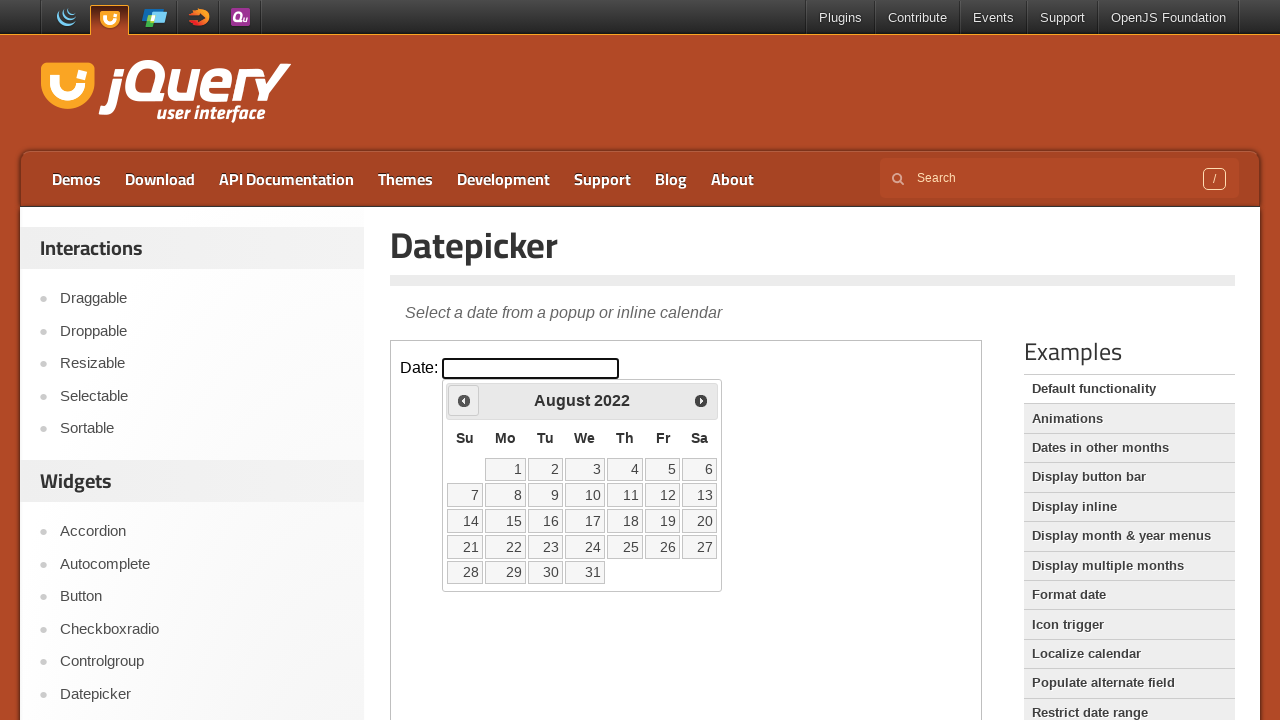

Clicked previous month button to navigate backwards at (464, 400) on iframe.demo-frame >> nth=0 >> internal:control=enter-frame >> span.ui-icon-circl
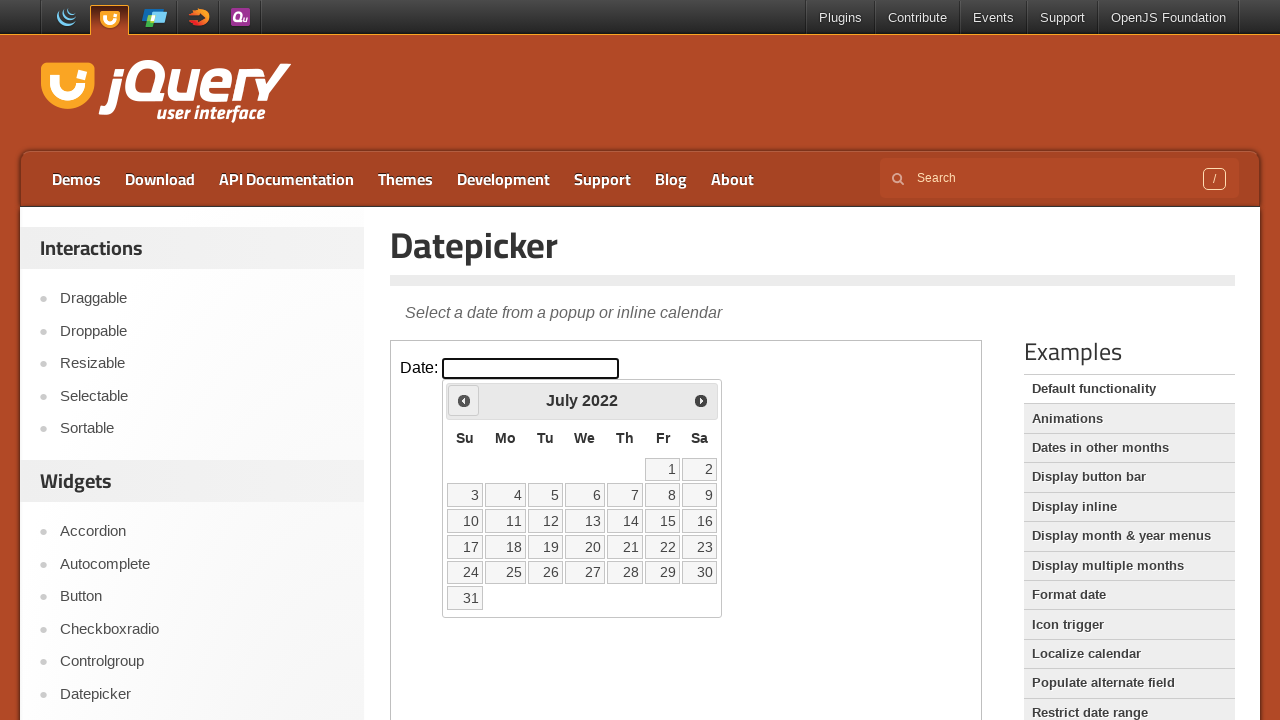

Waited for calendar to update after navigation
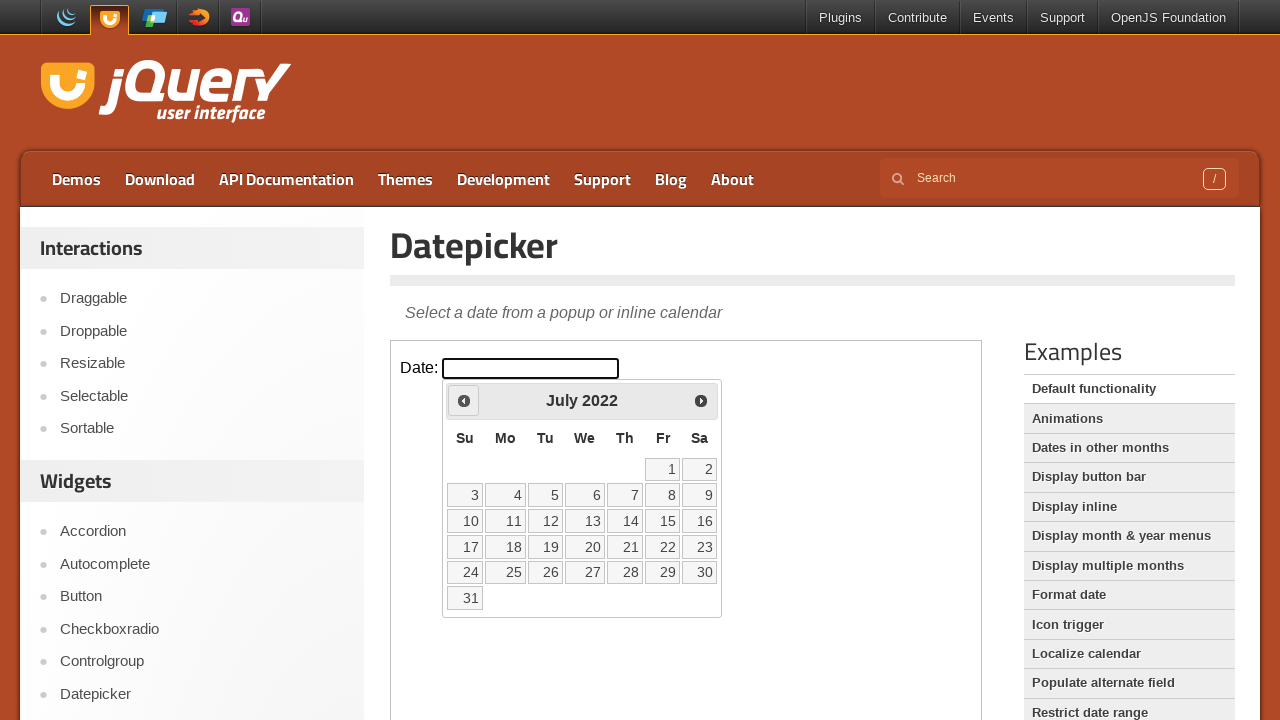

Read current calendar month/year: July 2022
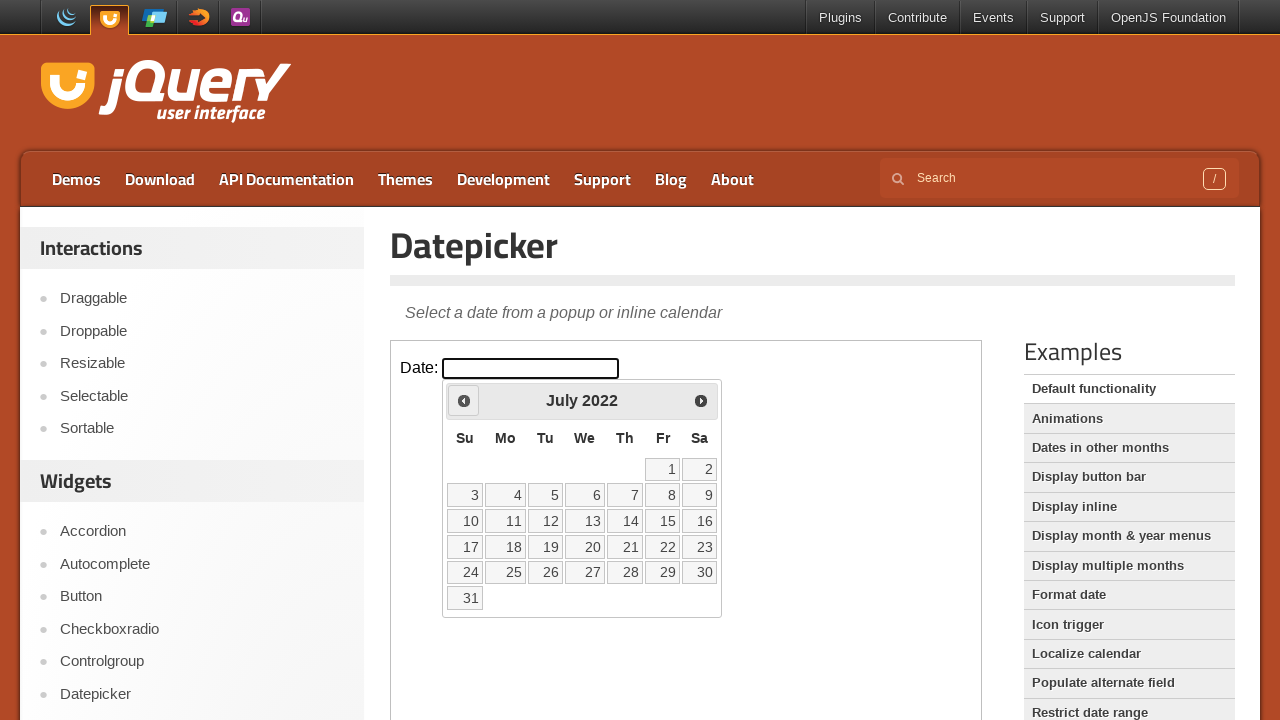

Clicked previous month button to navigate backwards at (464, 400) on iframe.demo-frame >> nth=0 >> internal:control=enter-frame >> span.ui-icon-circl
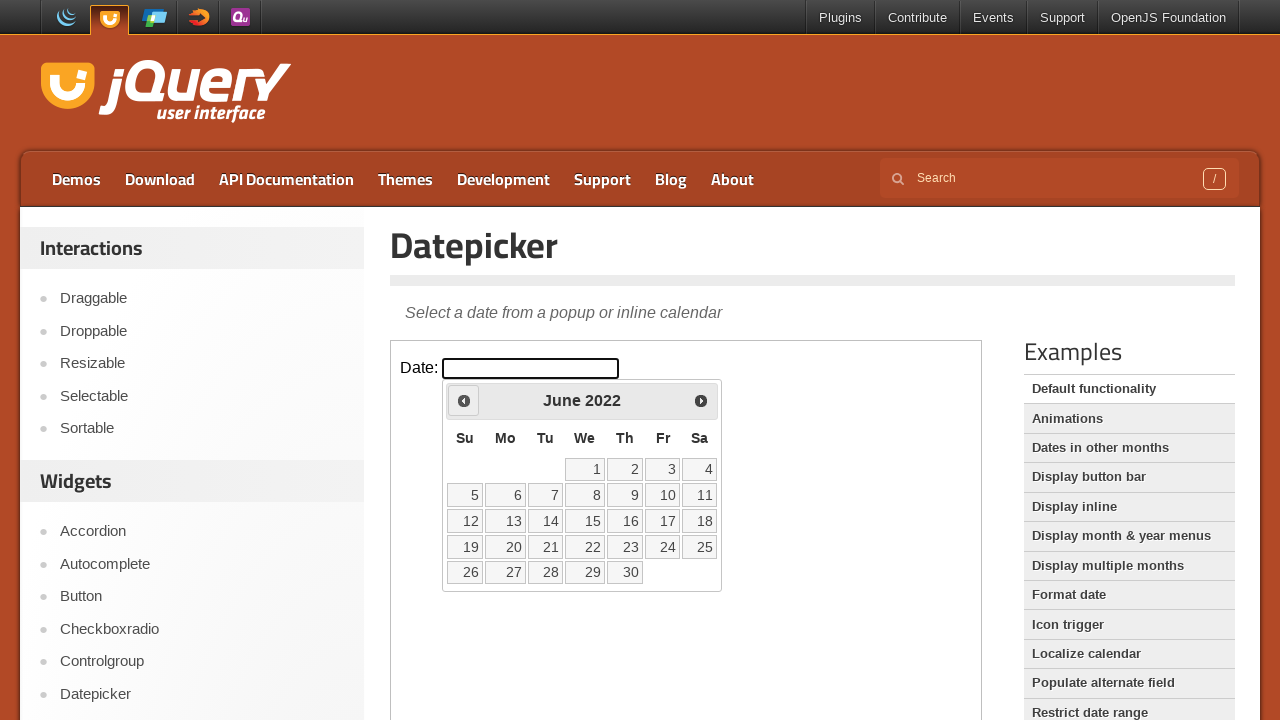

Waited for calendar to update after navigation
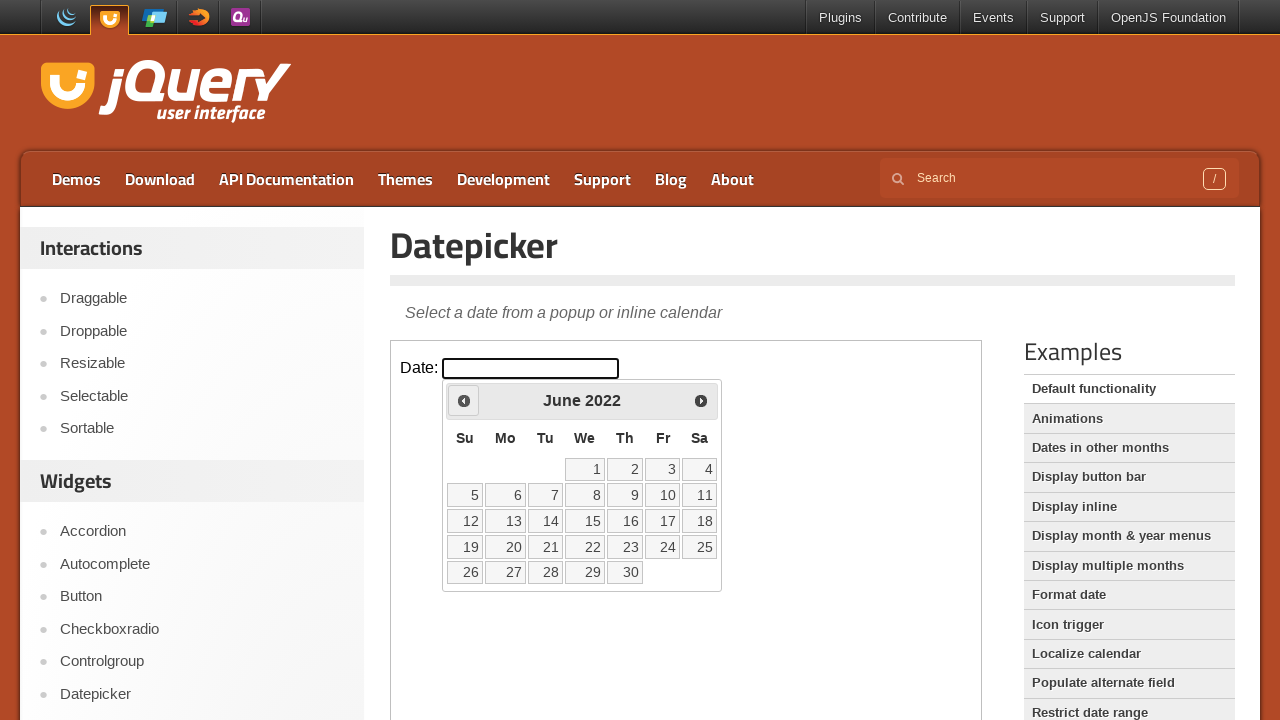

Read current calendar month/year: June 2022
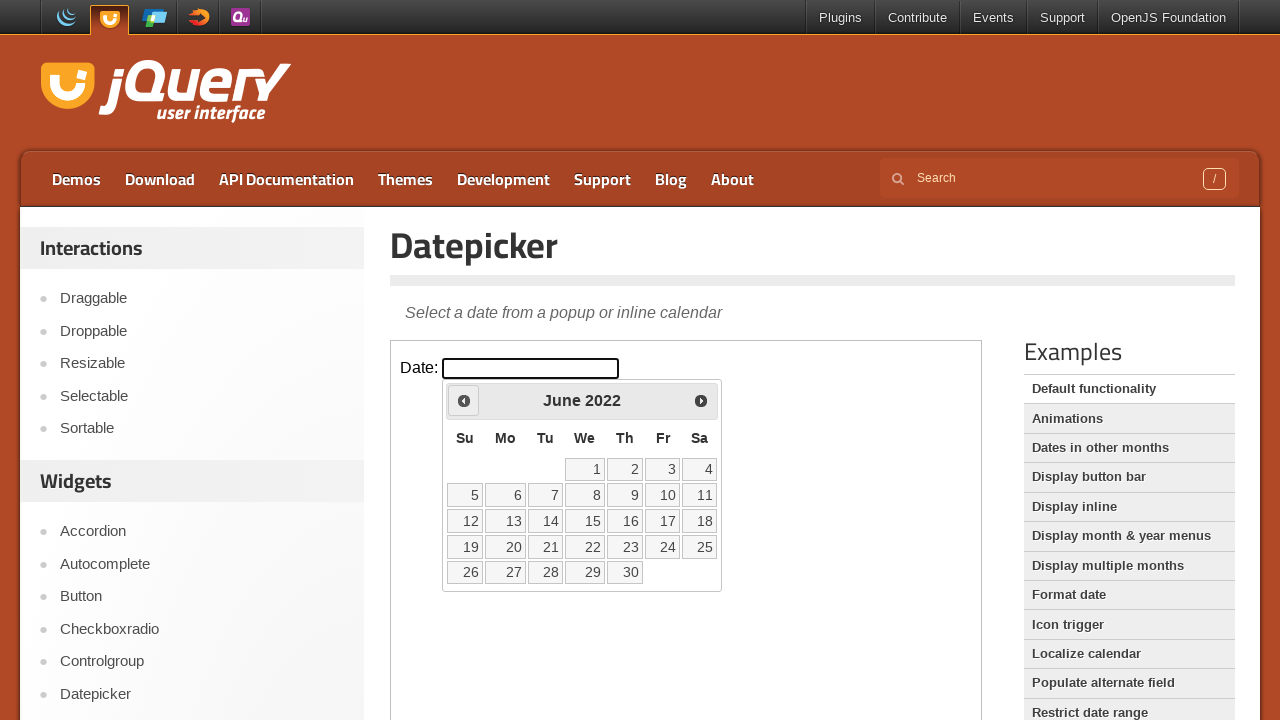

Clicked previous month button to navigate backwards at (464, 400) on iframe.demo-frame >> nth=0 >> internal:control=enter-frame >> span.ui-icon-circl
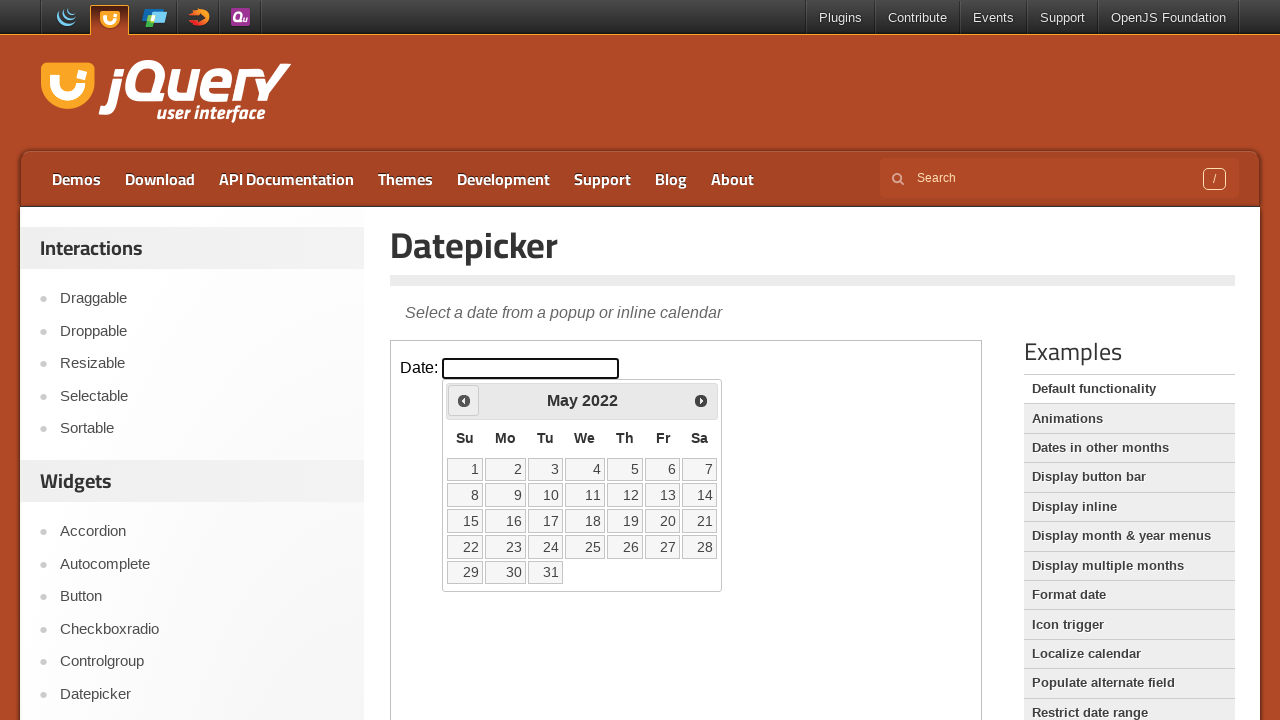

Waited for calendar to update after navigation
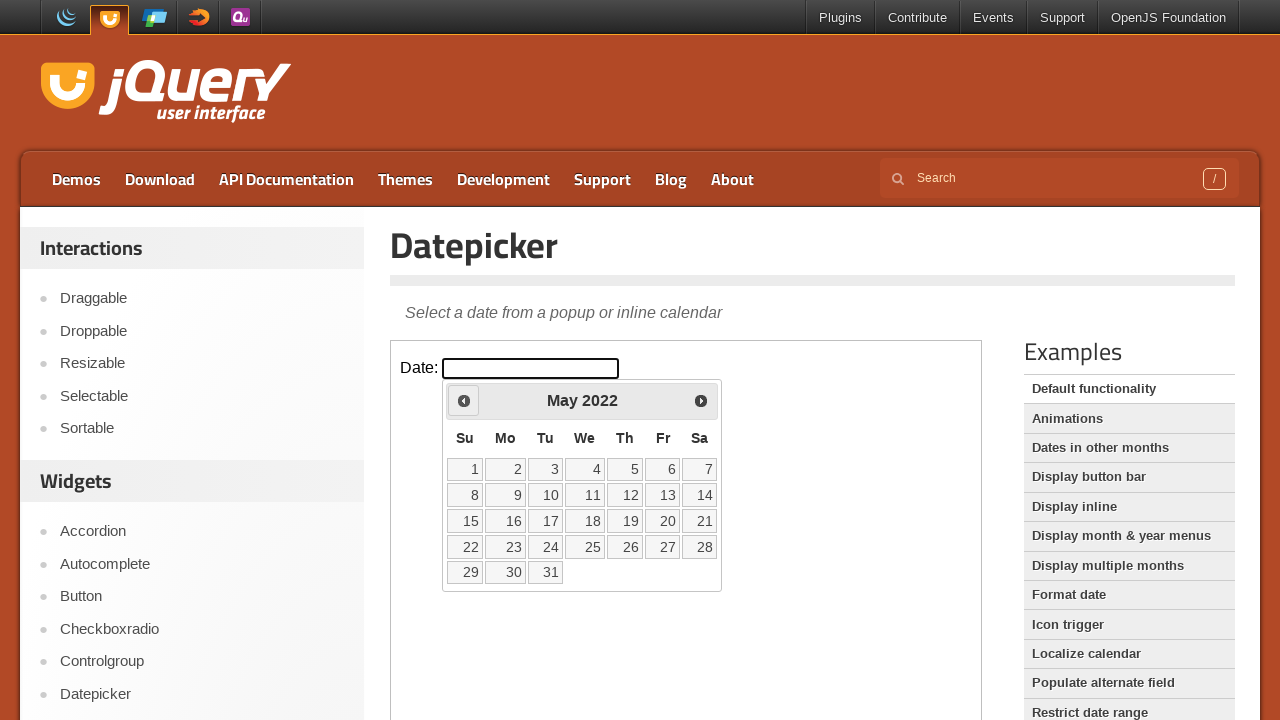

Read current calendar month/year: May 2022
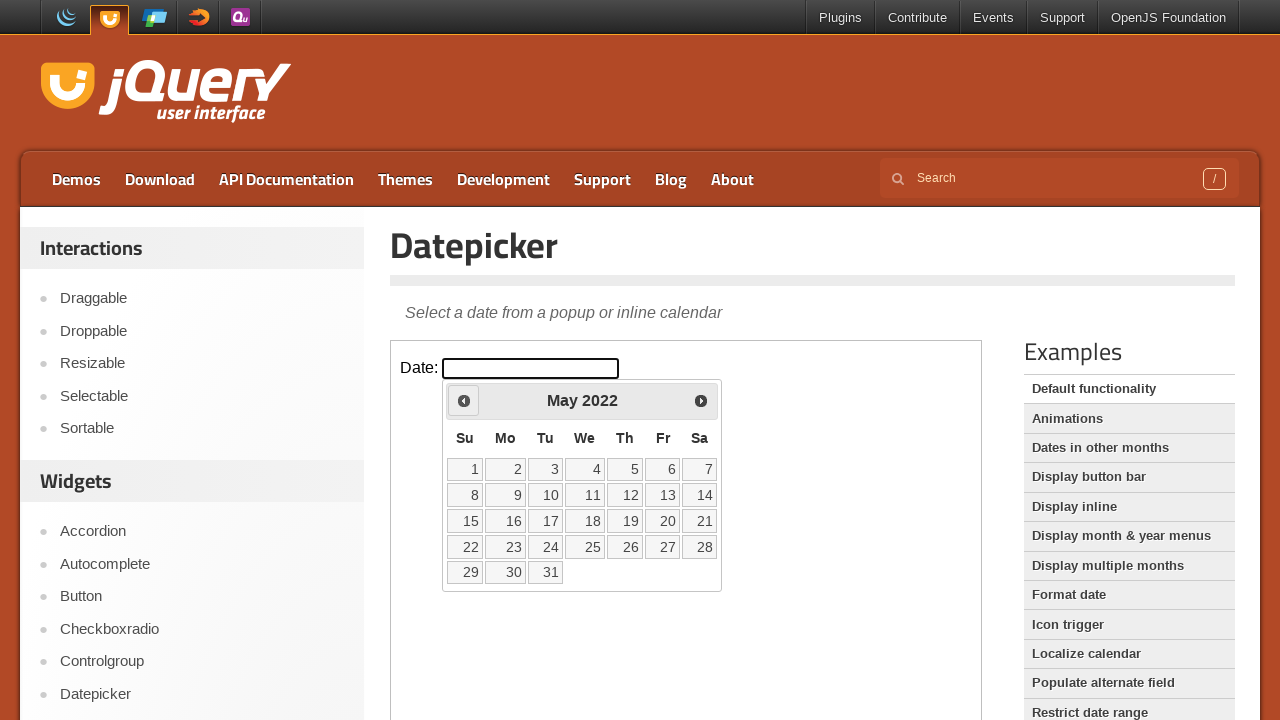

Clicked previous month button to navigate backwards at (464, 400) on iframe.demo-frame >> nth=0 >> internal:control=enter-frame >> span.ui-icon-circl
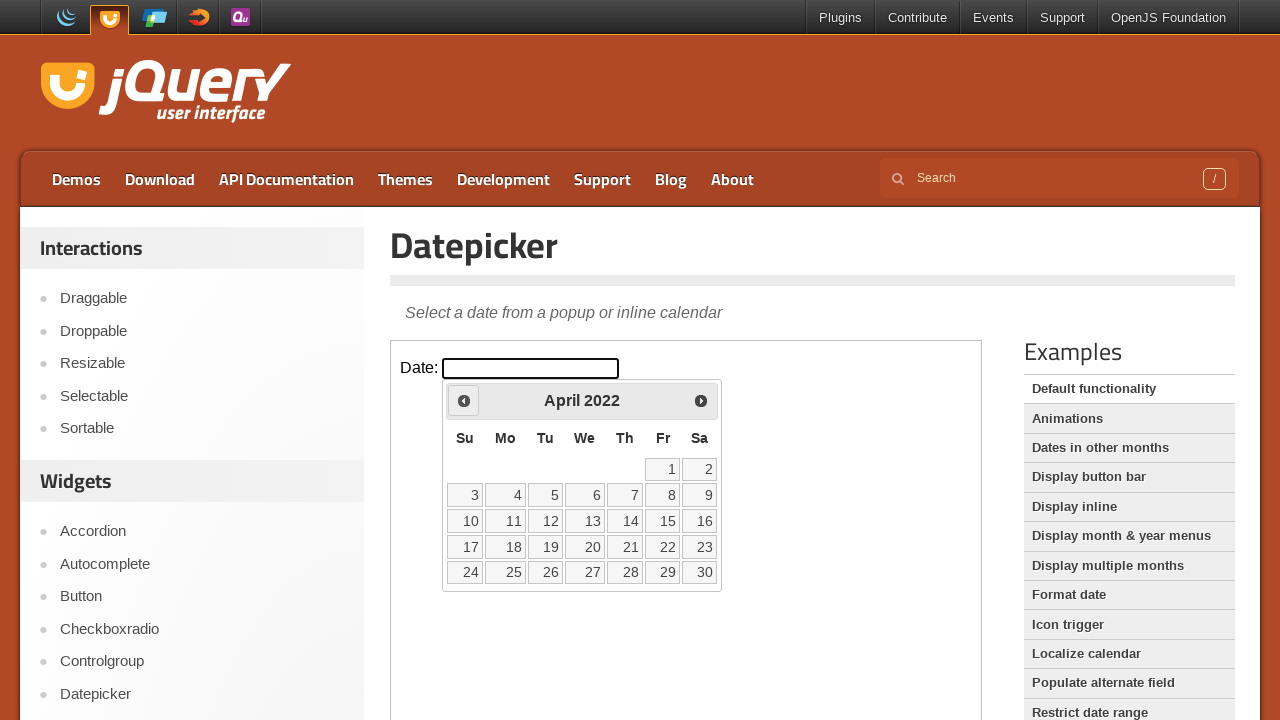

Waited for calendar to update after navigation
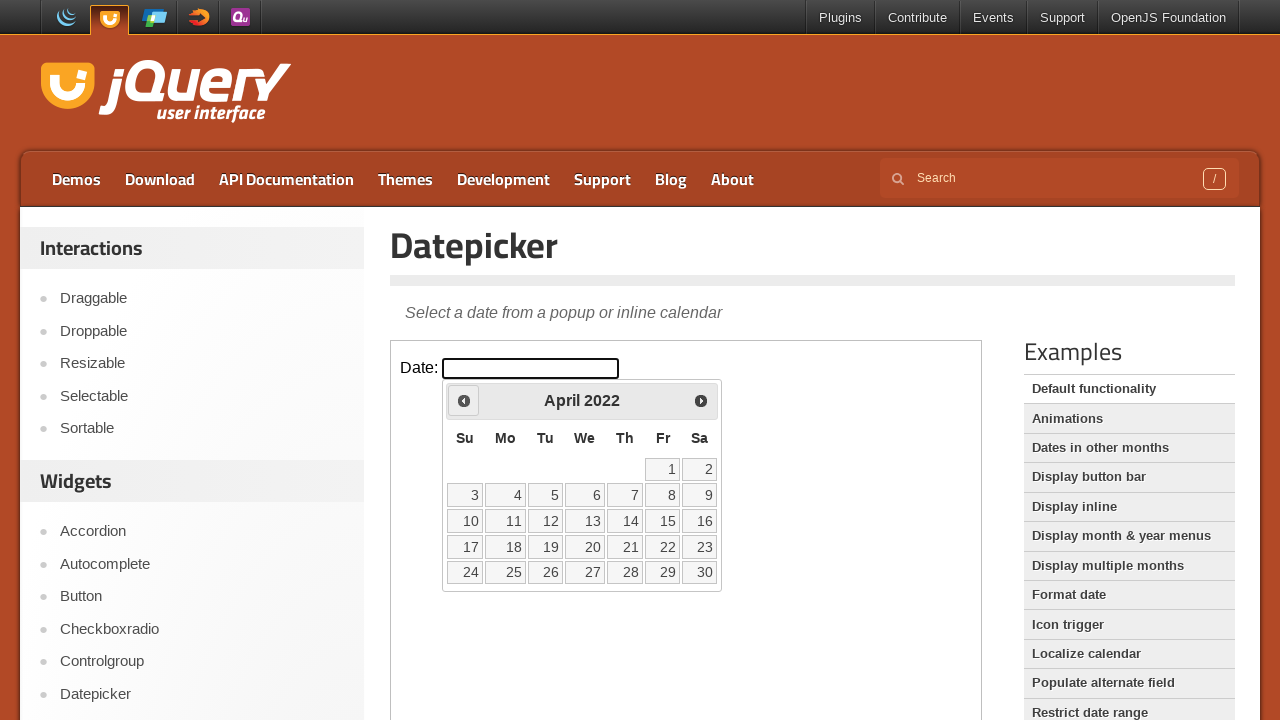

Read current calendar month/year: April 2022
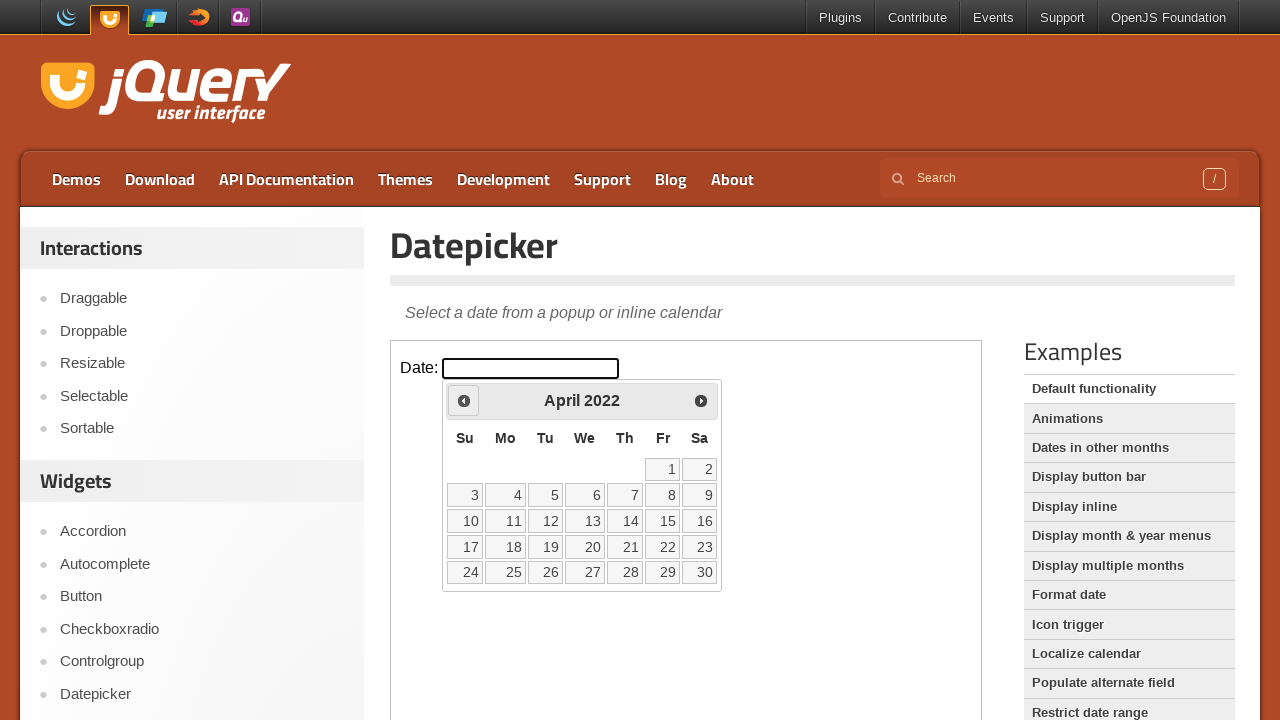

Selected date 29 from the April 2022 calendar at (663, 572) on iframe.demo-frame >> nth=0 >> internal:control=enter-frame >> table.ui-datepicke
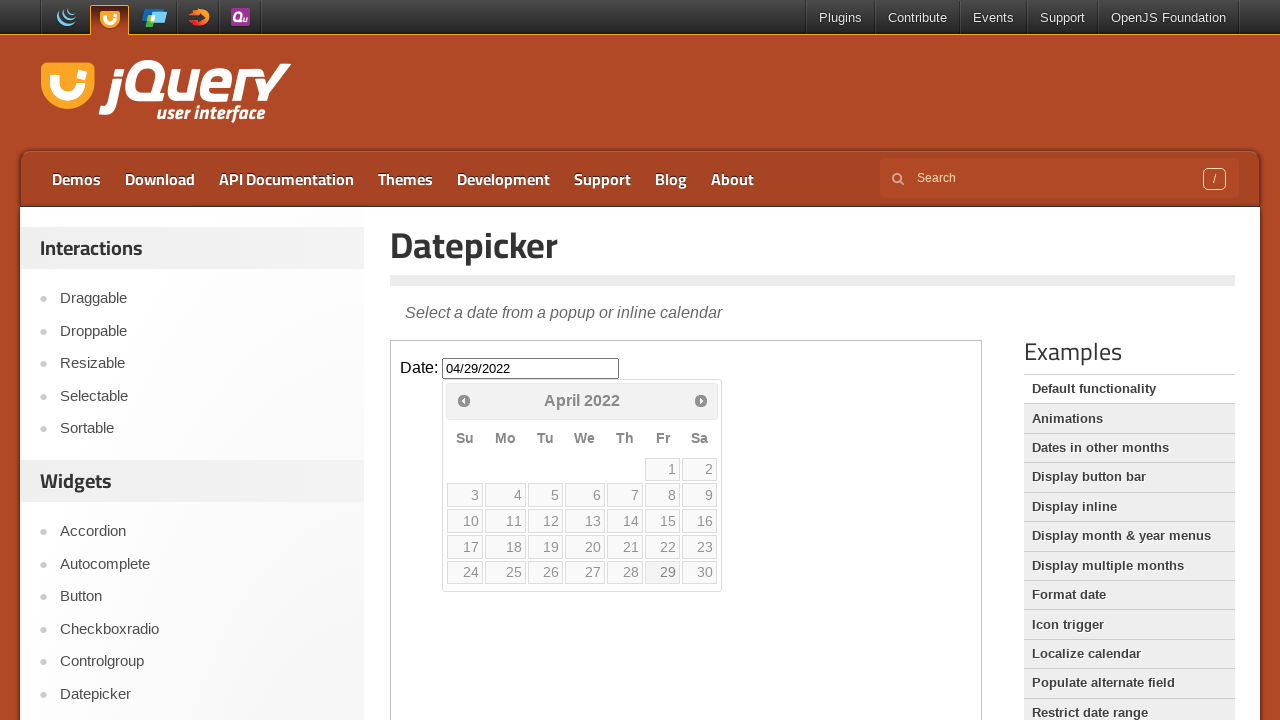

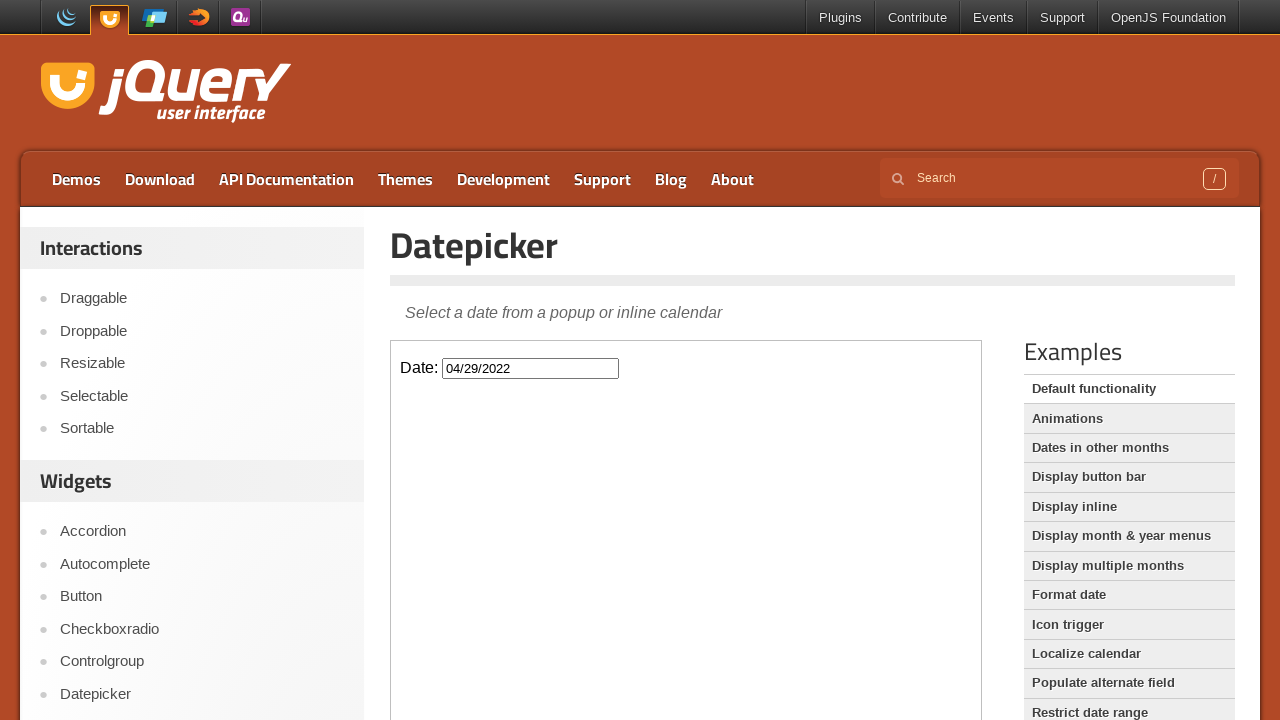